Tests filling a large form by entering text into all input fields and submitting the form via a button click

Starting URL: http://suninjuly.github.io/huge_form.html

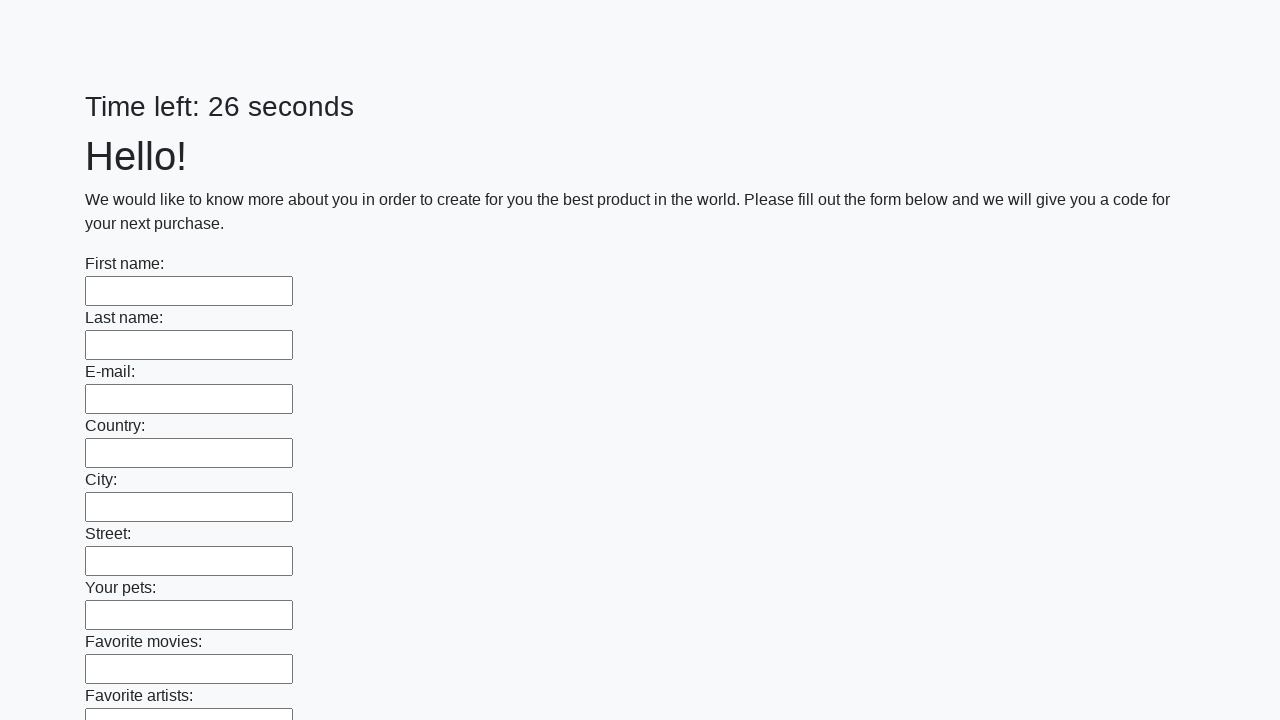

Navigated to huge form page
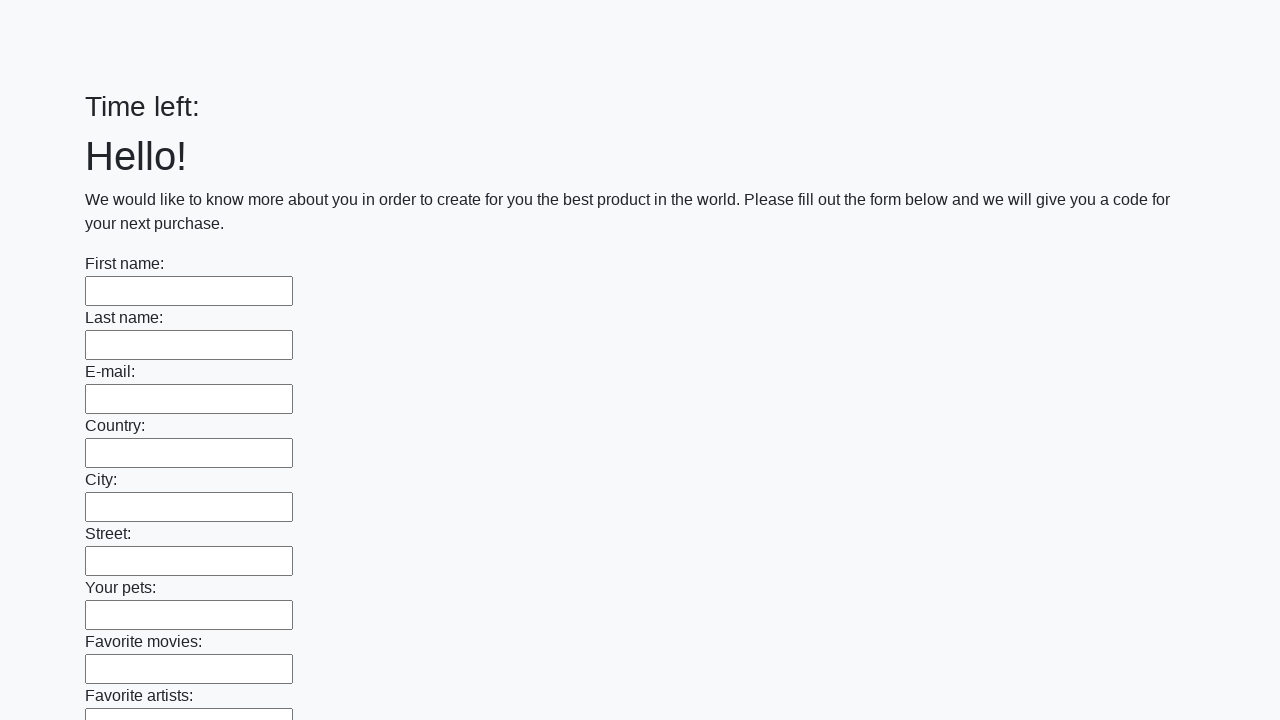

Located all input fields on the form
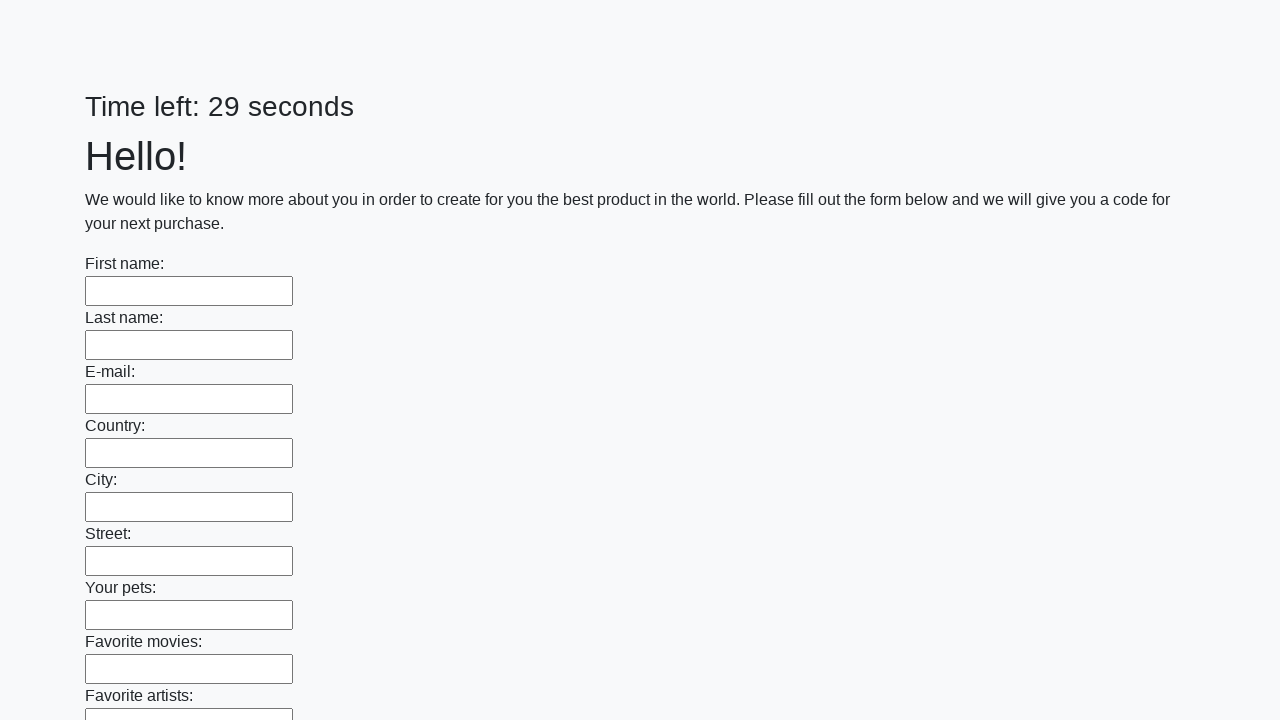

Filled input field with 'Мой ответ' on input >> nth=0
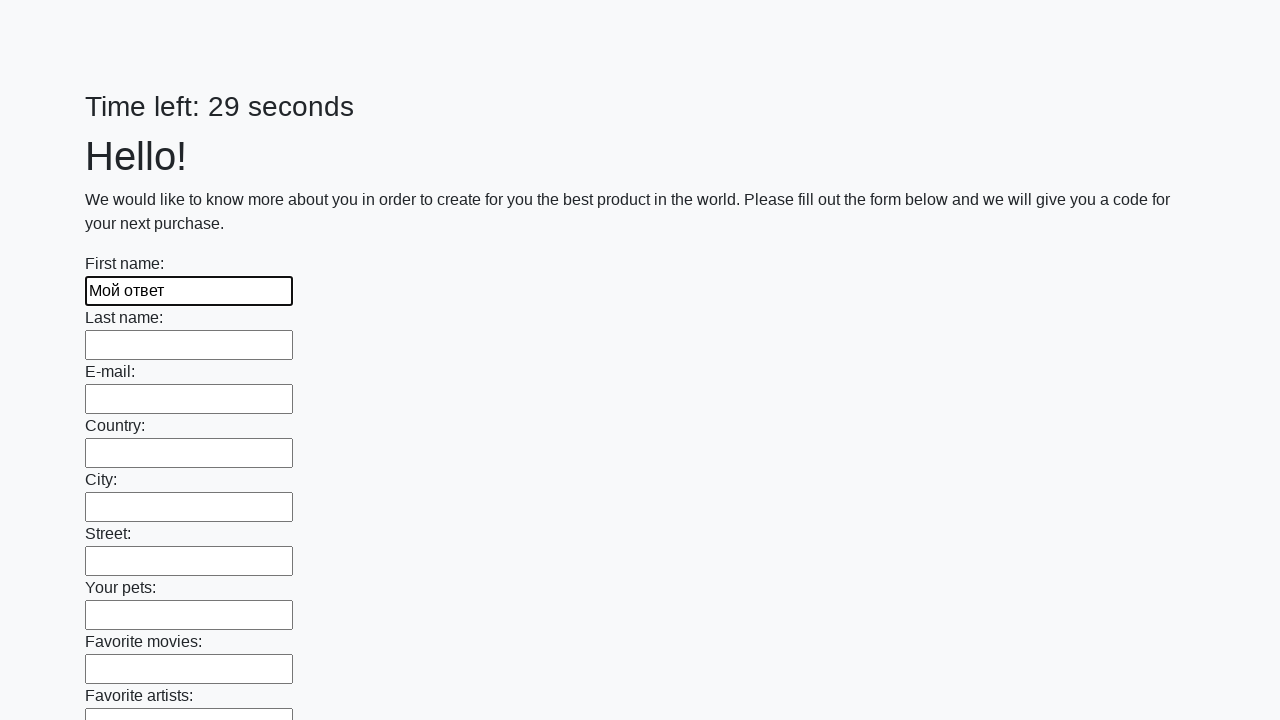

Filled input field with 'Мой ответ' on input >> nth=1
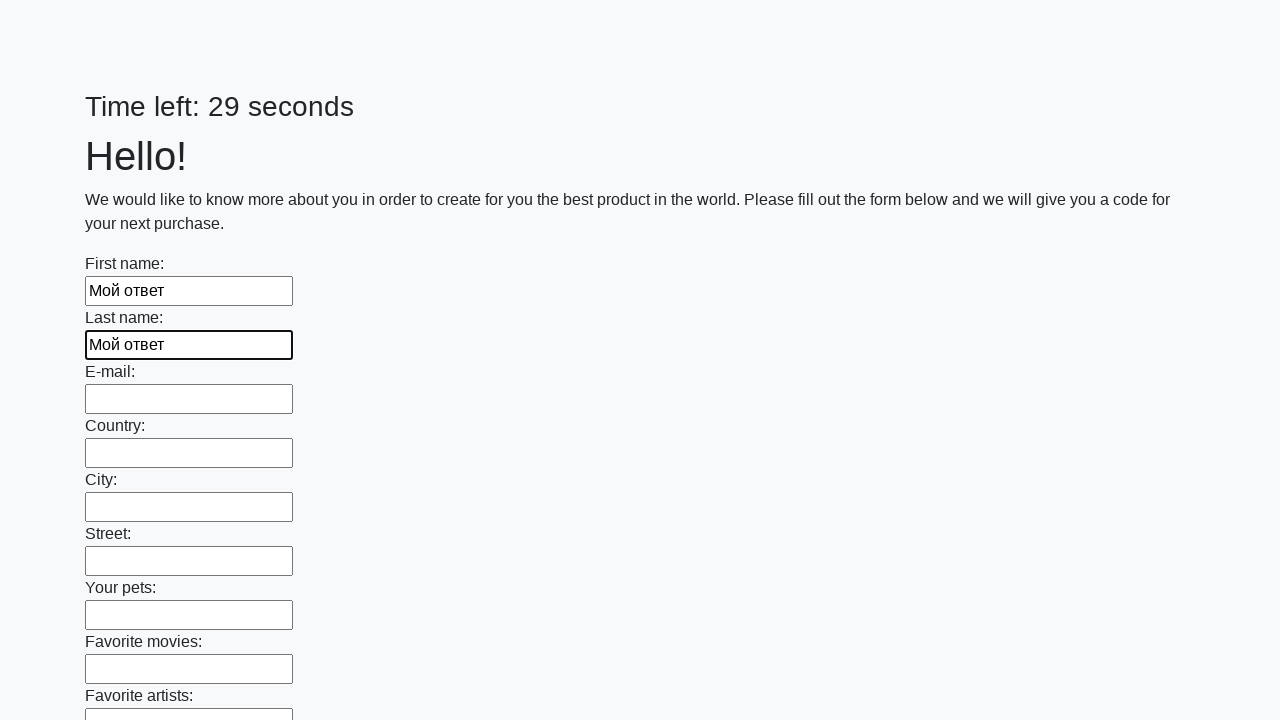

Filled input field with 'Мой ответ' on input >> nth=2
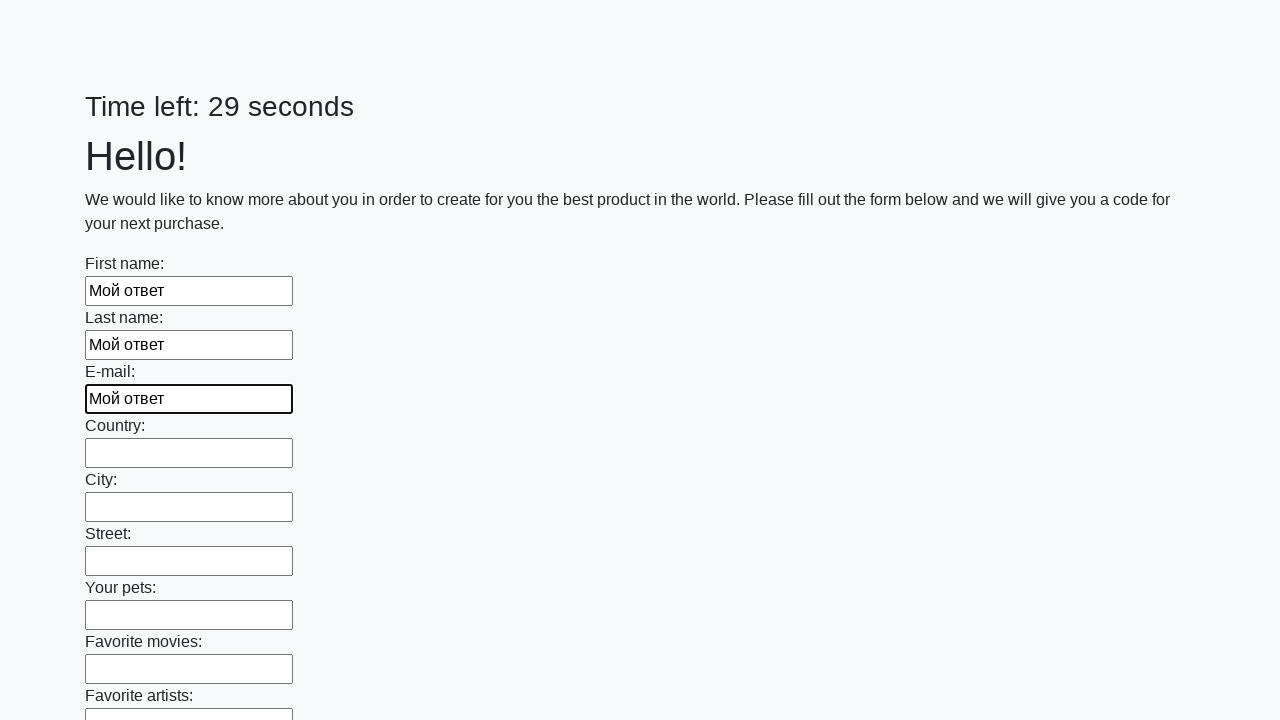

Filled input field with 'Мой ответ' on input >> nth=3
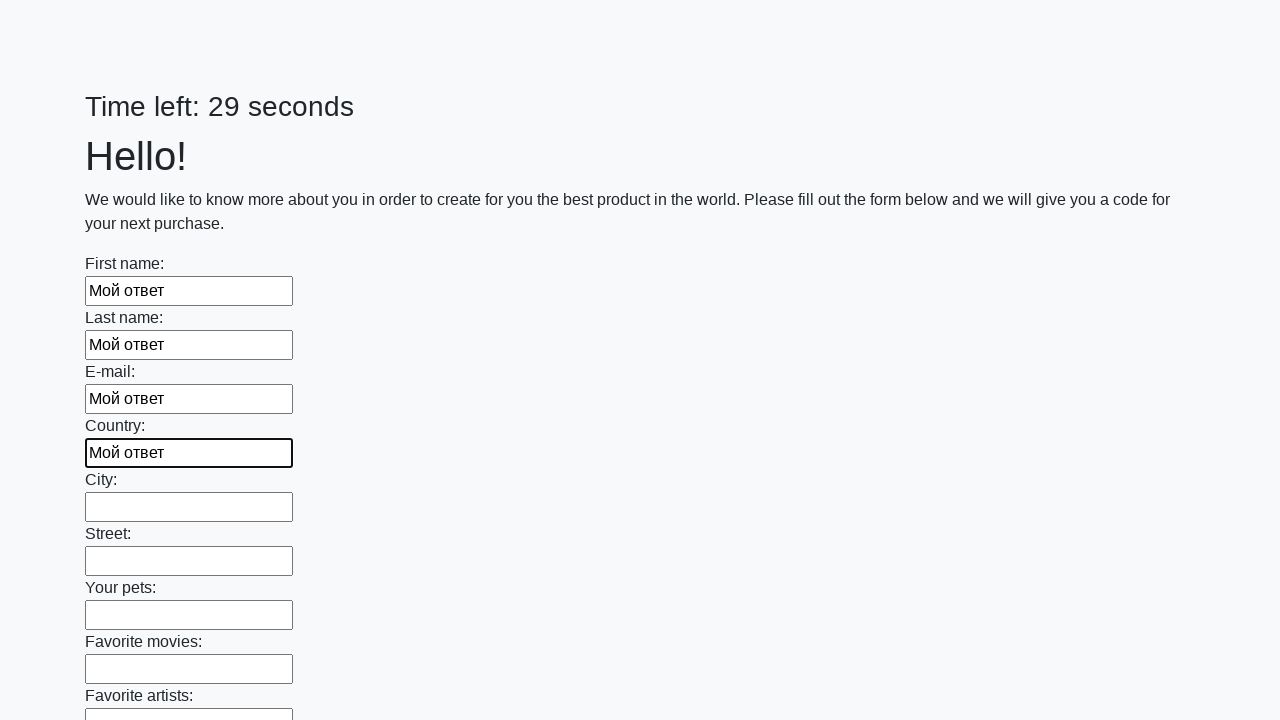

Filled input field with 'Мой ответ' on input >> nth=4
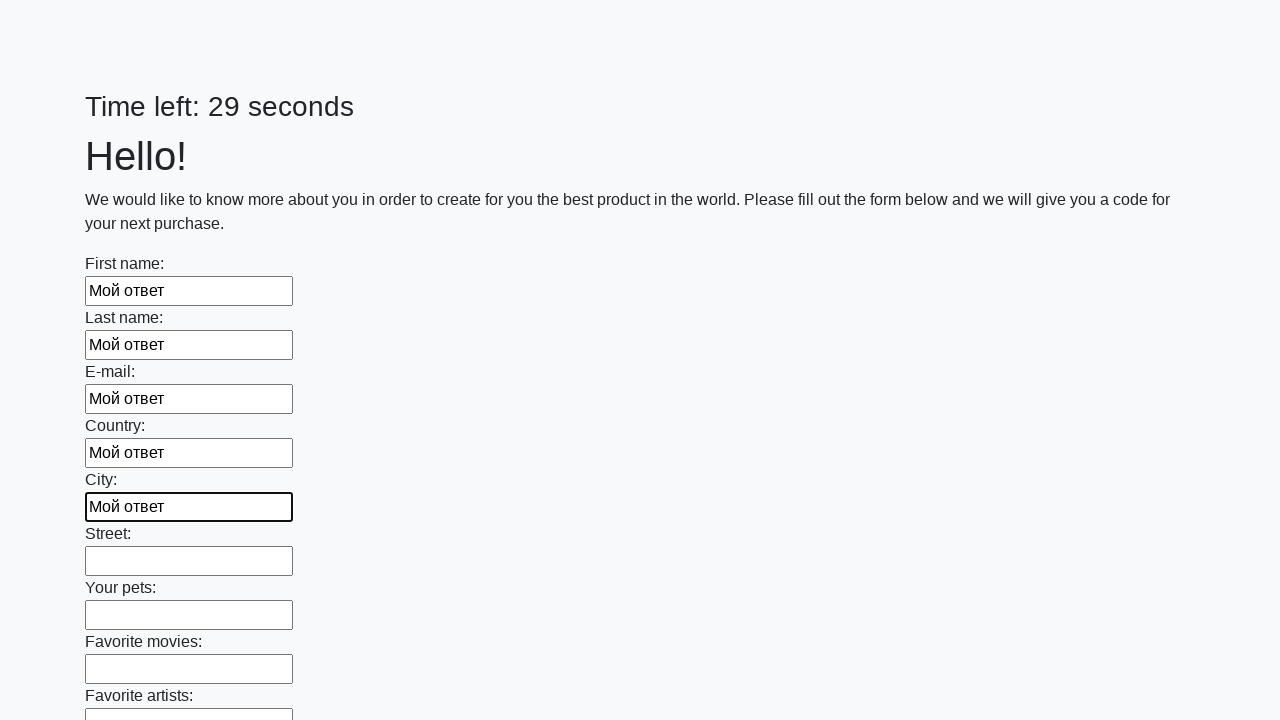

Filled input field with 'Мой ответ' on input >> nth=5
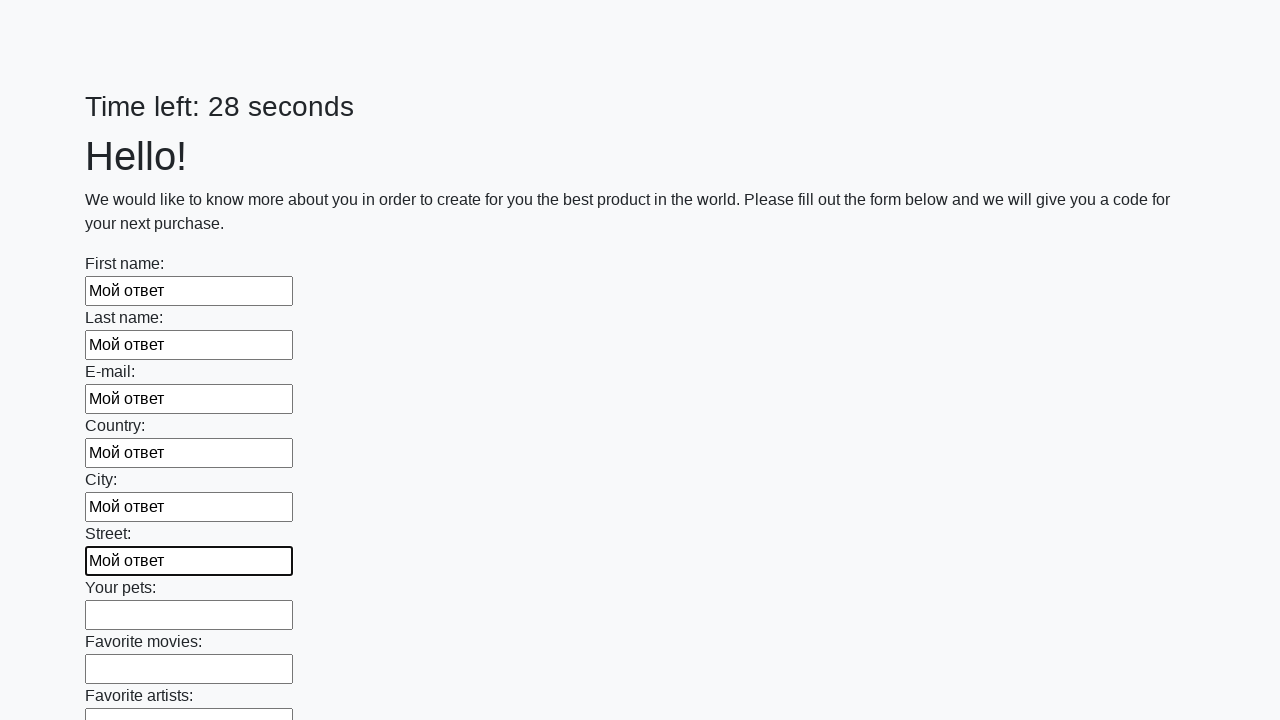

Filled input field with 'Мой ответ' on input >> nth=6
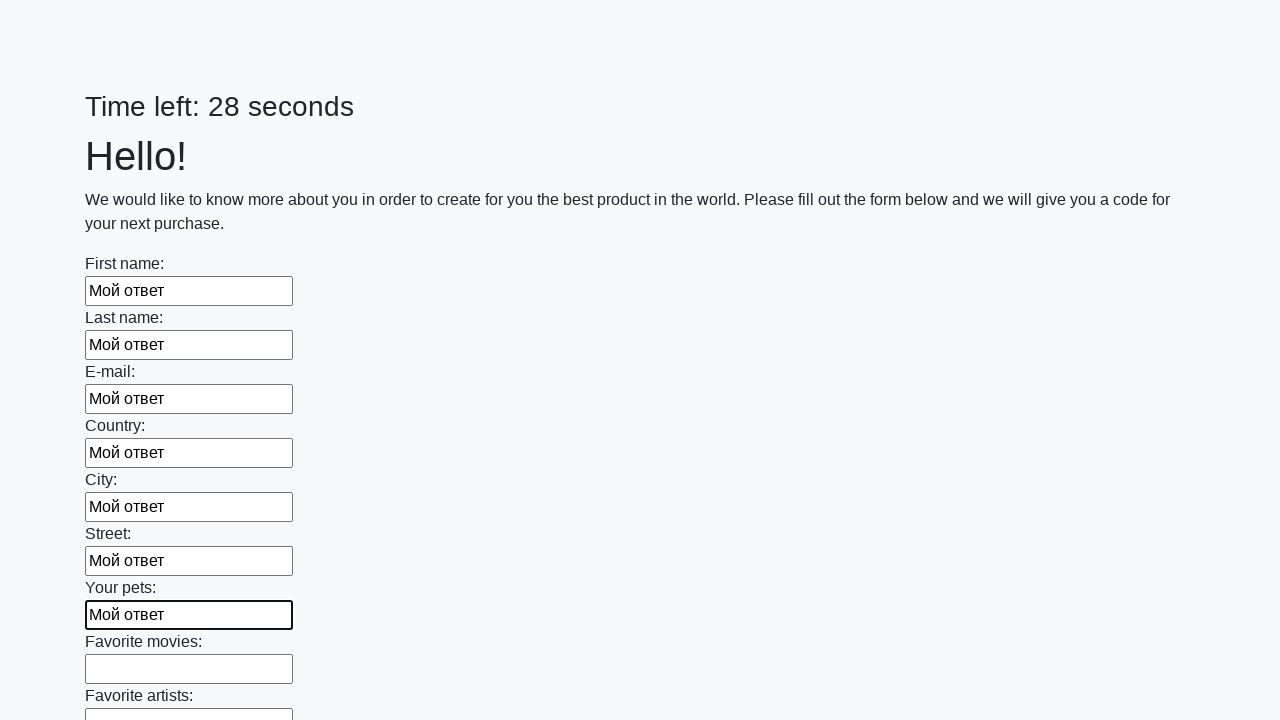

Filled input field with 'Мой ответ' on input >> nth=7
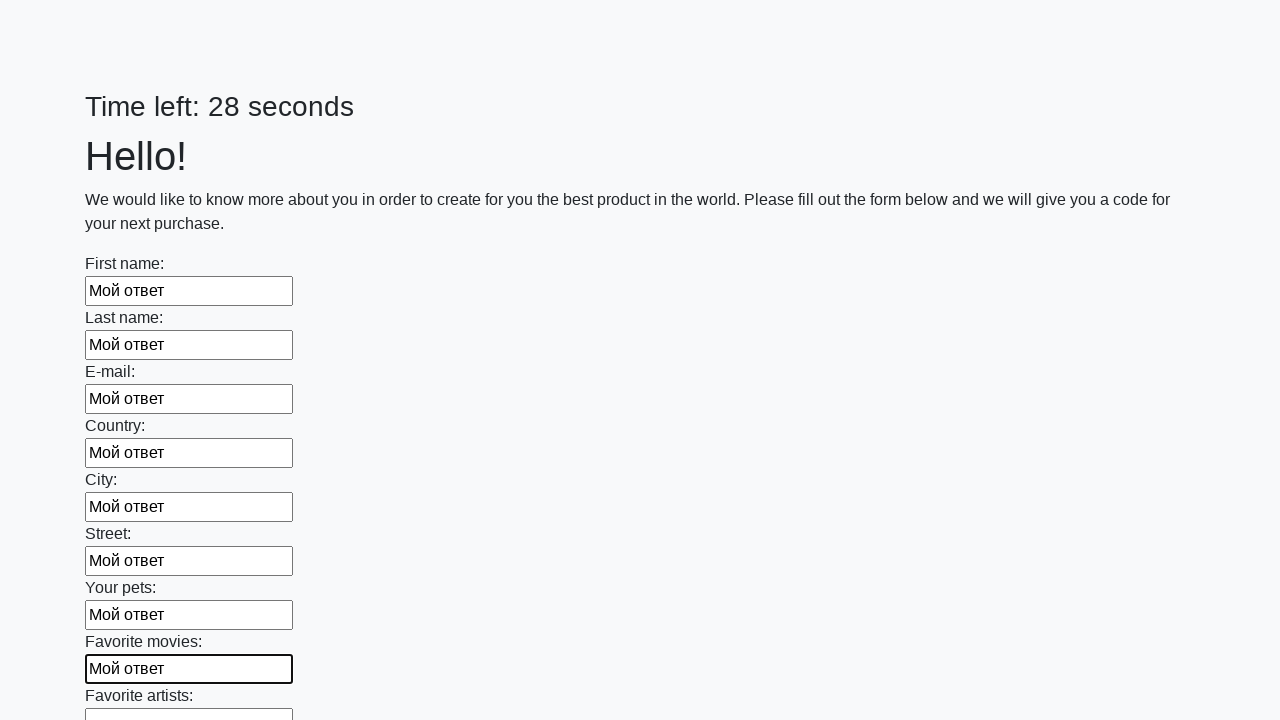

Filled input field with 'Мой ответ' on input >> nth=8
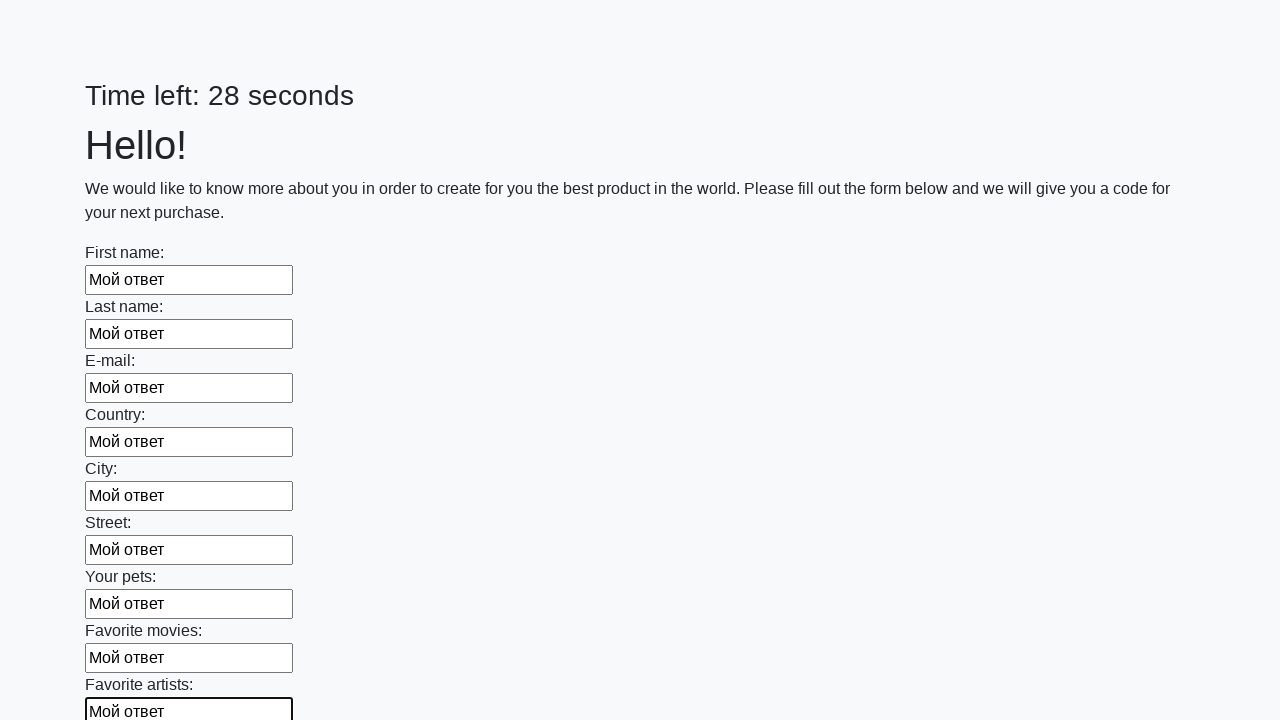

Filled input field with 'Мой ответ' on input >> nth=9
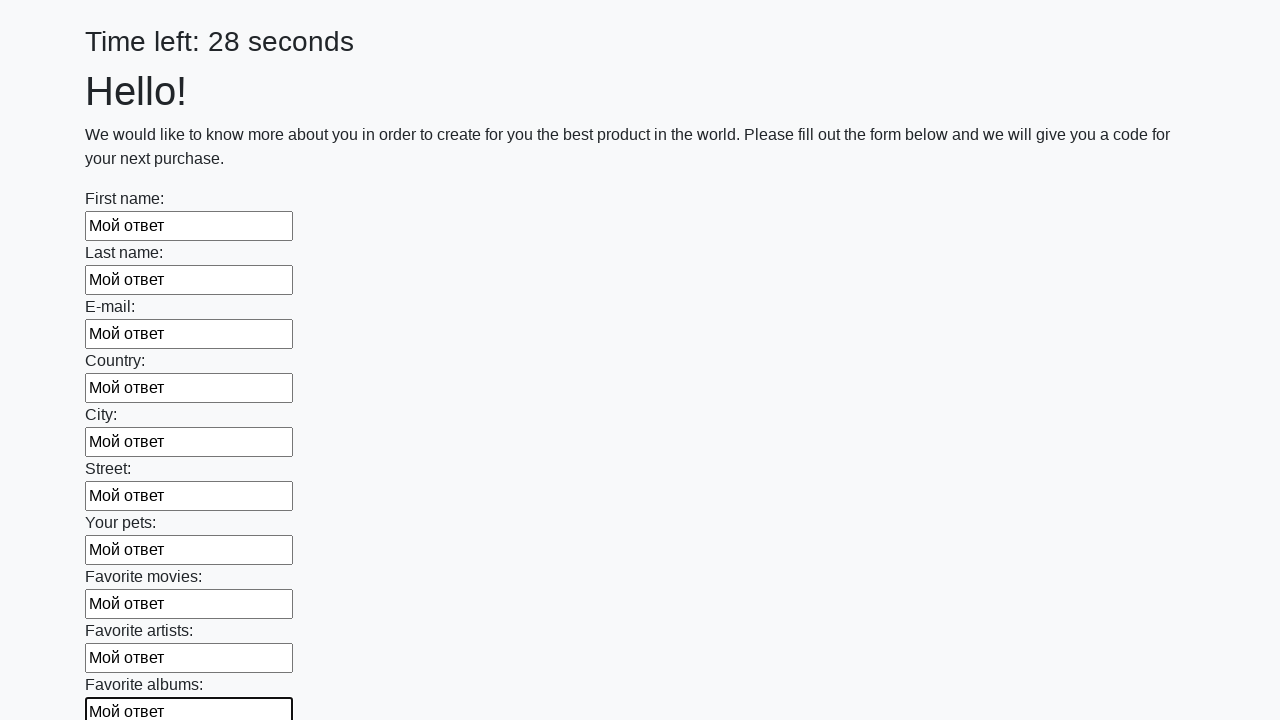

Filled input field with 'Мой ответ' on input >> nth=10
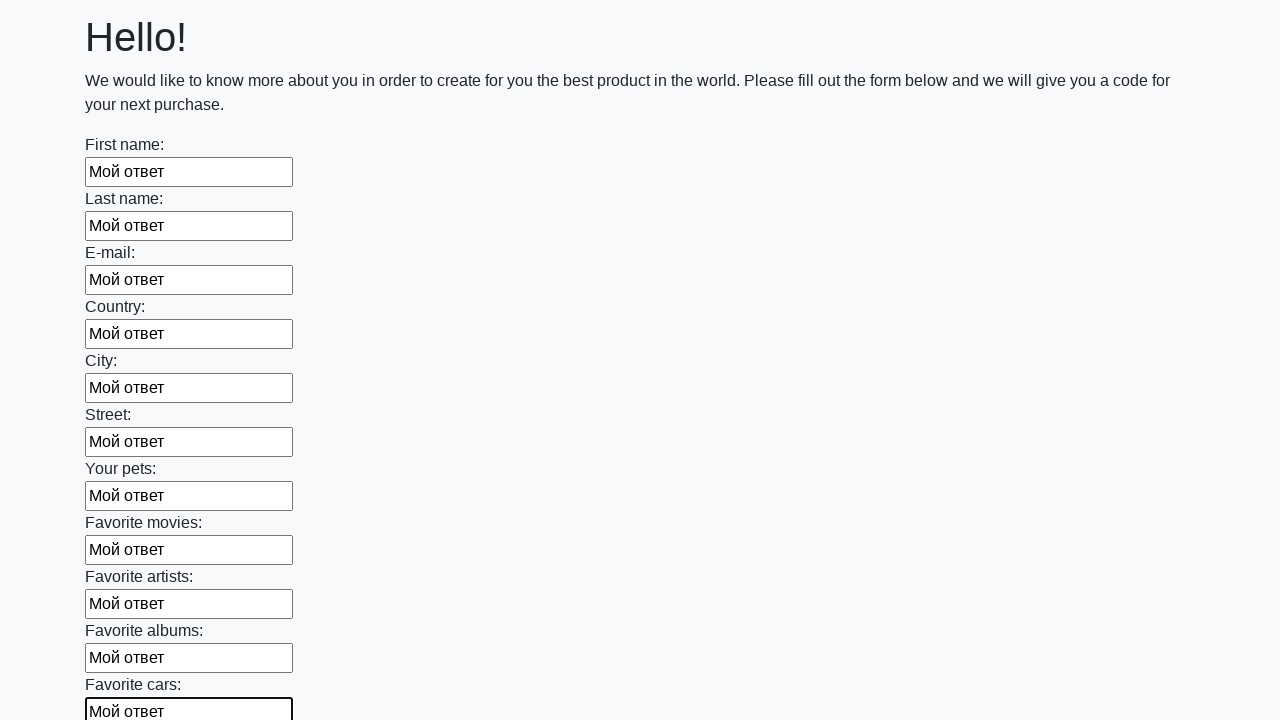

Filled input field with 'Мой ответ' on input >> nth=11
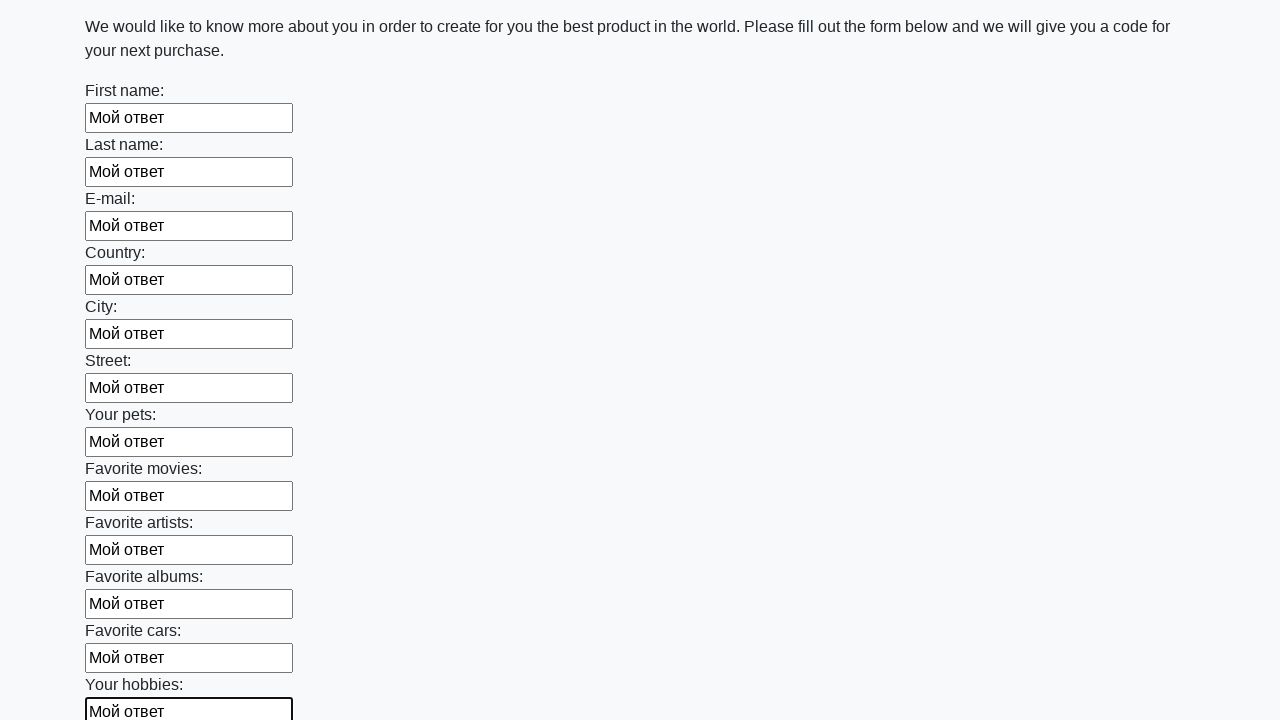

Filled input field with 'Мой ответ' on input >> nth=12
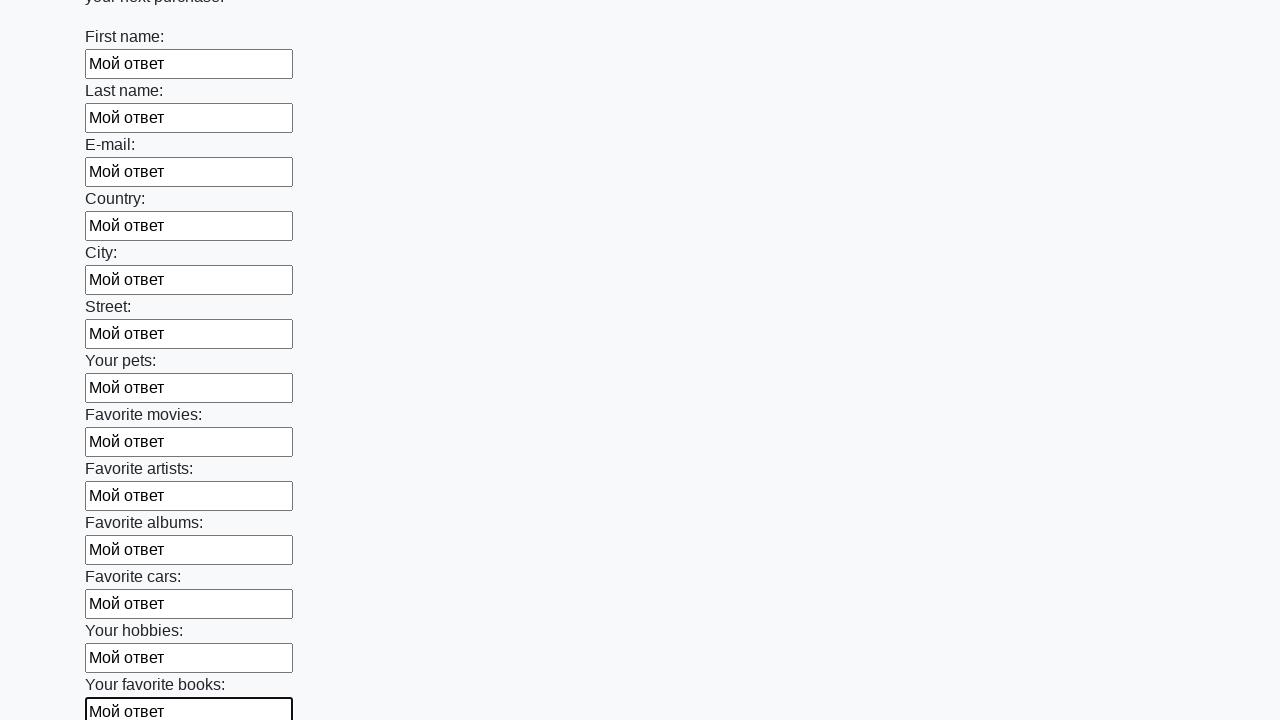

Filled input field with 'Мой ответ' on input >> nth=13
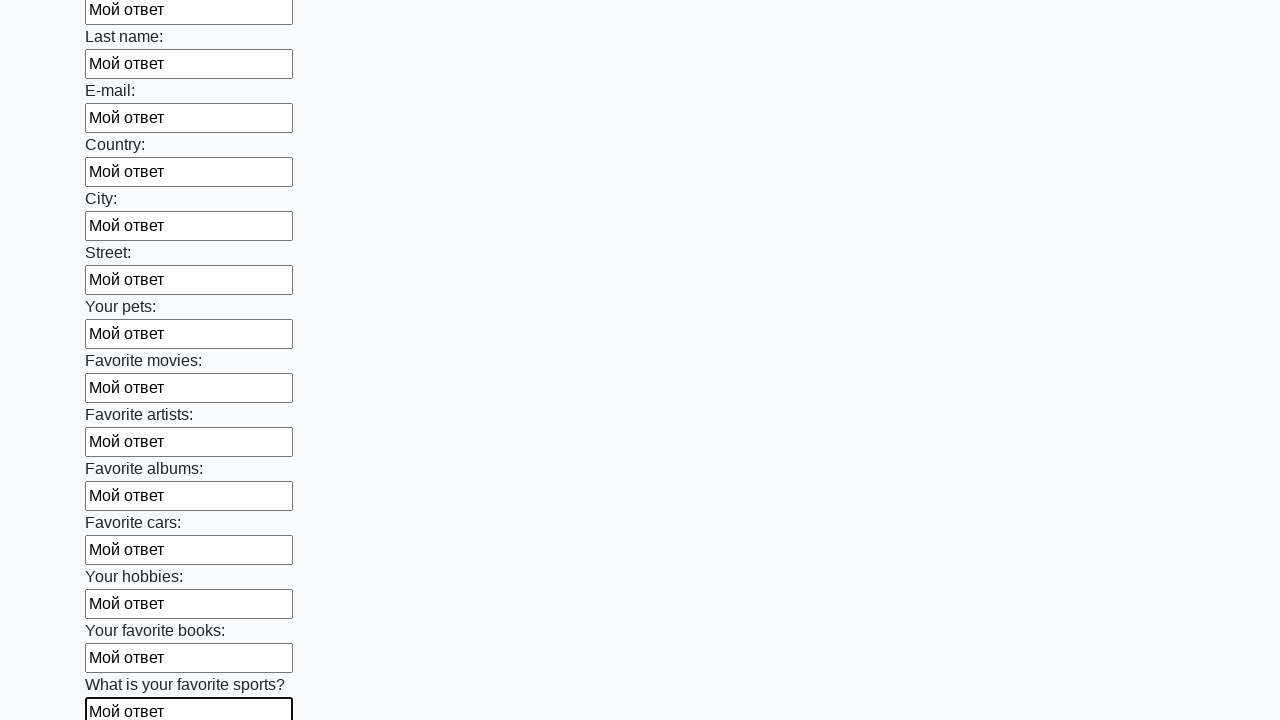

Filled input field with 'Мой ответ' on input >> nth=14
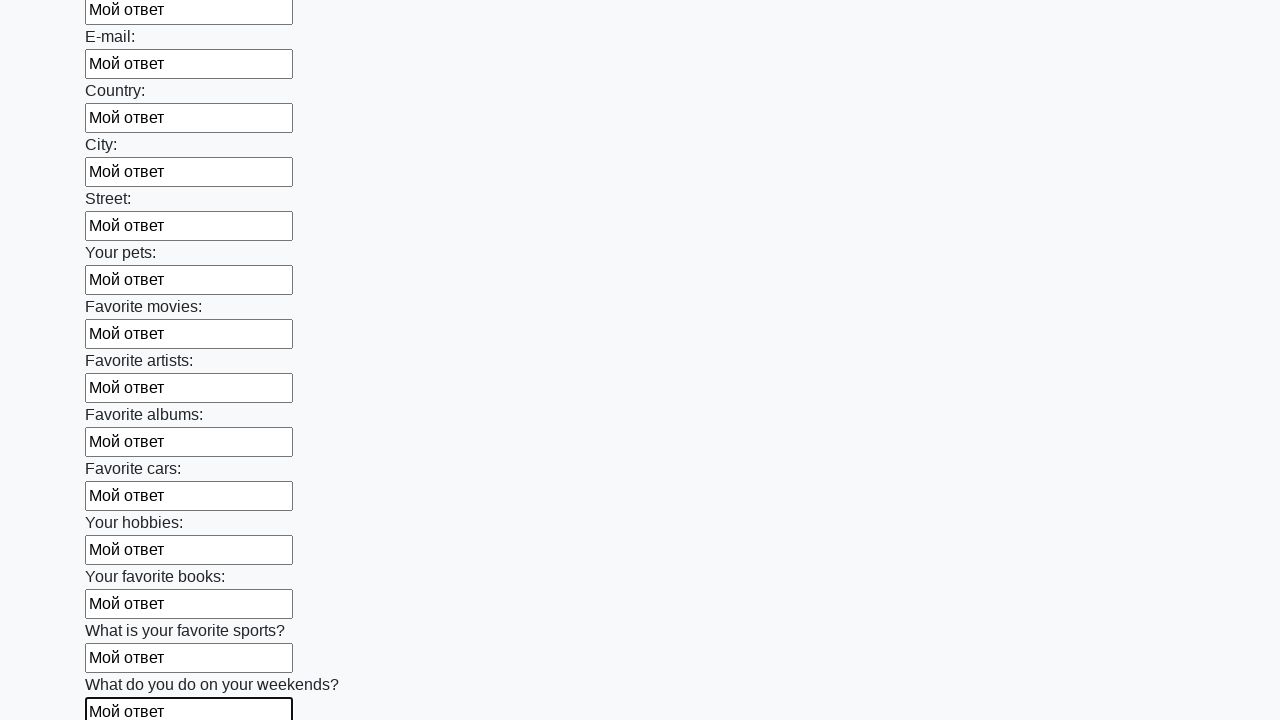

Filled input field with 'Мой ответ' on input >> nth=15
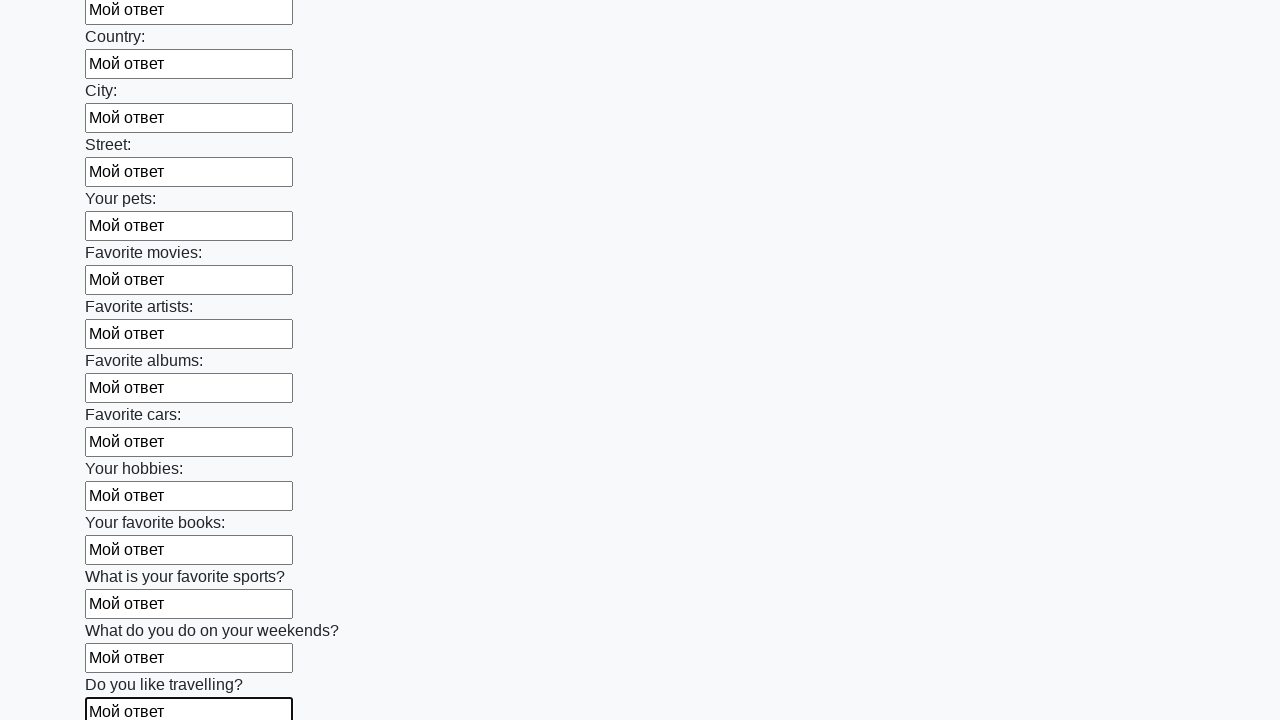

Filled input field with 'Мой ответ' on input >> nth=16
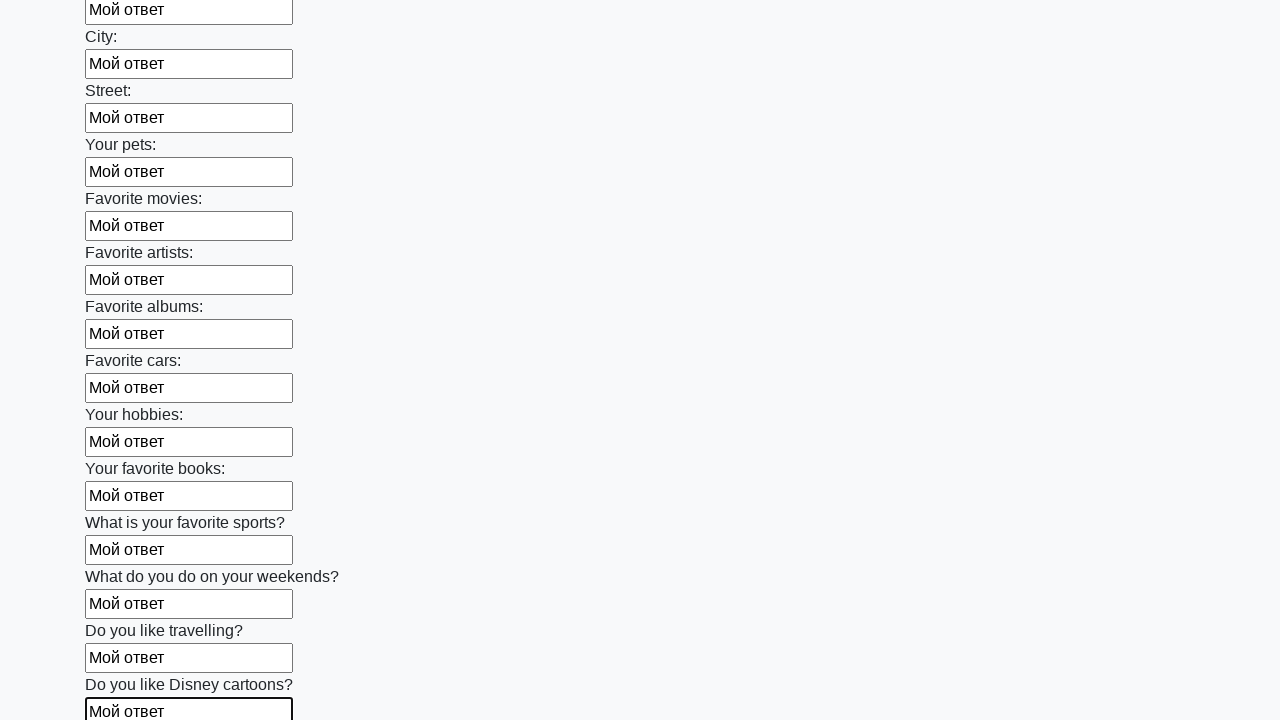

Filled input field with 'Мой ответ' on input >> nth=17
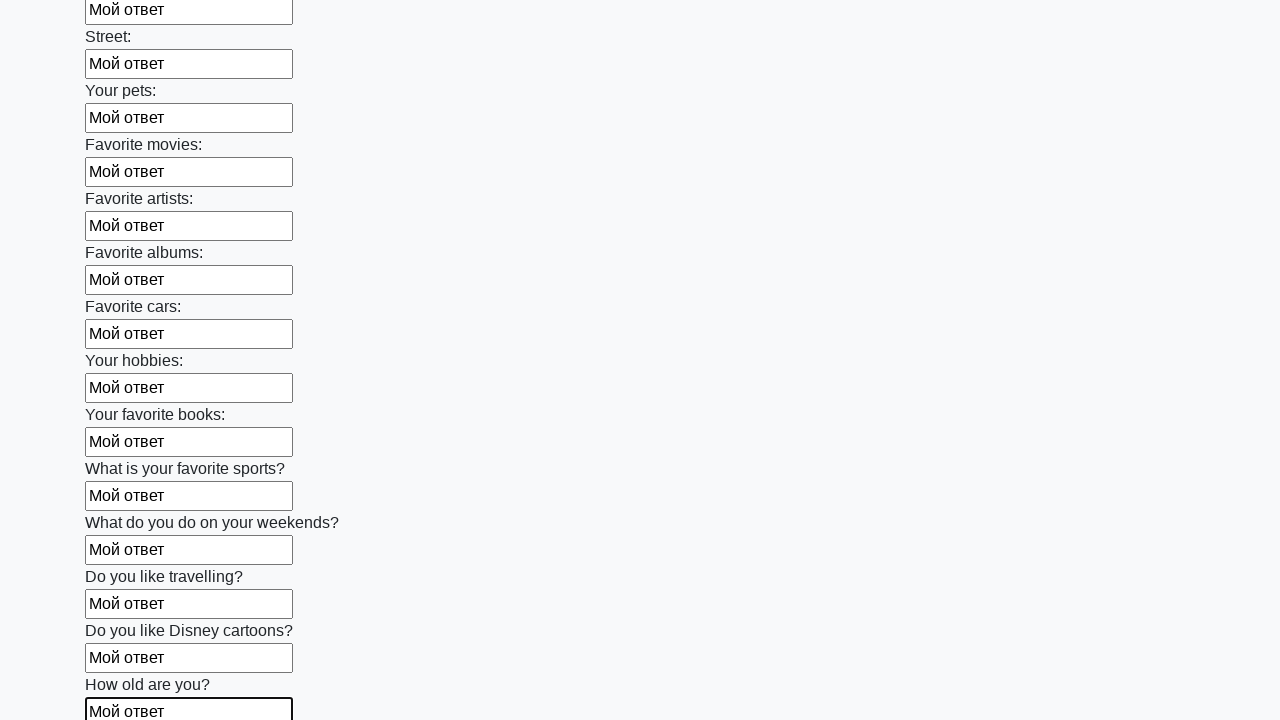

Filled input field with 'Мой ответ' on input >> nth=18
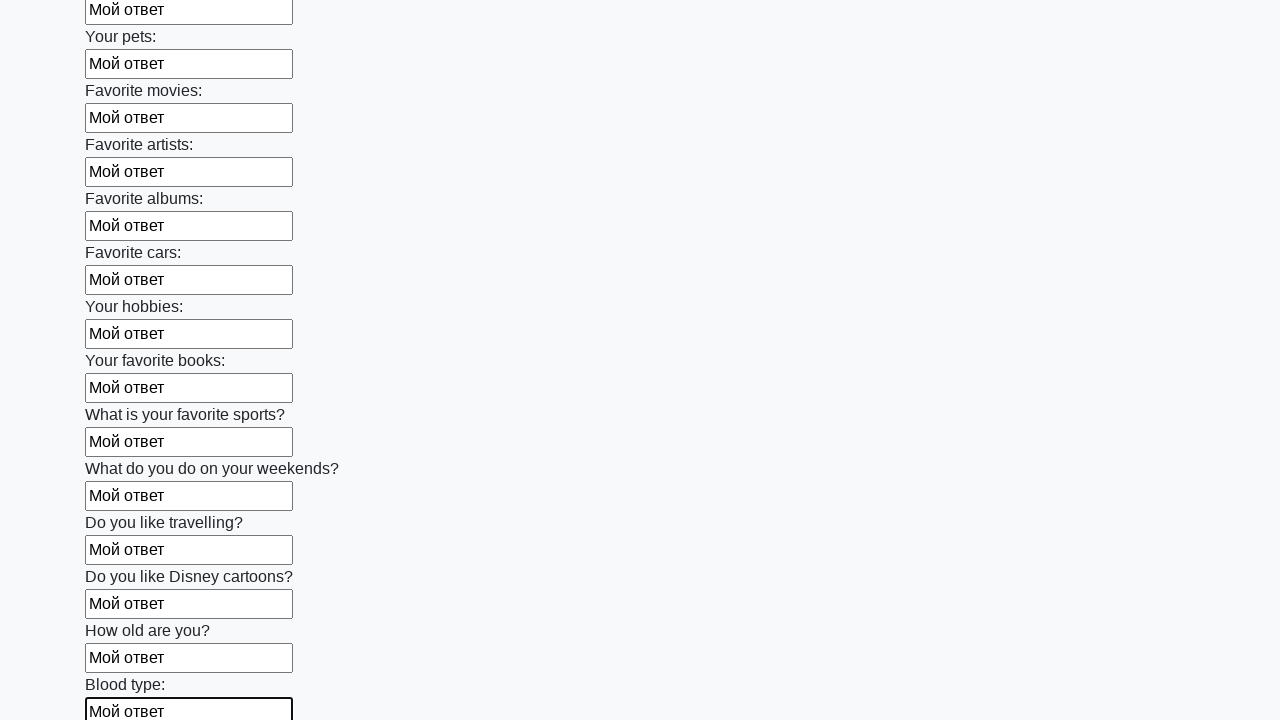

Filled input field with 'Мой ответ' on input >> nth=19
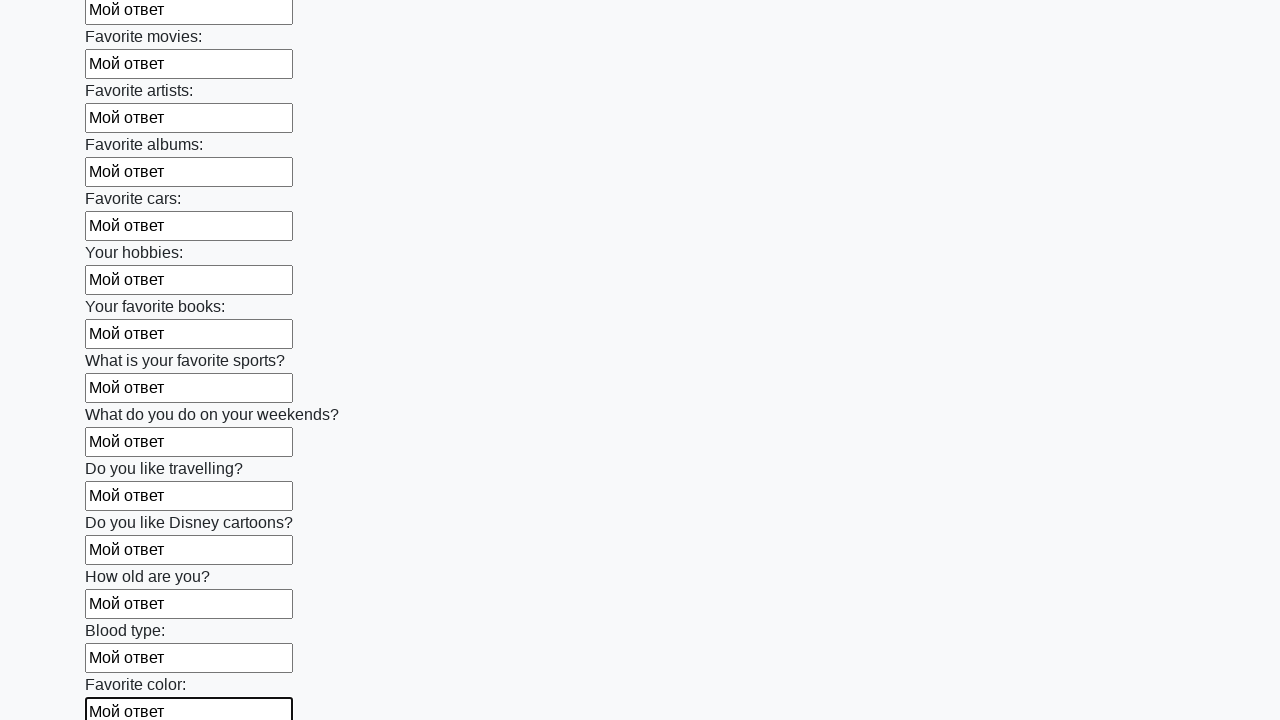

Filled input field with 'Мой ответ' on input >> nth=20
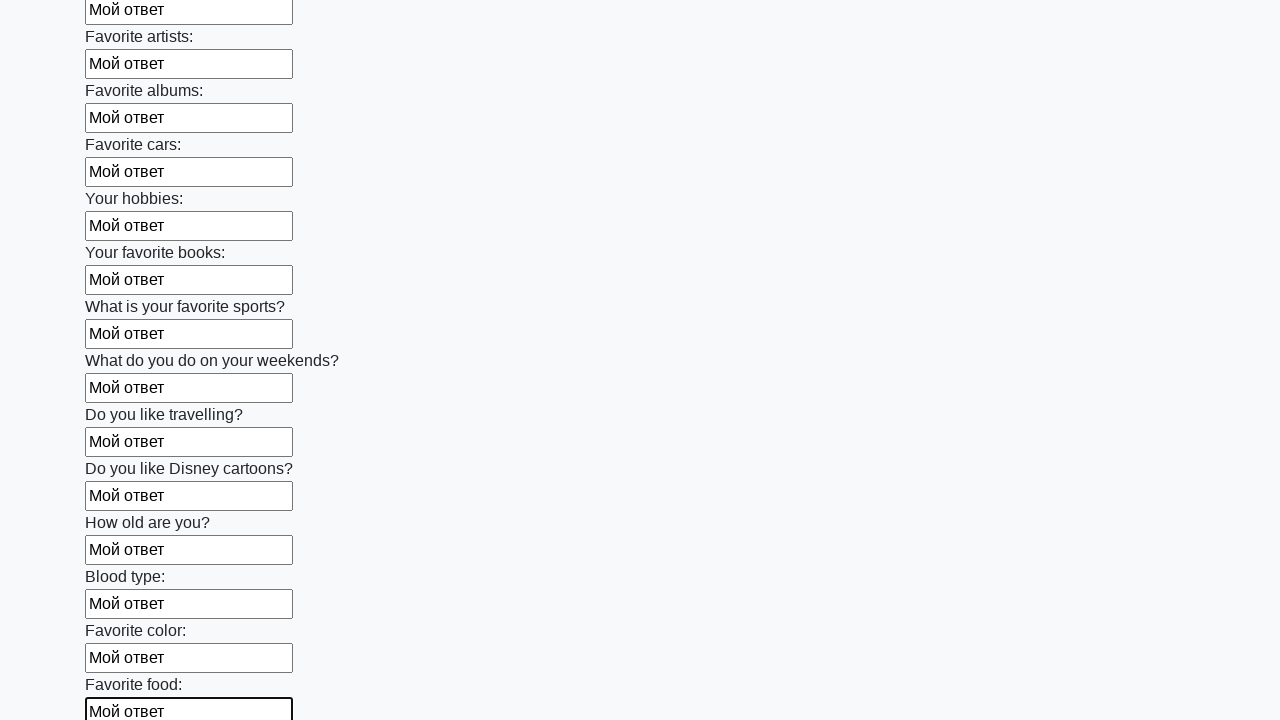

Filled input field with 'Мой ответ' on input >> nth=21
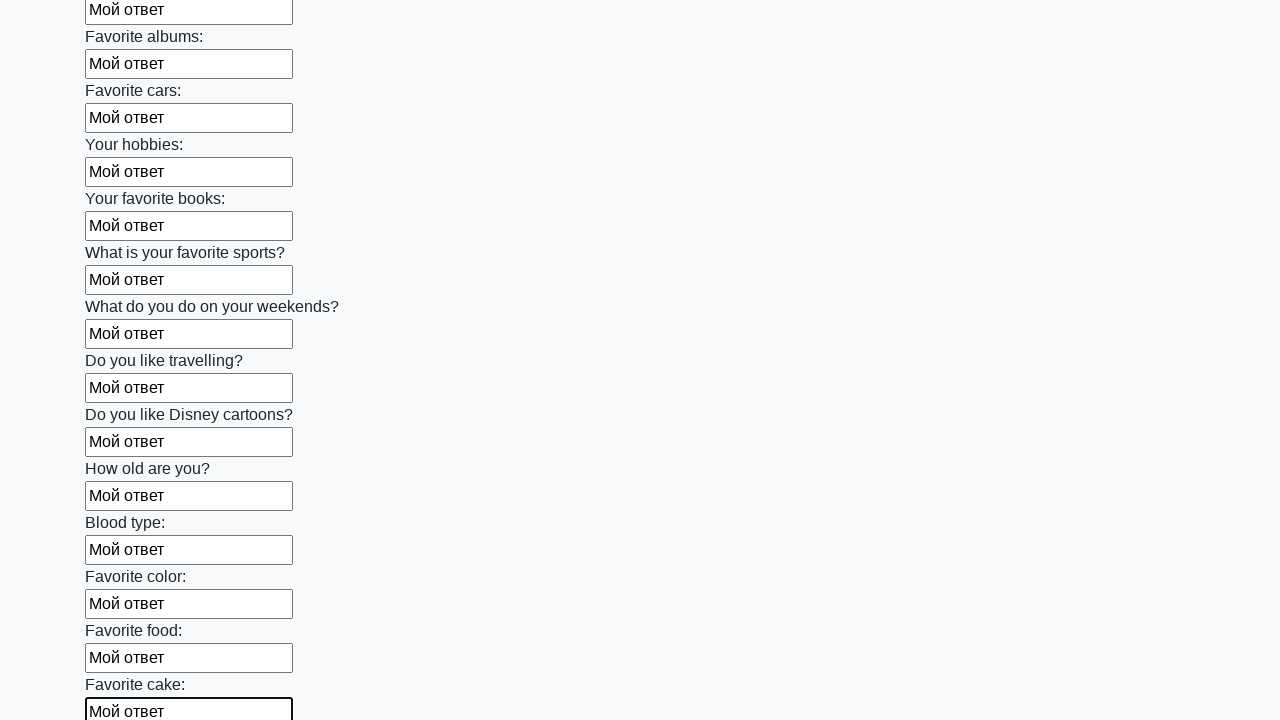

Filled input field with 'Мой ответ' on input >> nth=22
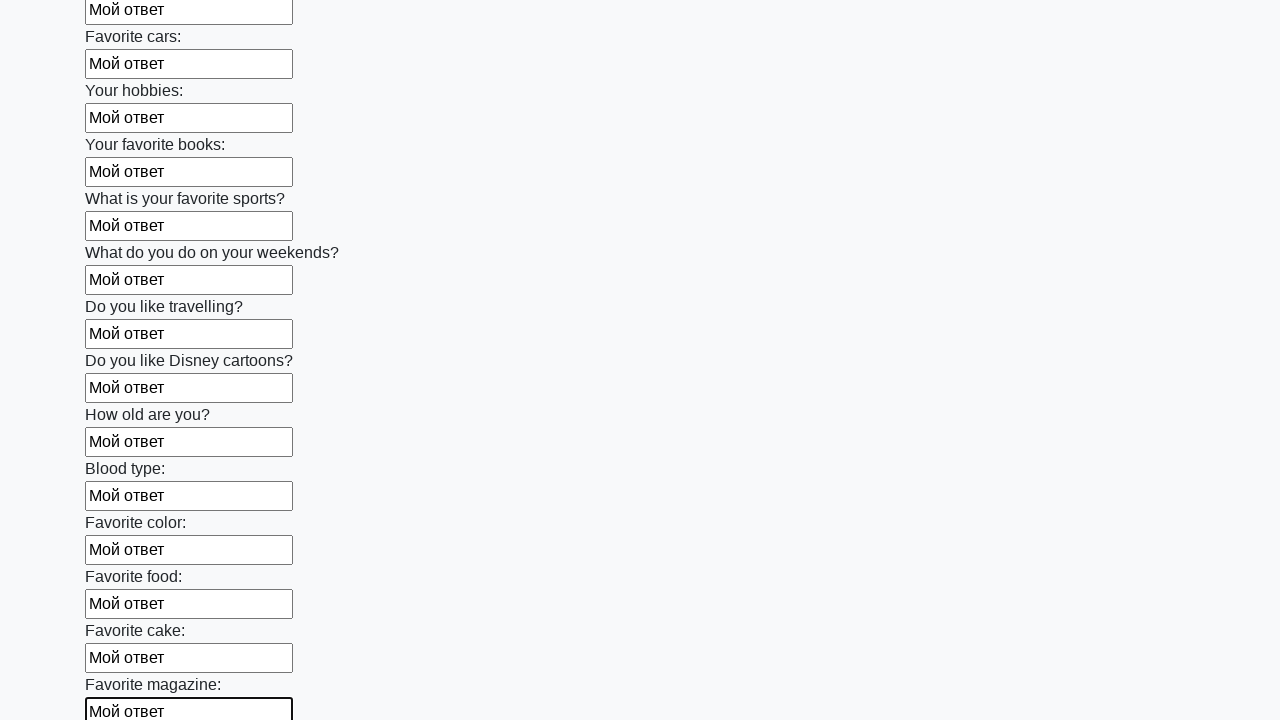

Filled input field with 'Мой ответ' on input >> nth=23
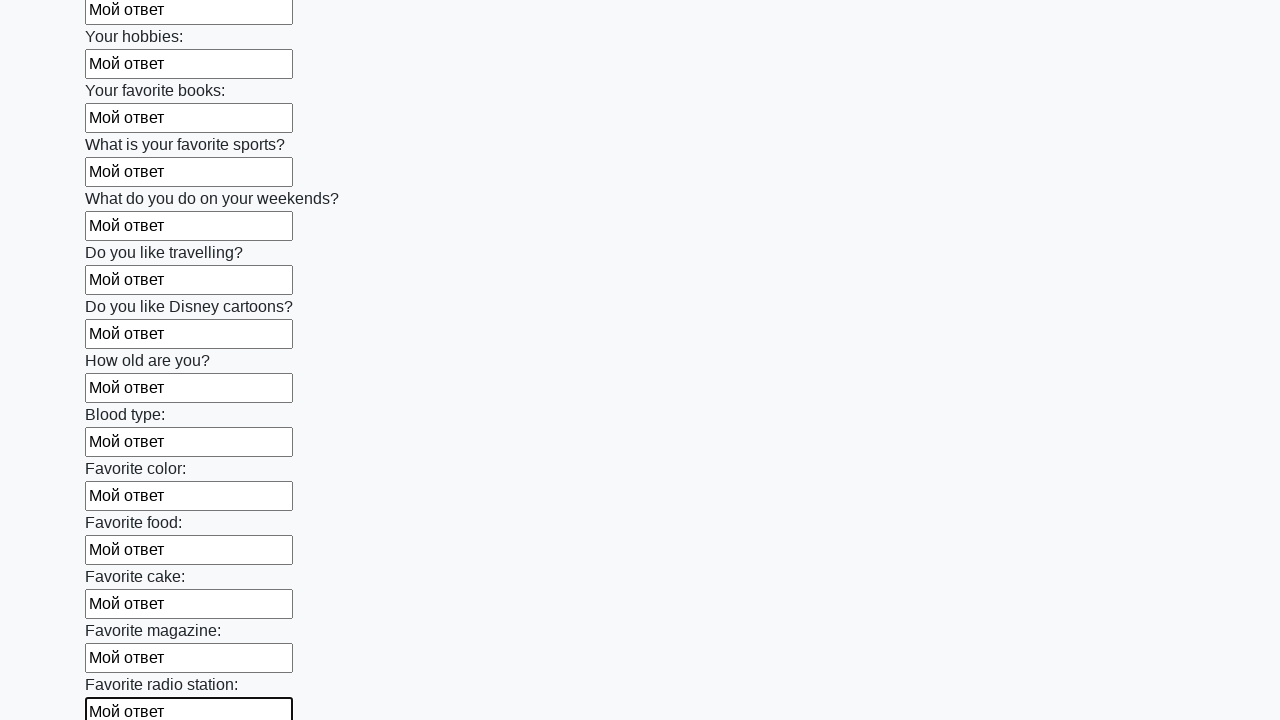

Filled input field with 'Мой ответ' on input >> nth=24
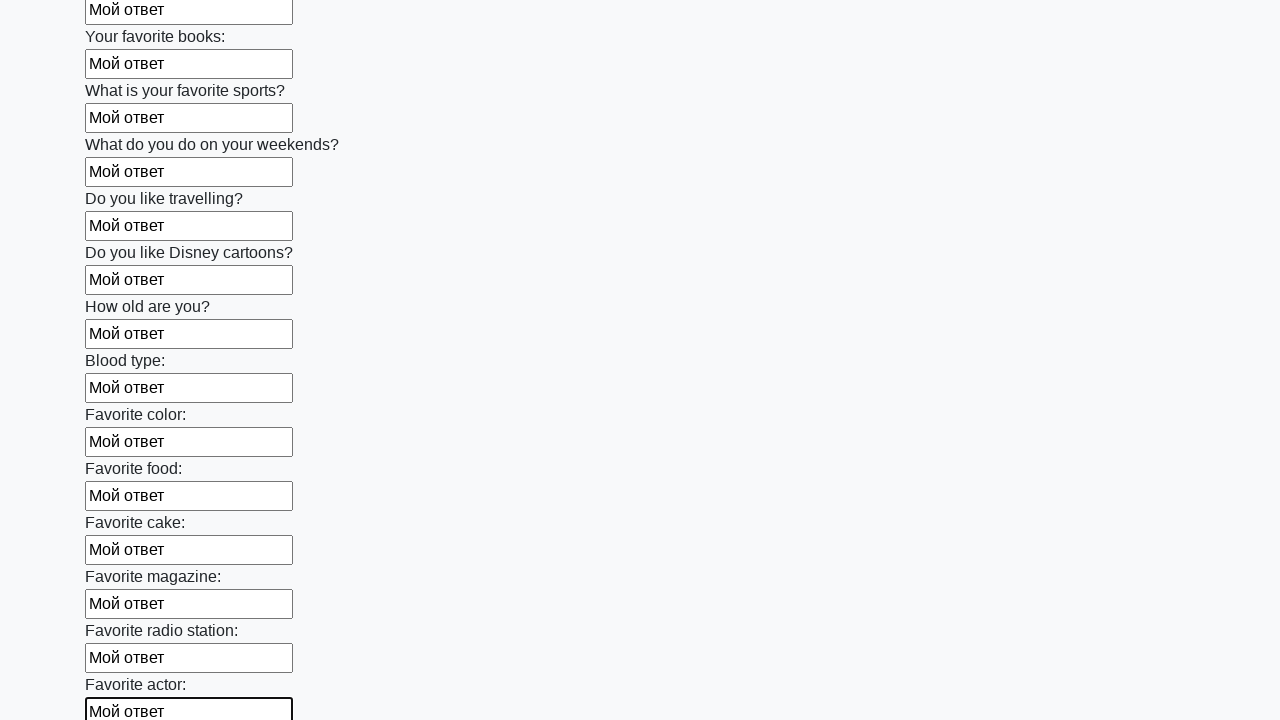

Filled input field with 'Мой ответ' on input >> nth=25
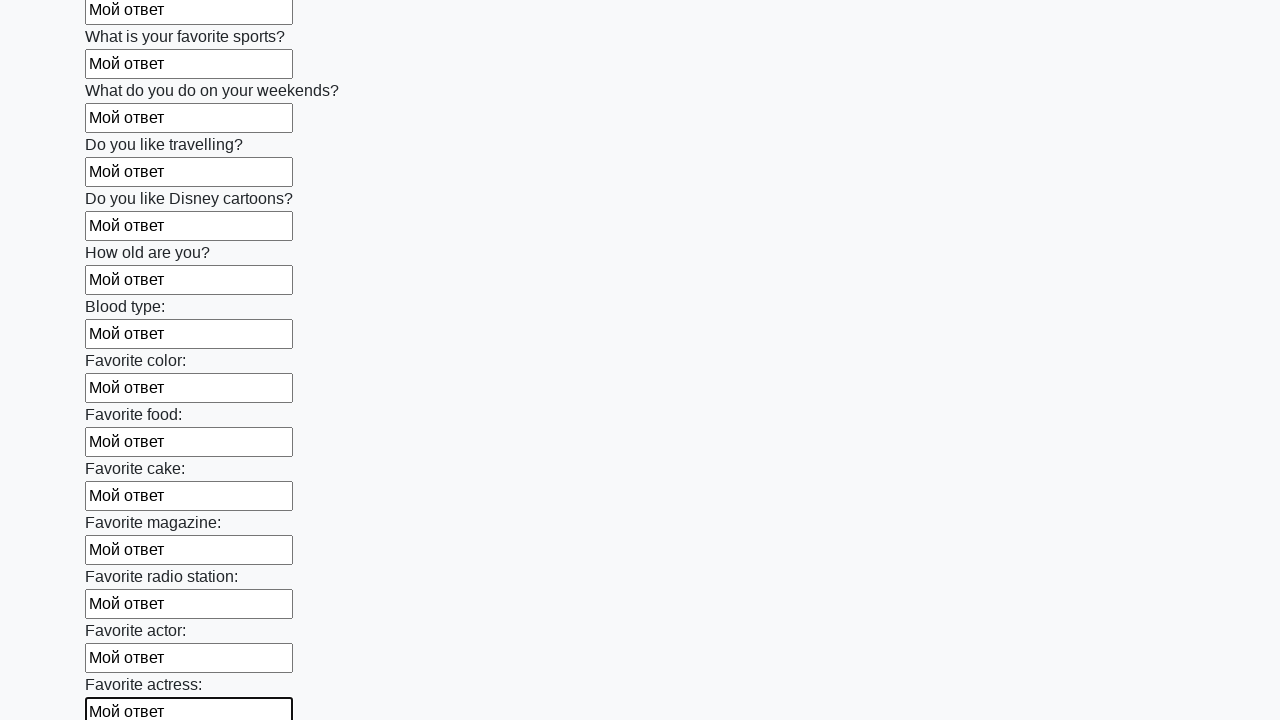

Filled input field with 'Мой ответ' on input >> nth=26
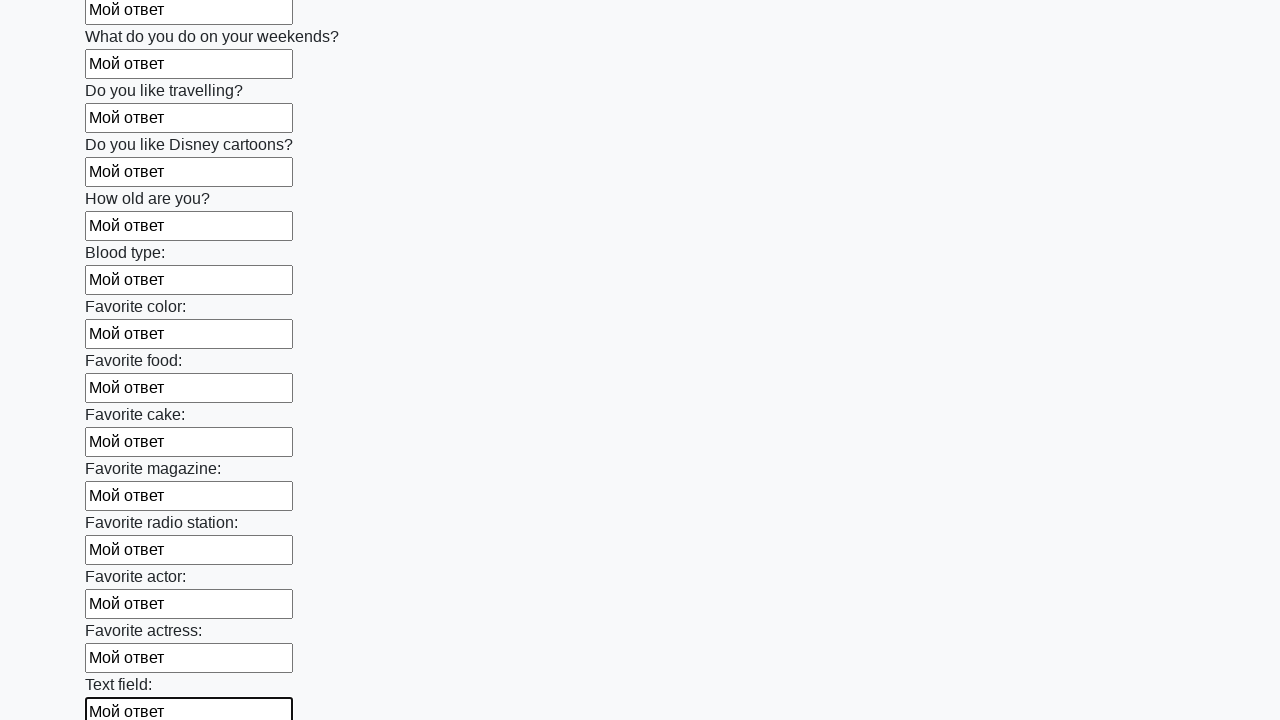

Filled input field with 'Мой ответ' on input >> nth=27
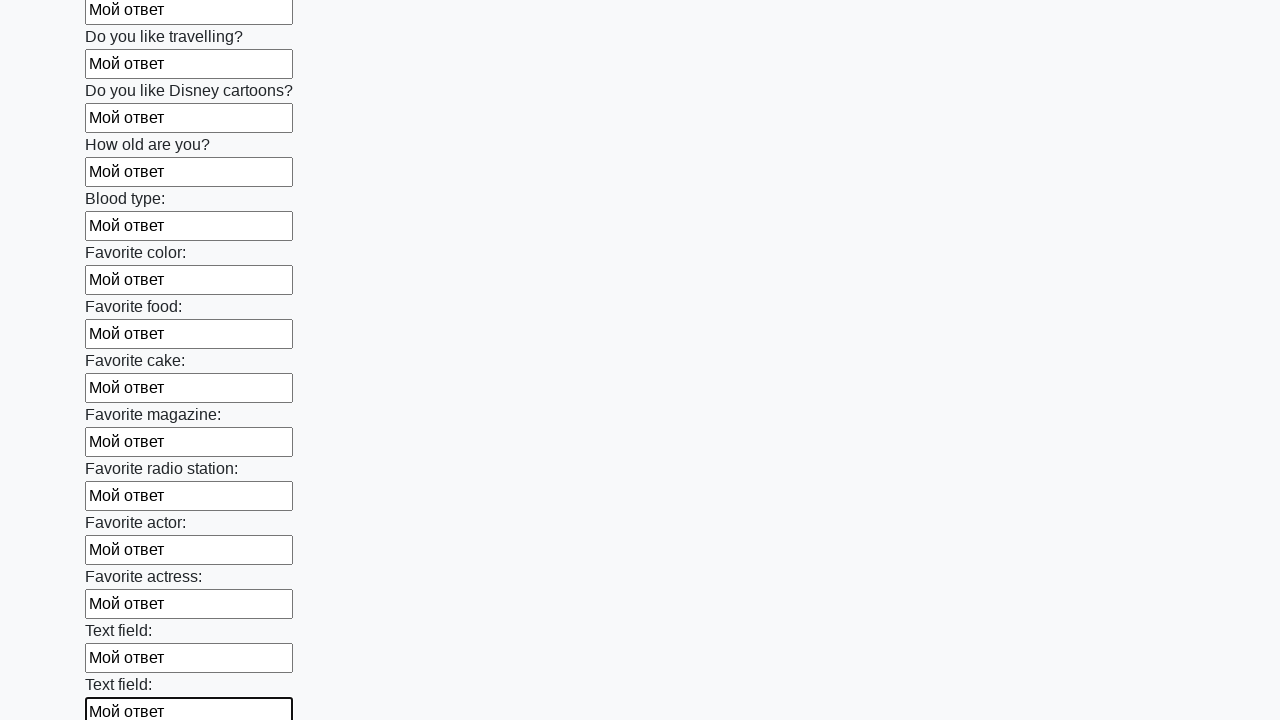

Filled input field with 'Мой ответ' on input >> nth=28
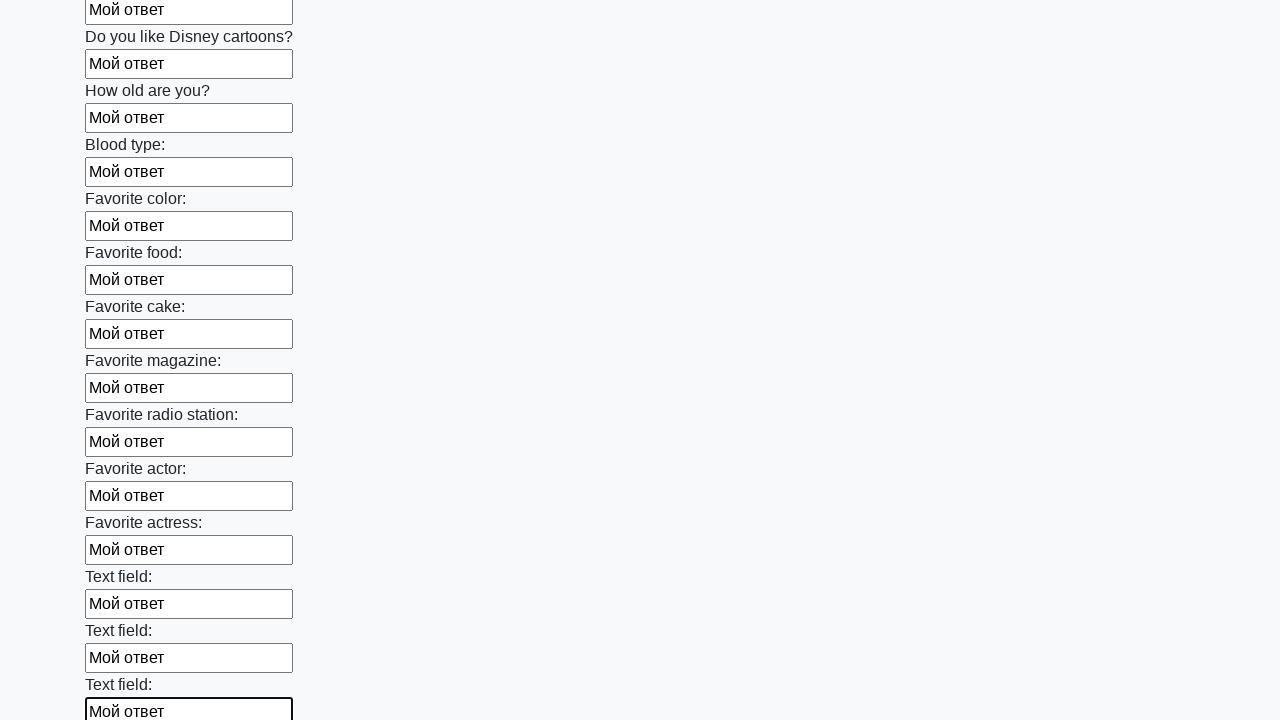

Filled input field with 'Мой ответ' on input >> nth=29
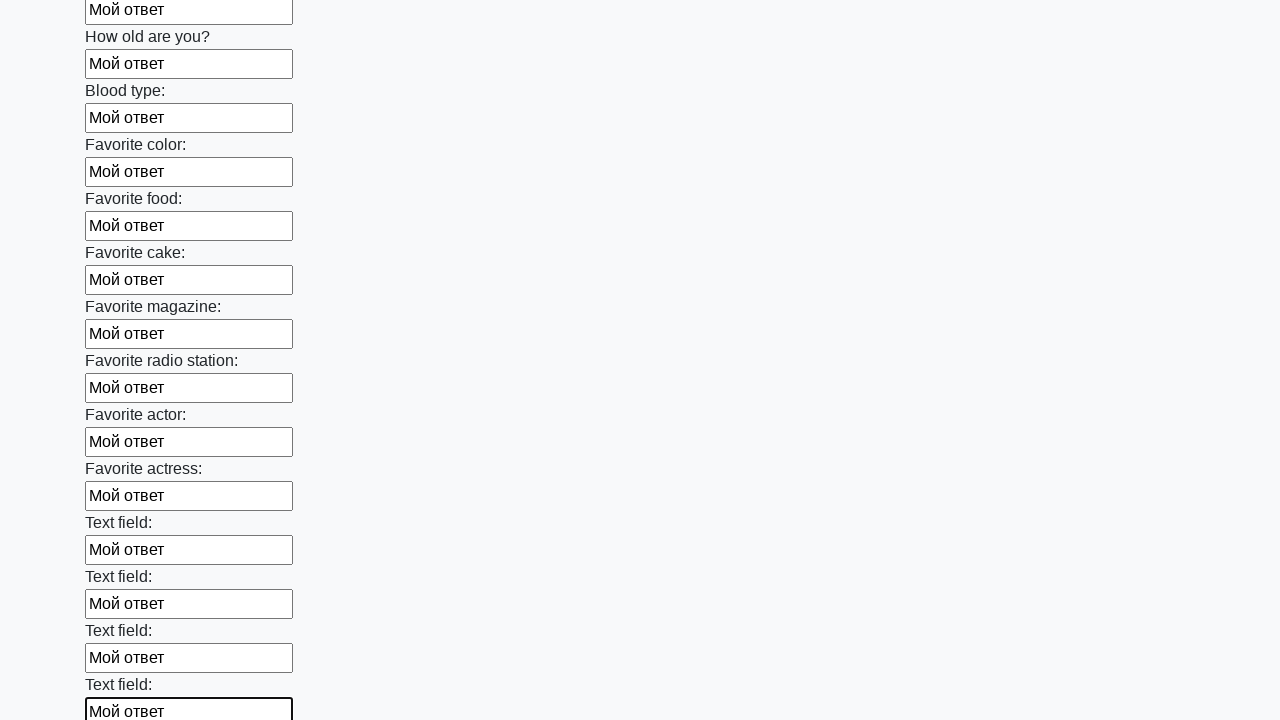

Filled input field with 'Мой ответ' on input >> nth=30
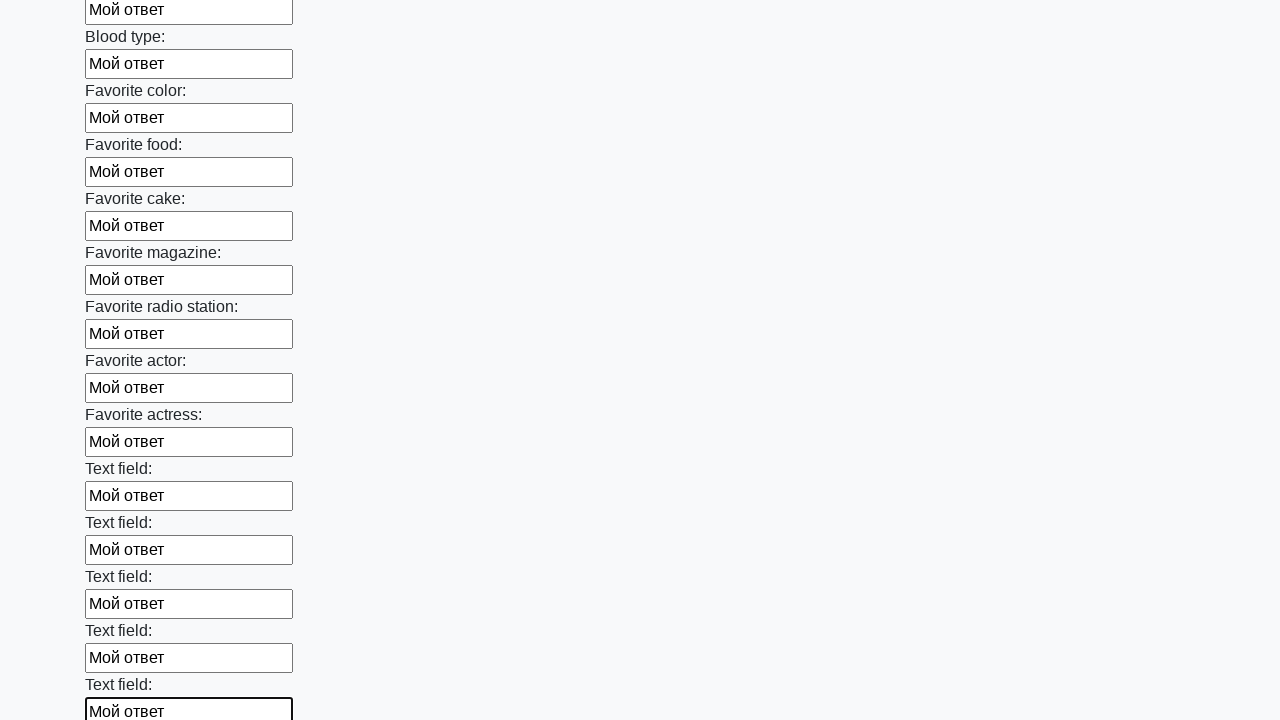

Filled input field with 'Мой ответ' on input >> nth=31
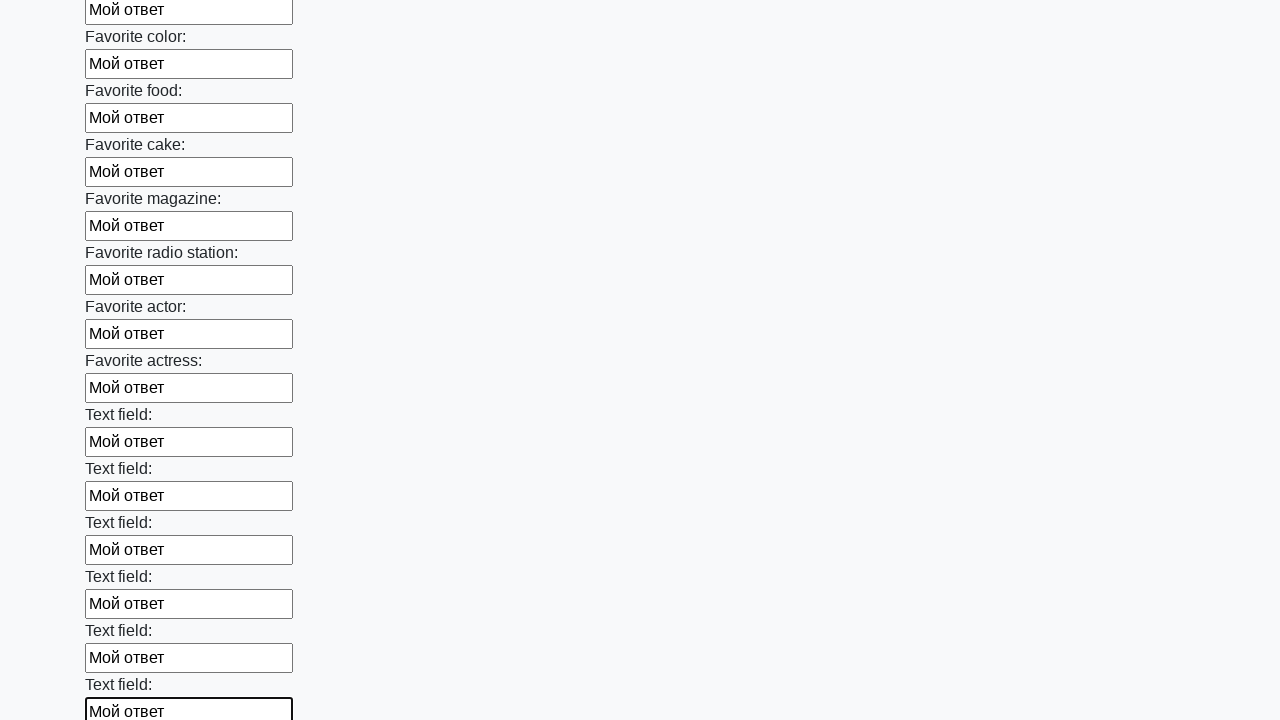

Filled input field with 'Мой ответ' on input >> nth=32
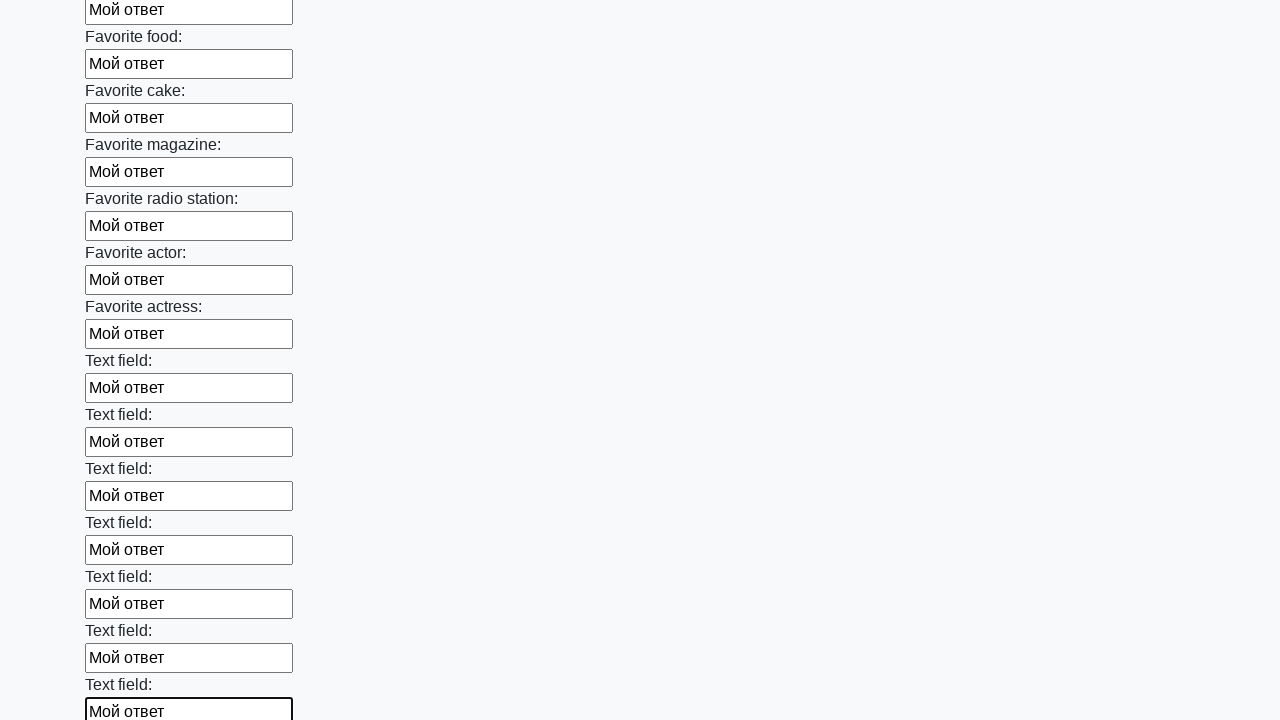

Filled input field with 'Мой ответ' on input >> nth=33
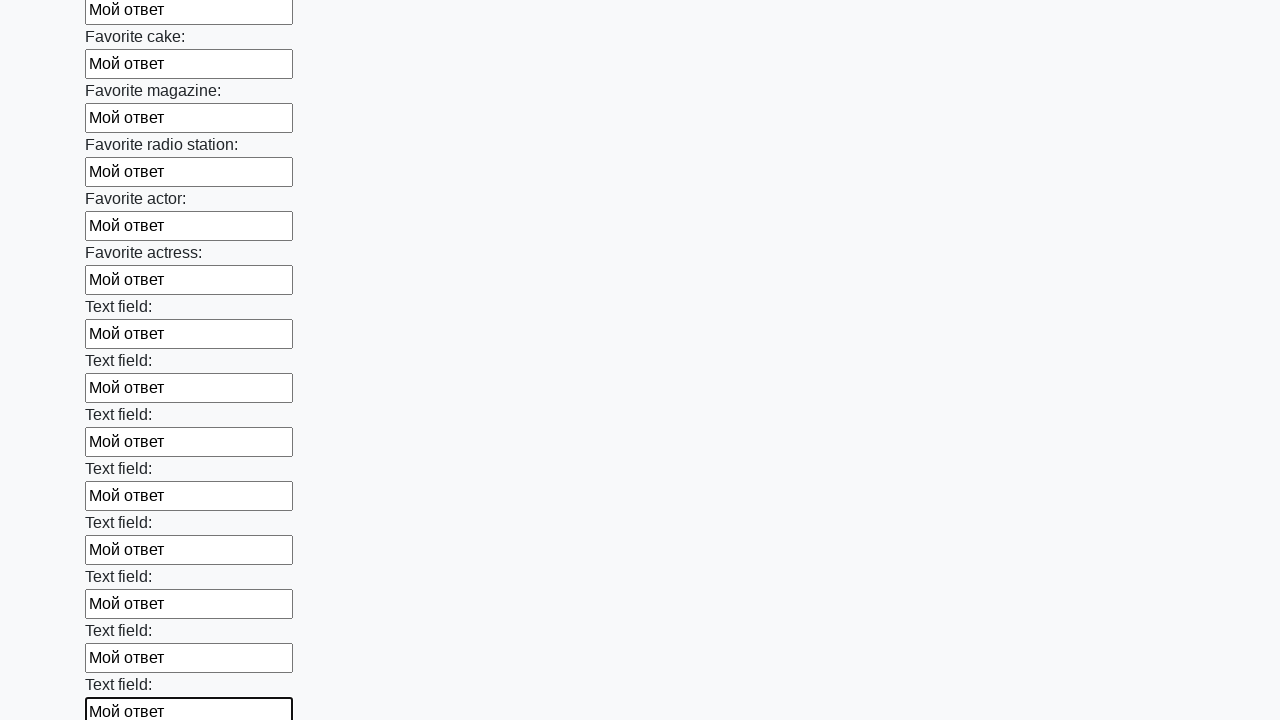

Filled input field with 'Мой ответ' on input >> nth=34
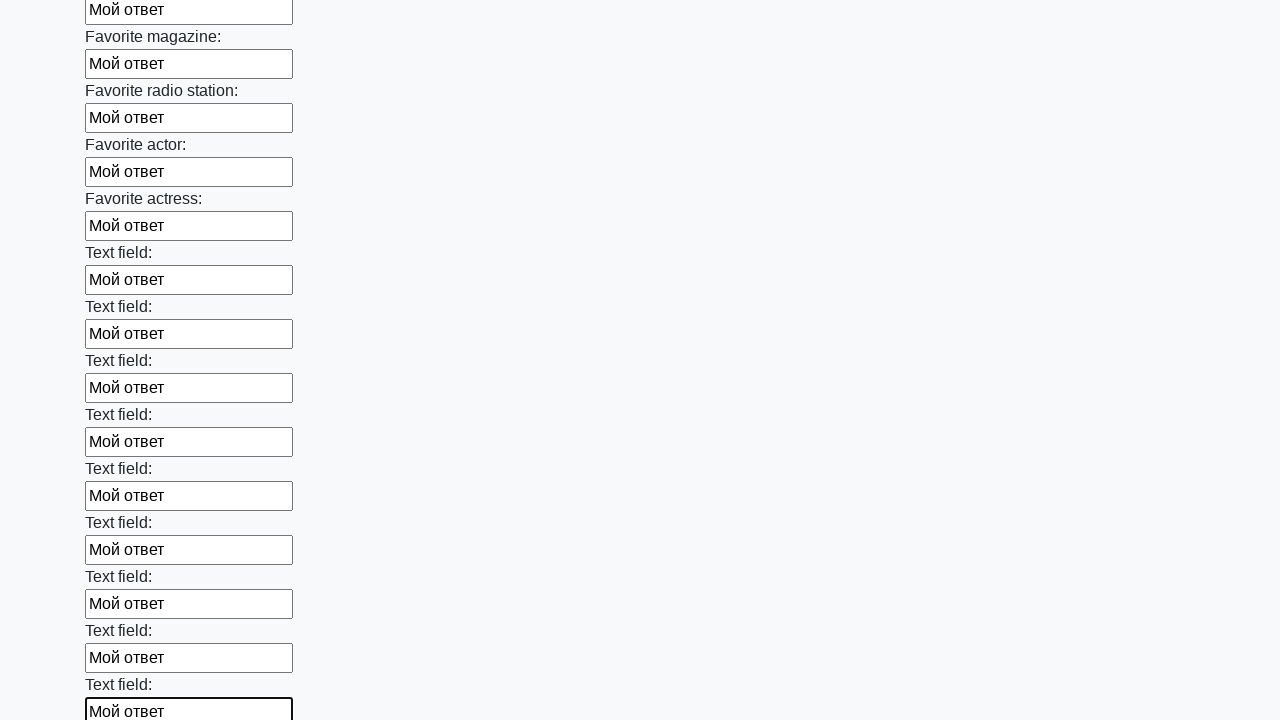

Filled input field with 'Мой ответ' on input >> nth=35
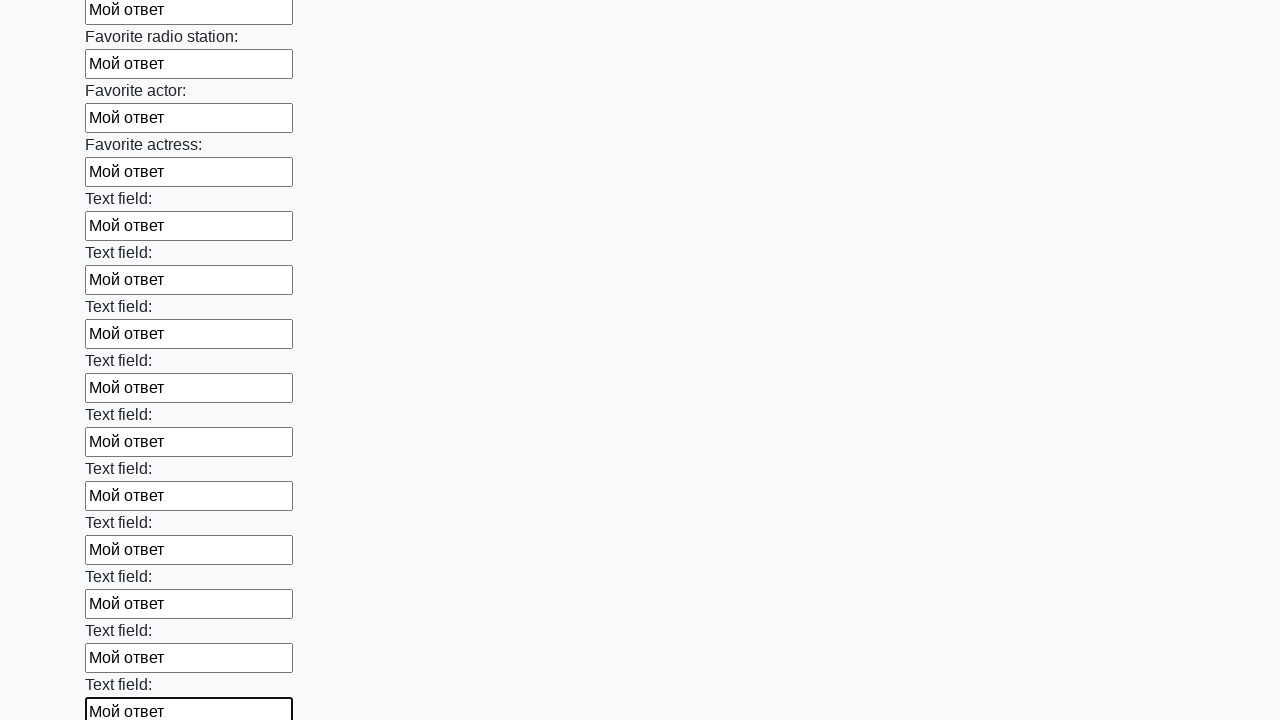

Filled input field with 'Мой ответ' on input >> nth=36
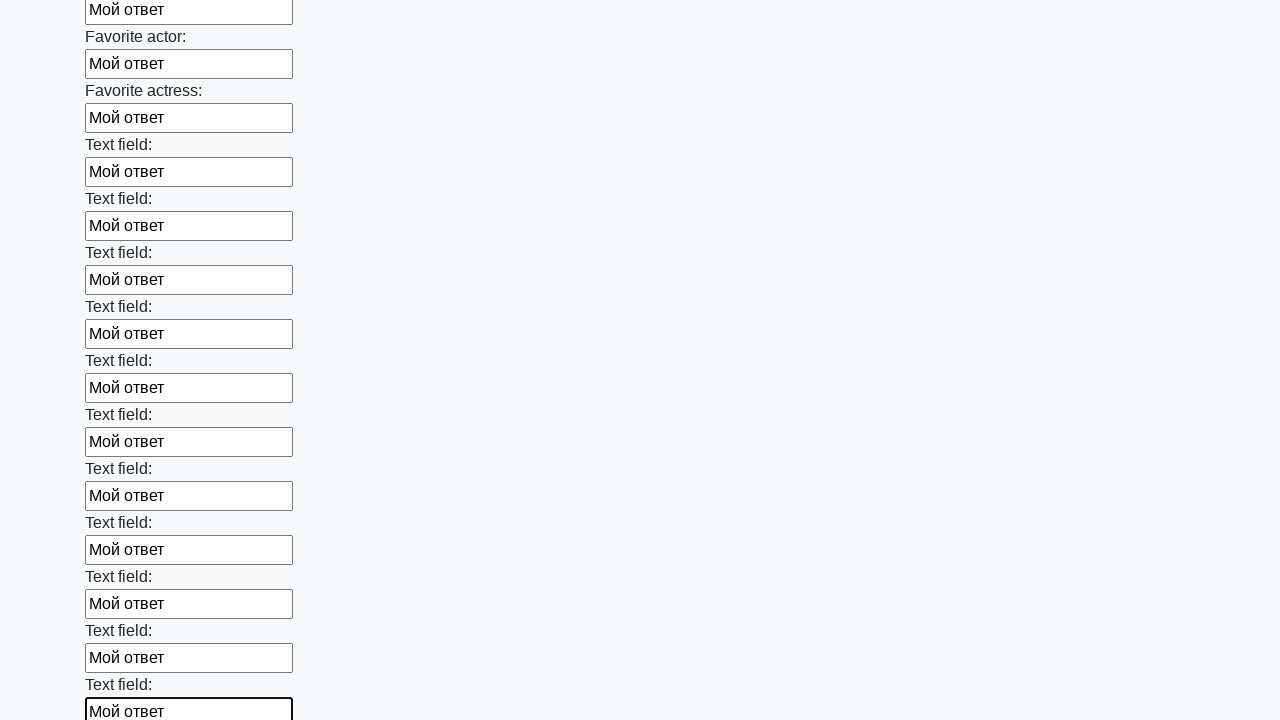

Filled input field with 'Мой ответ' on input >> nth=37
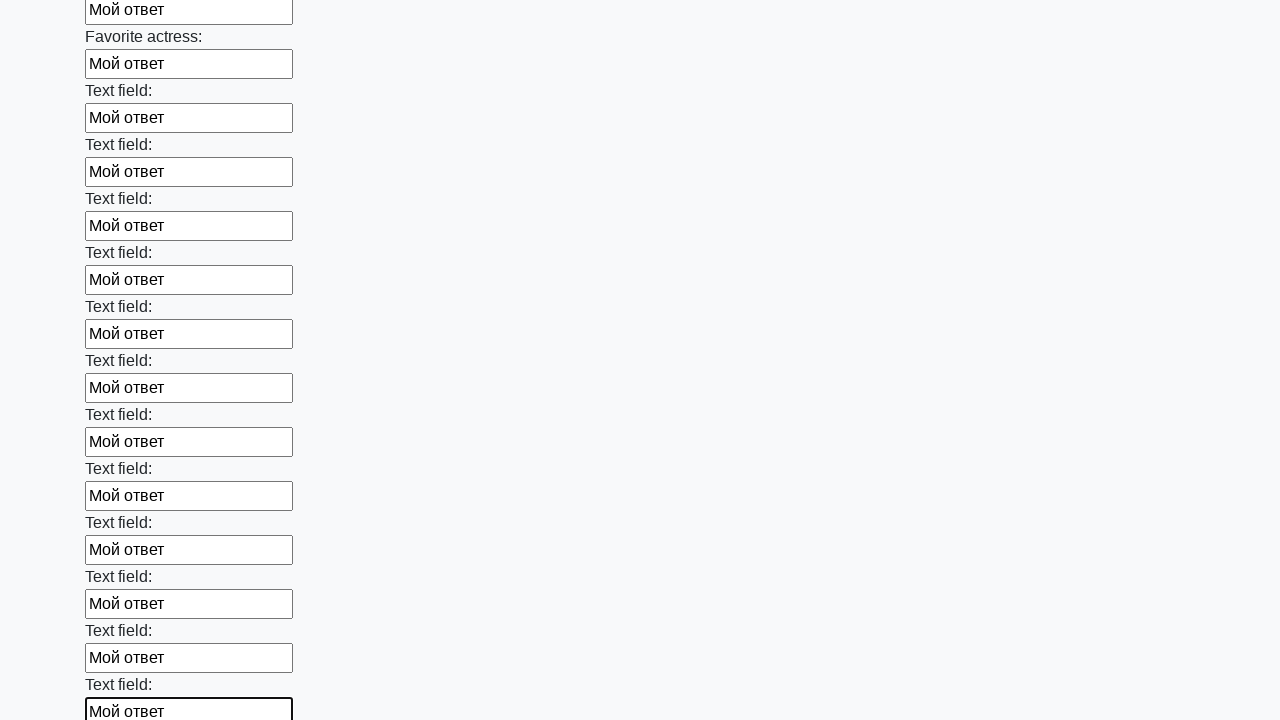

Filled input field with 'Мой ответ' on input >> nth=38
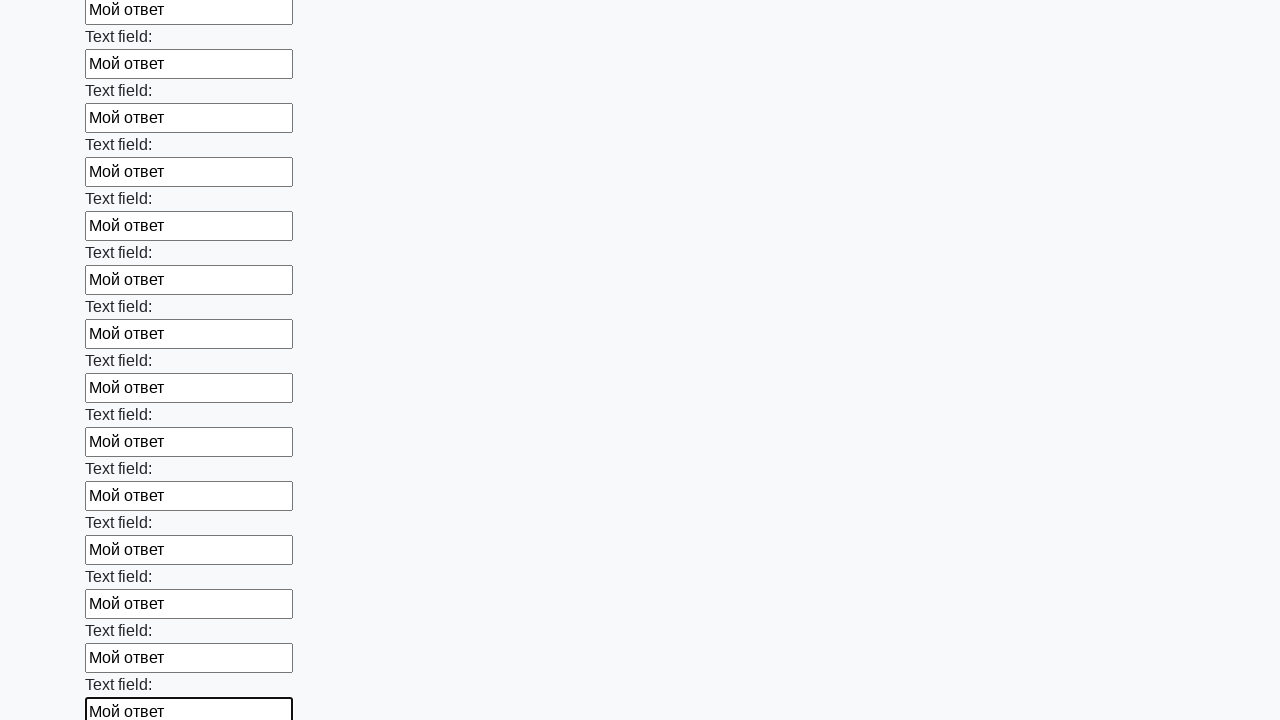

Filled input field with 'Мой ответ' on input >> nth=39
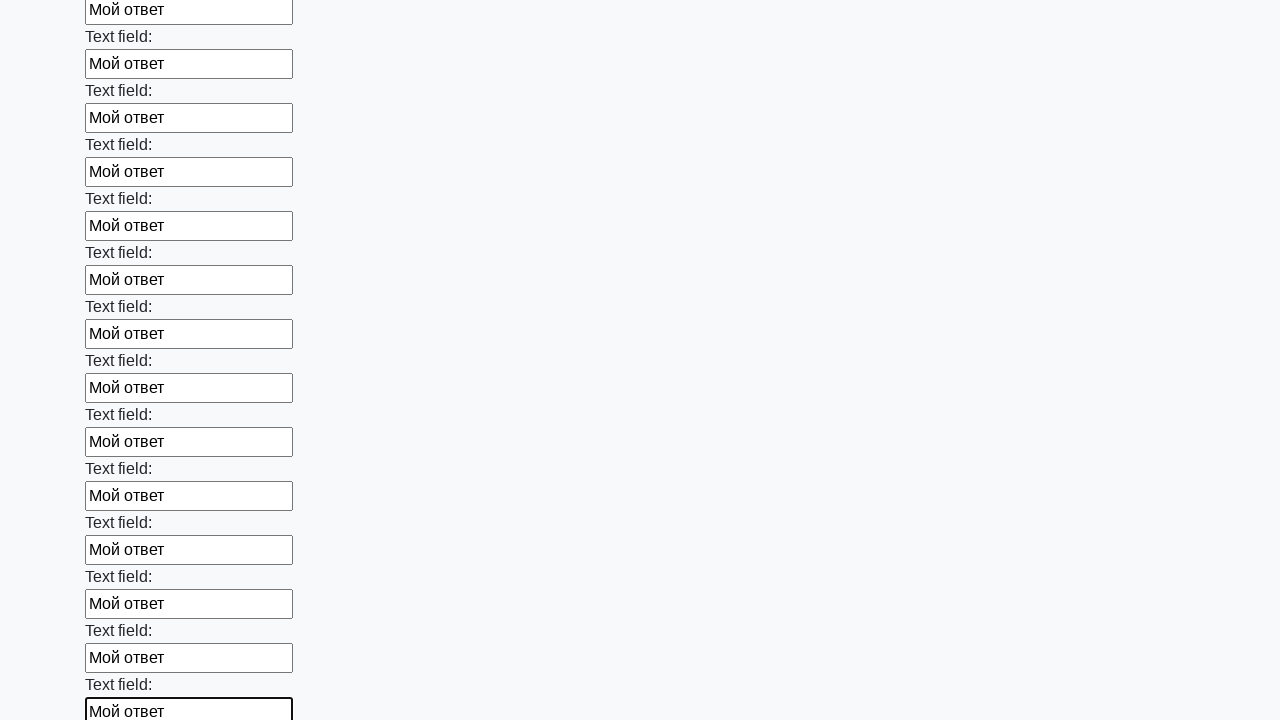

Filled input field with 'Мой ответ' on input >> nth=40
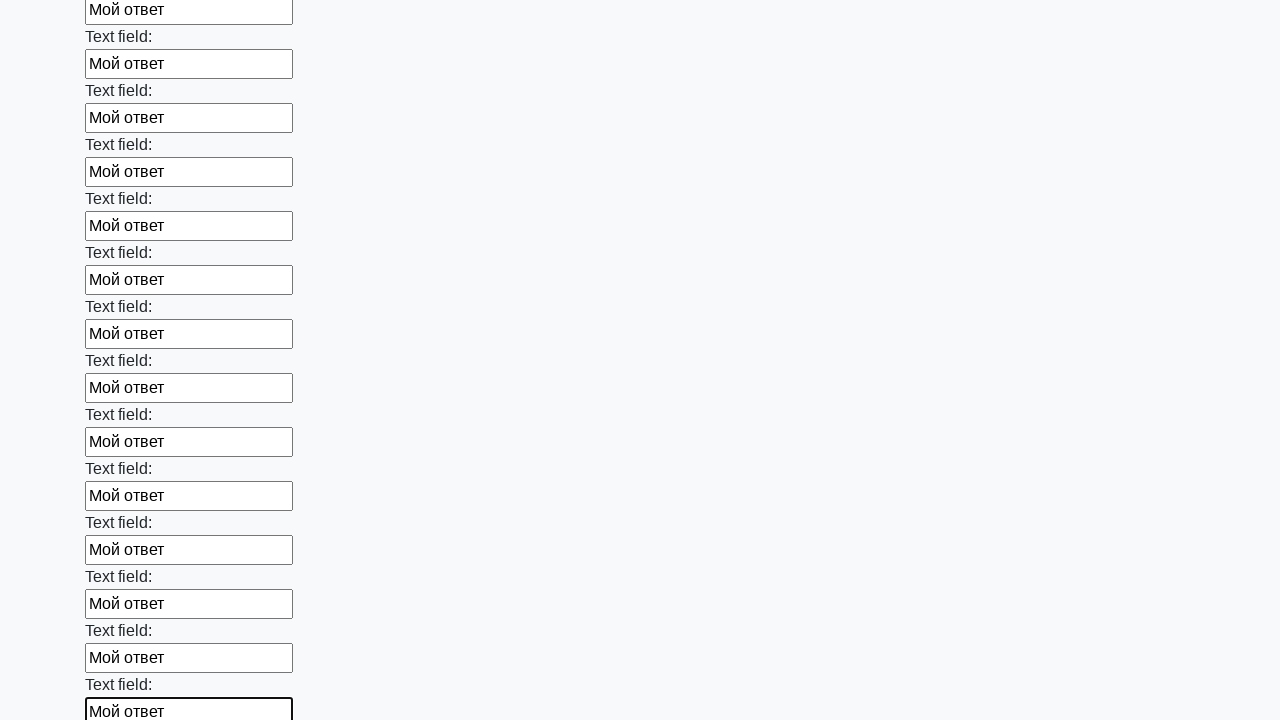

Filled input field with 'Мой ответ' on input >> nth=41
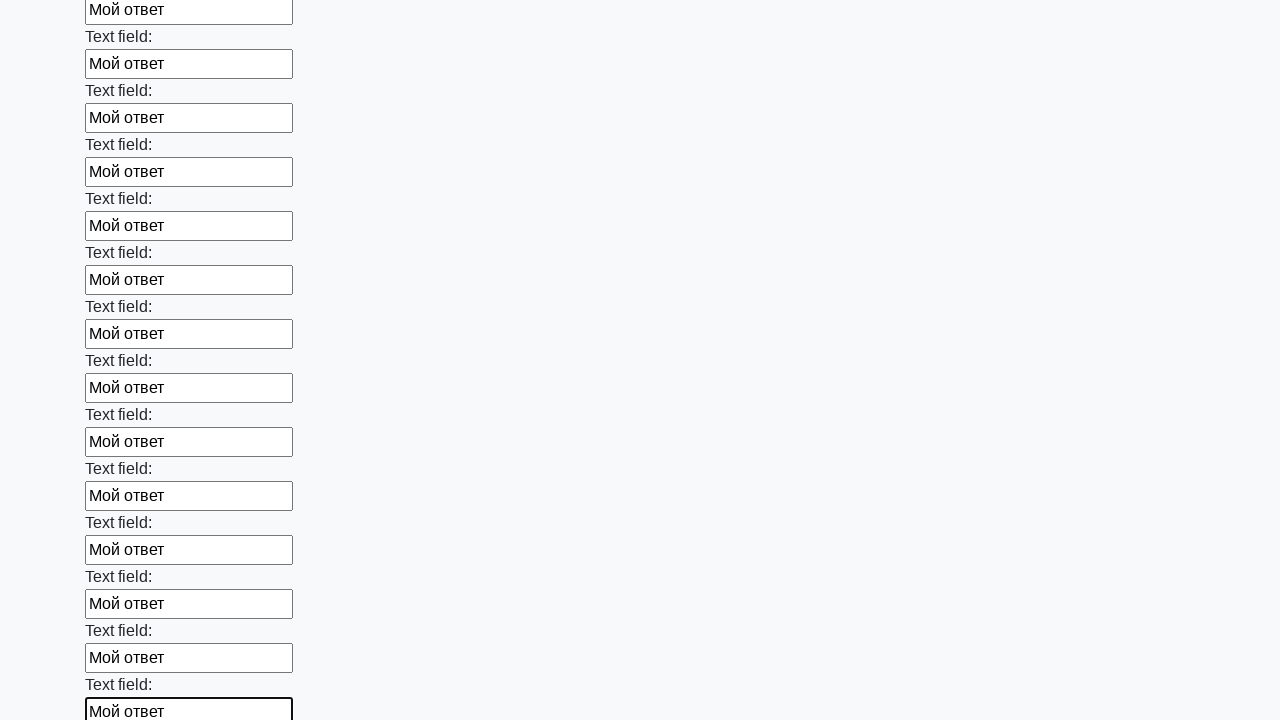

Filled input field with 'Мой ответ' on input >> nth=42
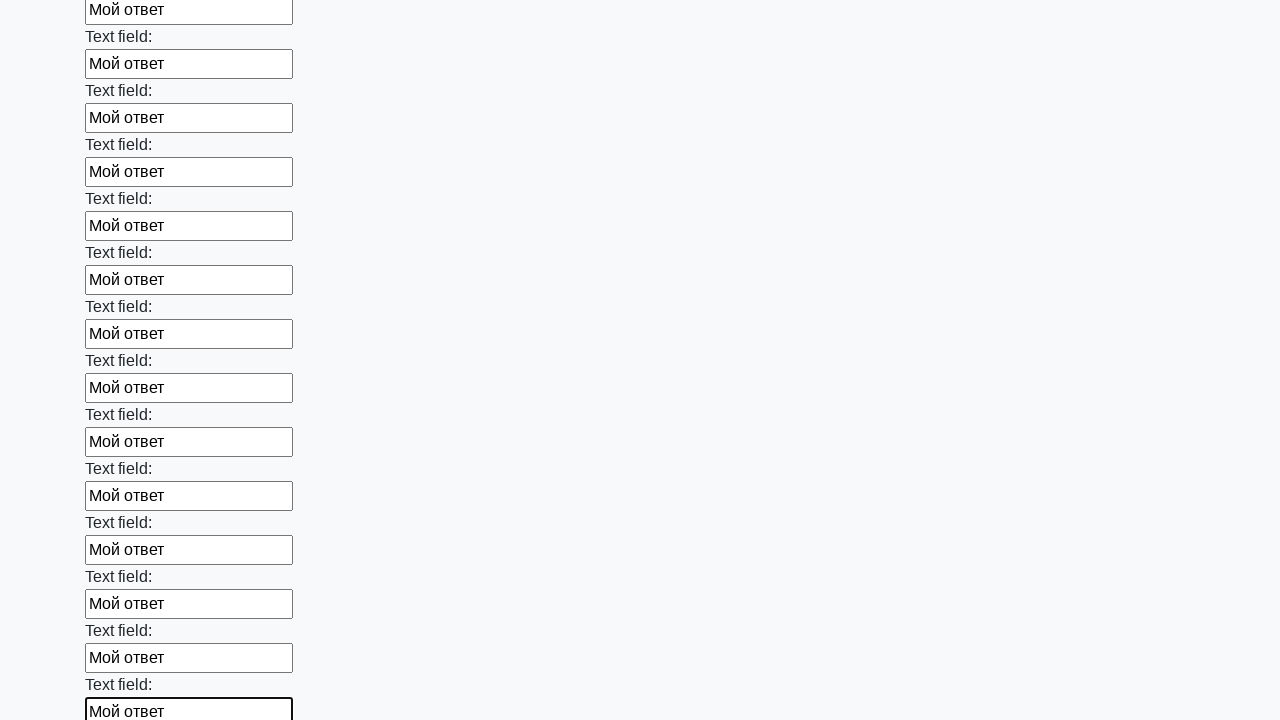

Filled input field with 'Мой ответ' on input >> nth=43
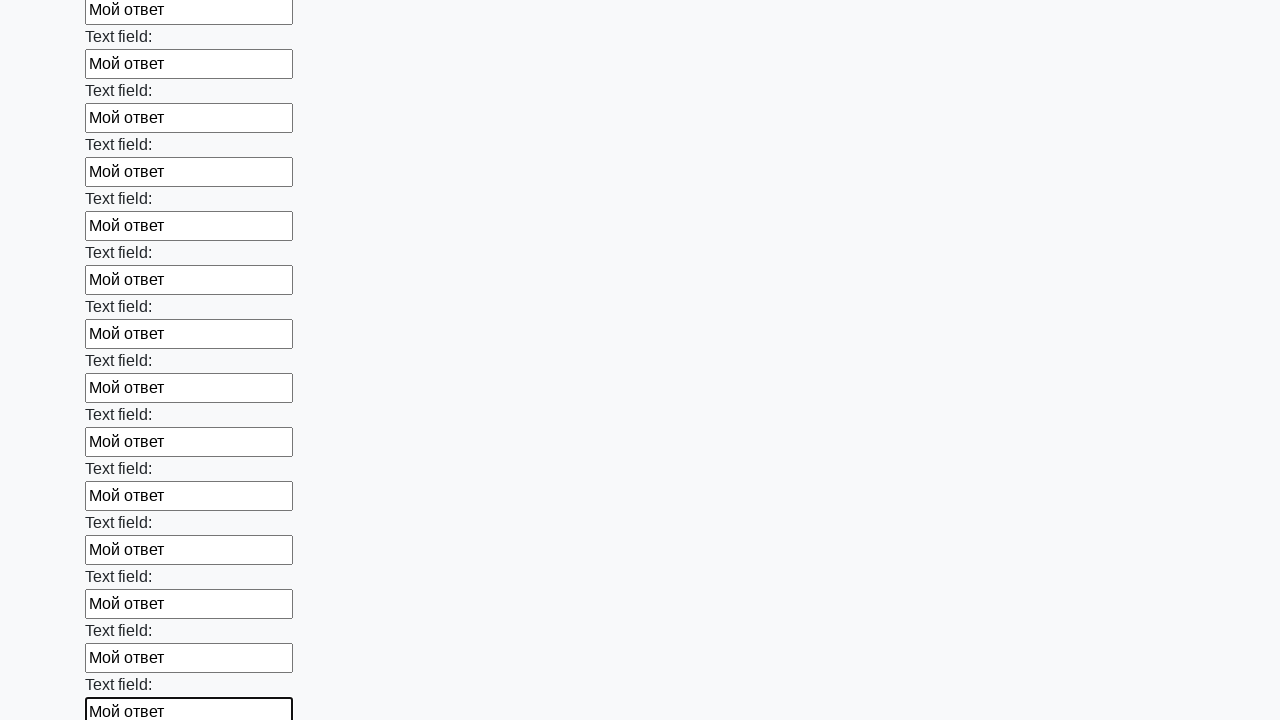

Filled input field with 'Мой ответ' on input >> nth=44
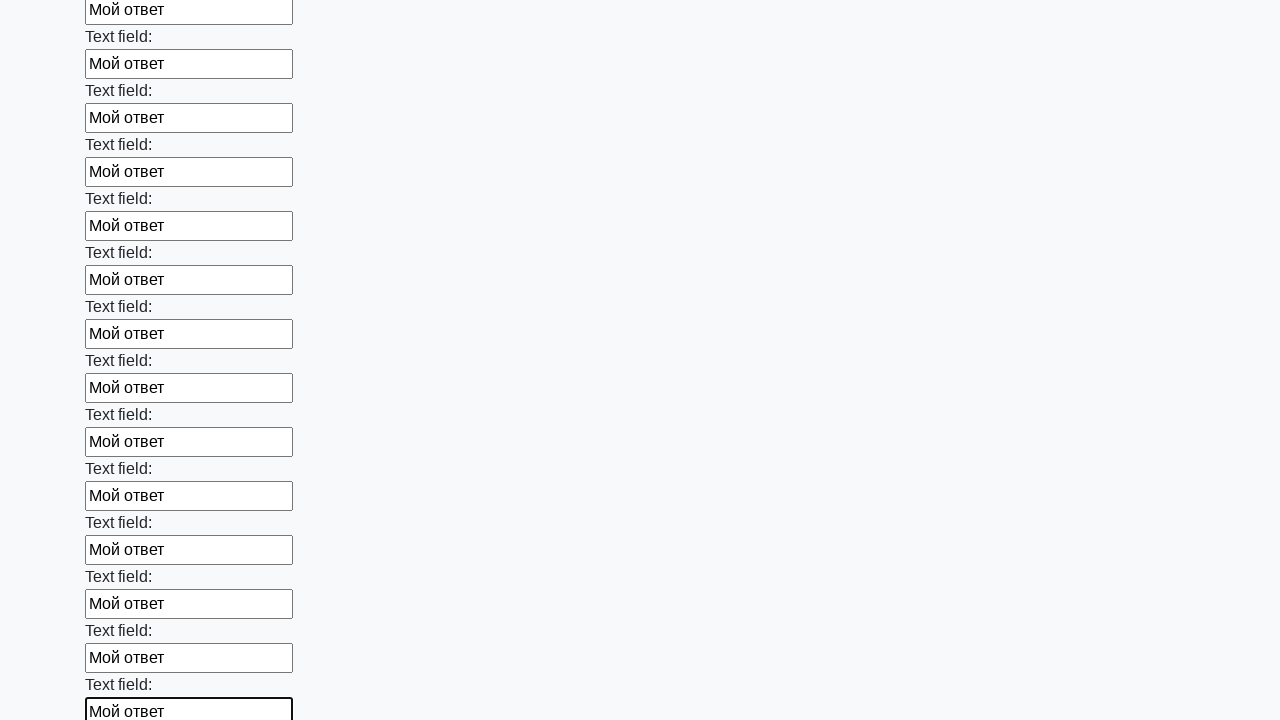

Filled input field with 'Мой ответ' on input >> nth=45
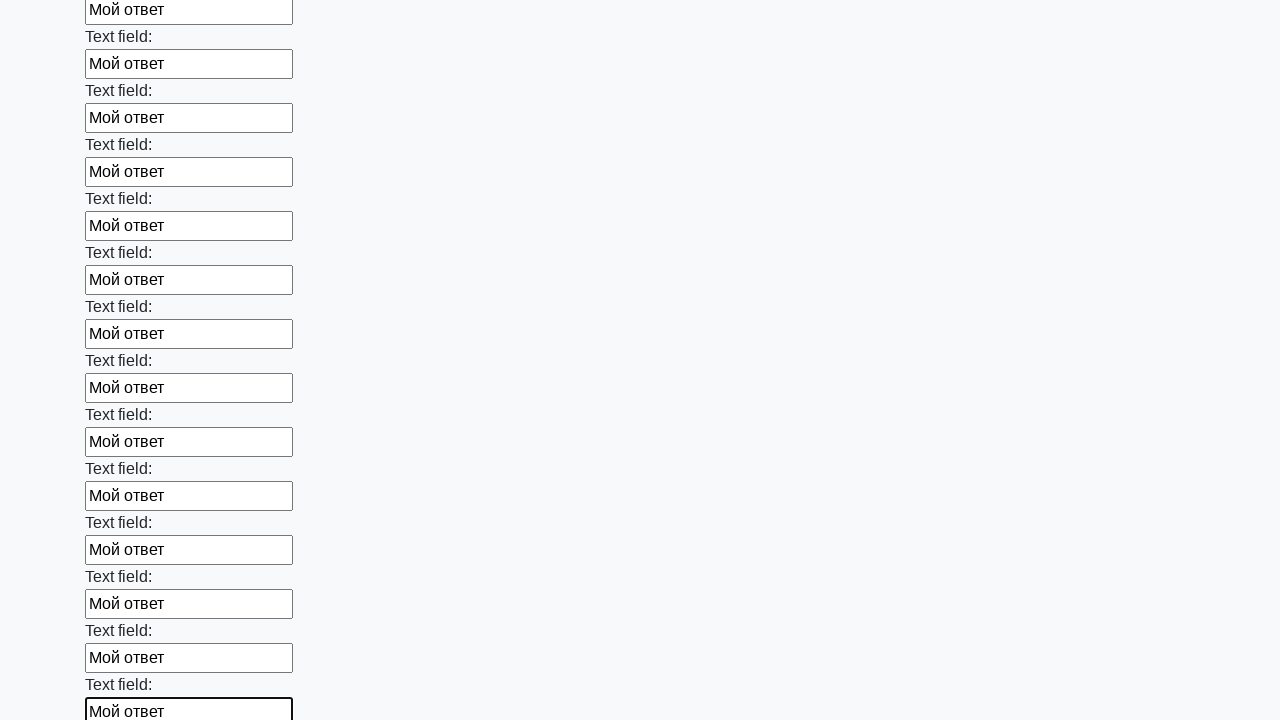

Filled input field with 'Мой ответ' on input >> nth=46
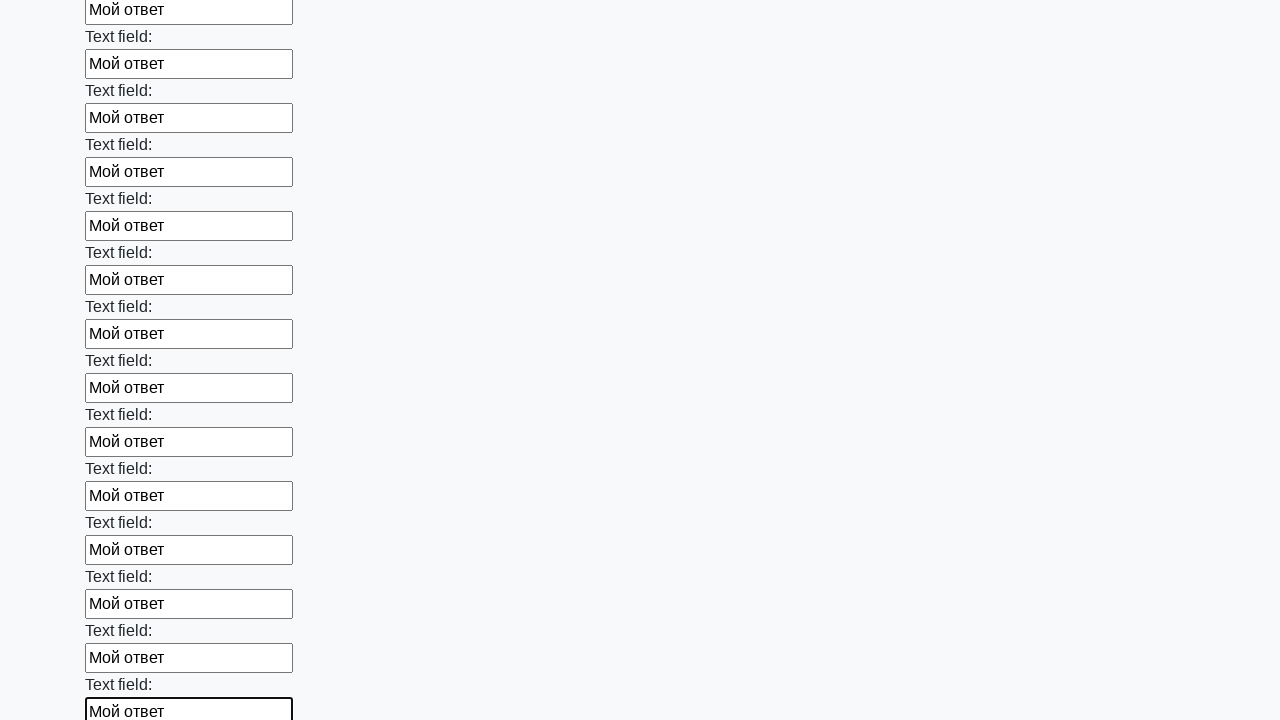

Filled input field with 'Мой ответ' on input >> nth=47
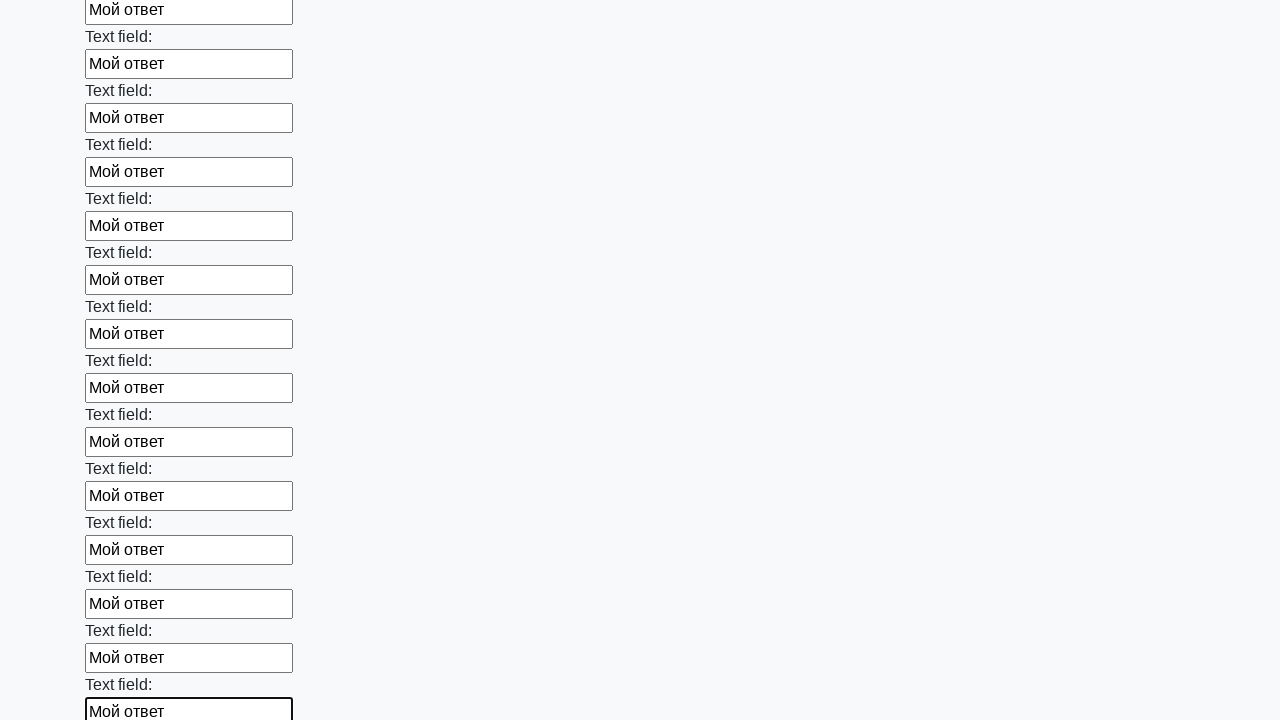

Filled input field with 'Мой ответ' on input >> nth=48
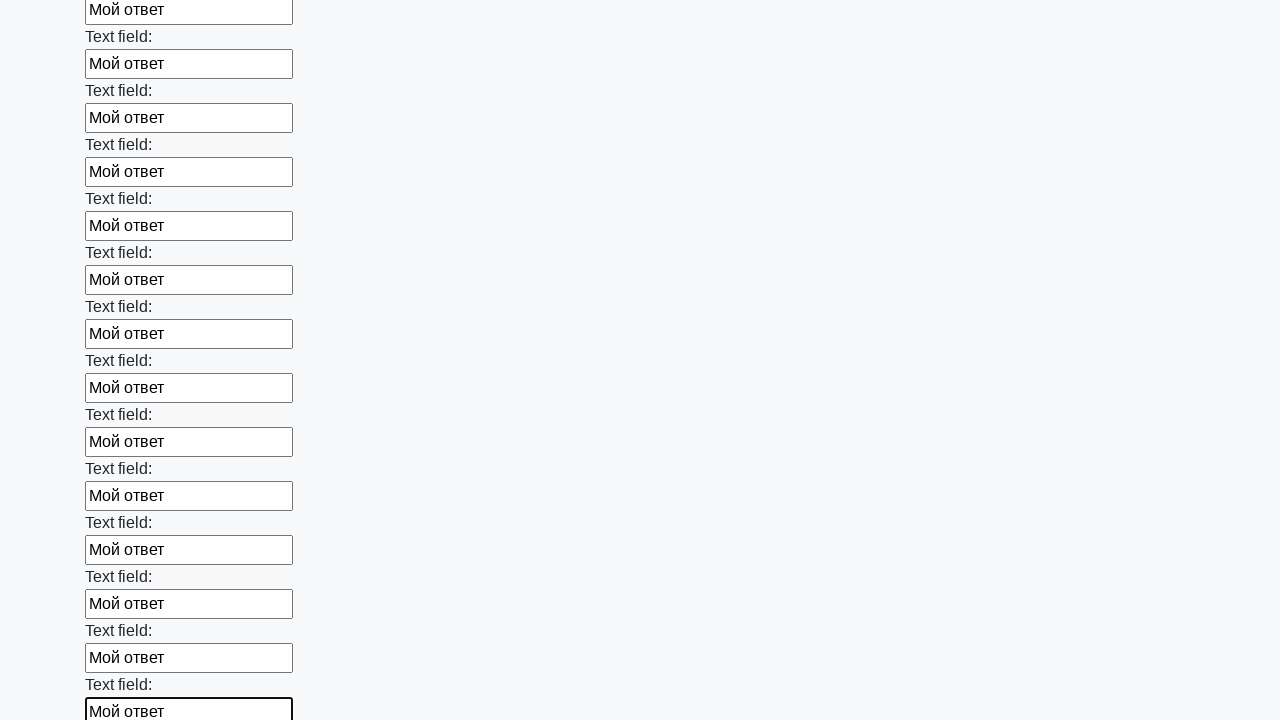

Filled input field with 'Мой ответ' on input >> nth=49
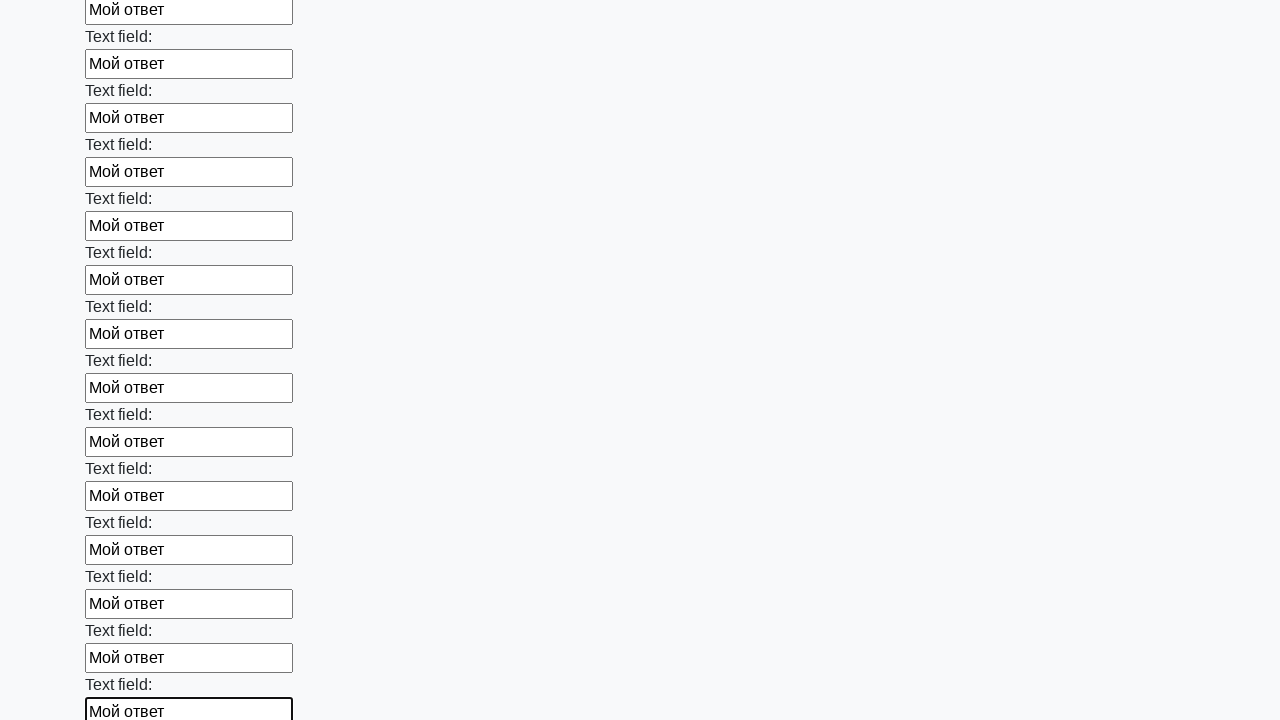

Filled input field with 'Мой ответ' on input >> nth=50
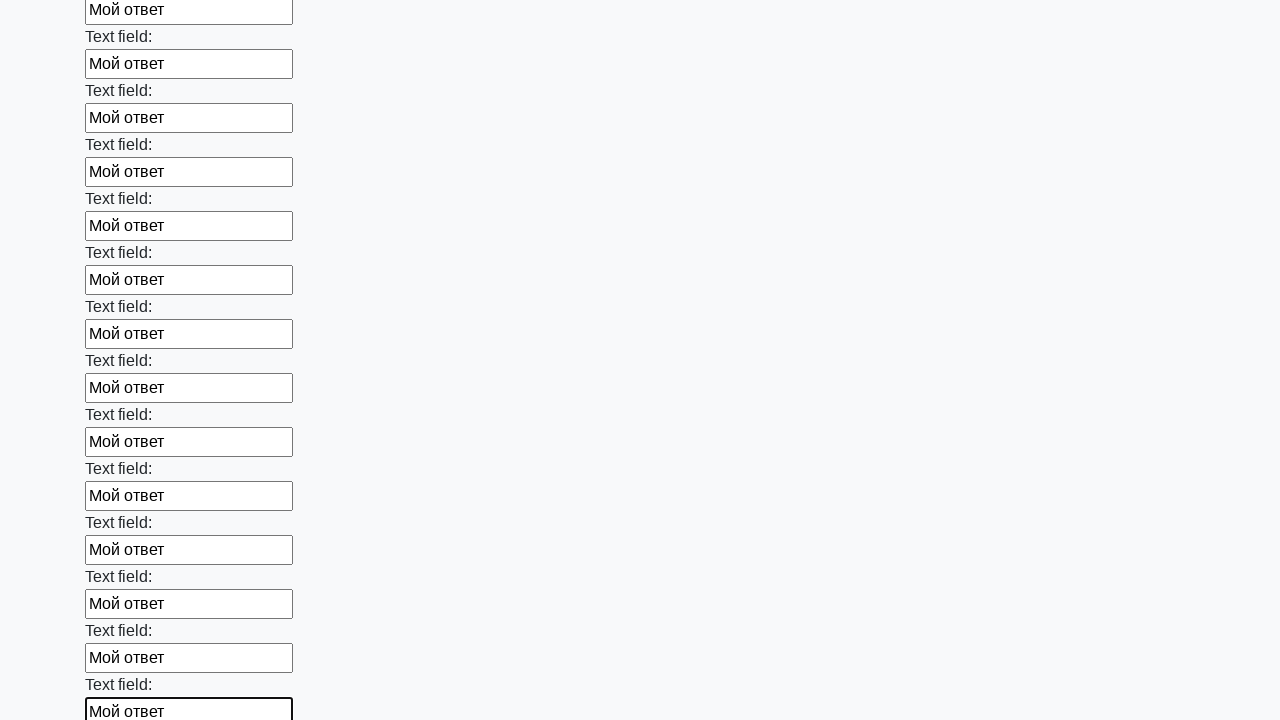

Filled input field with 'Мой ответ' on input >> nth=51
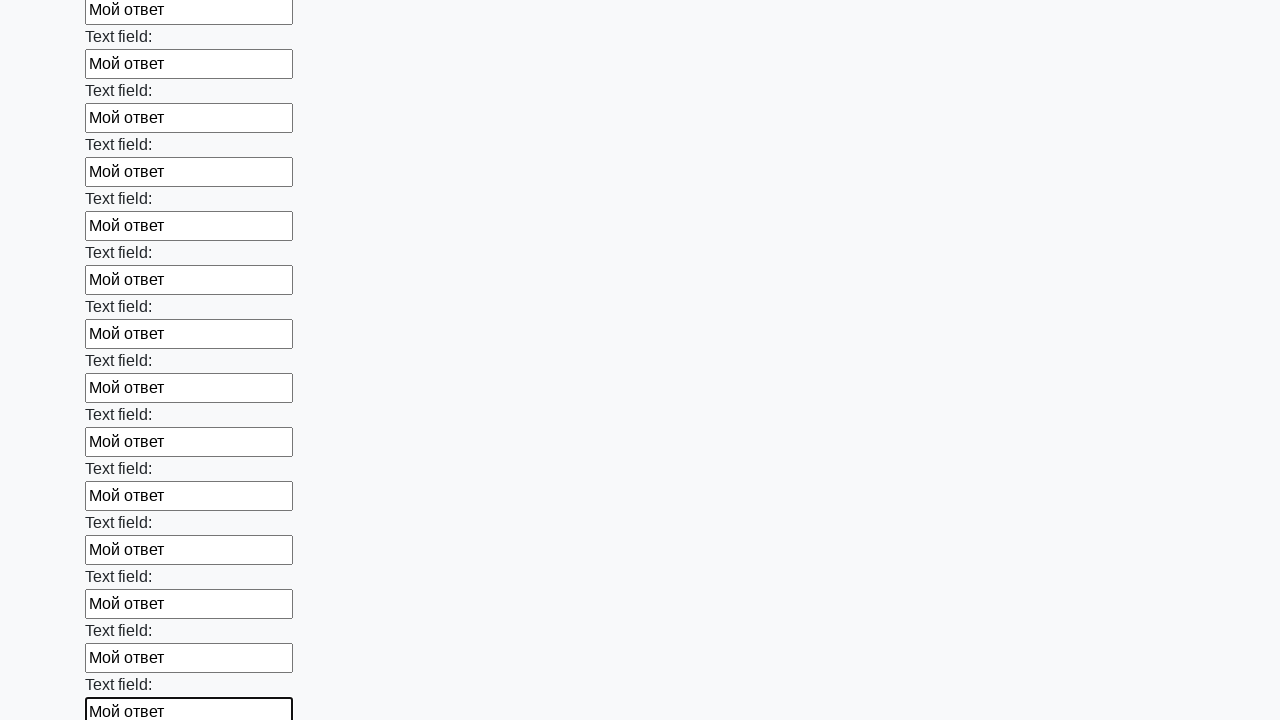

Filled input field with 'Мой ответ' on input >> nth=52
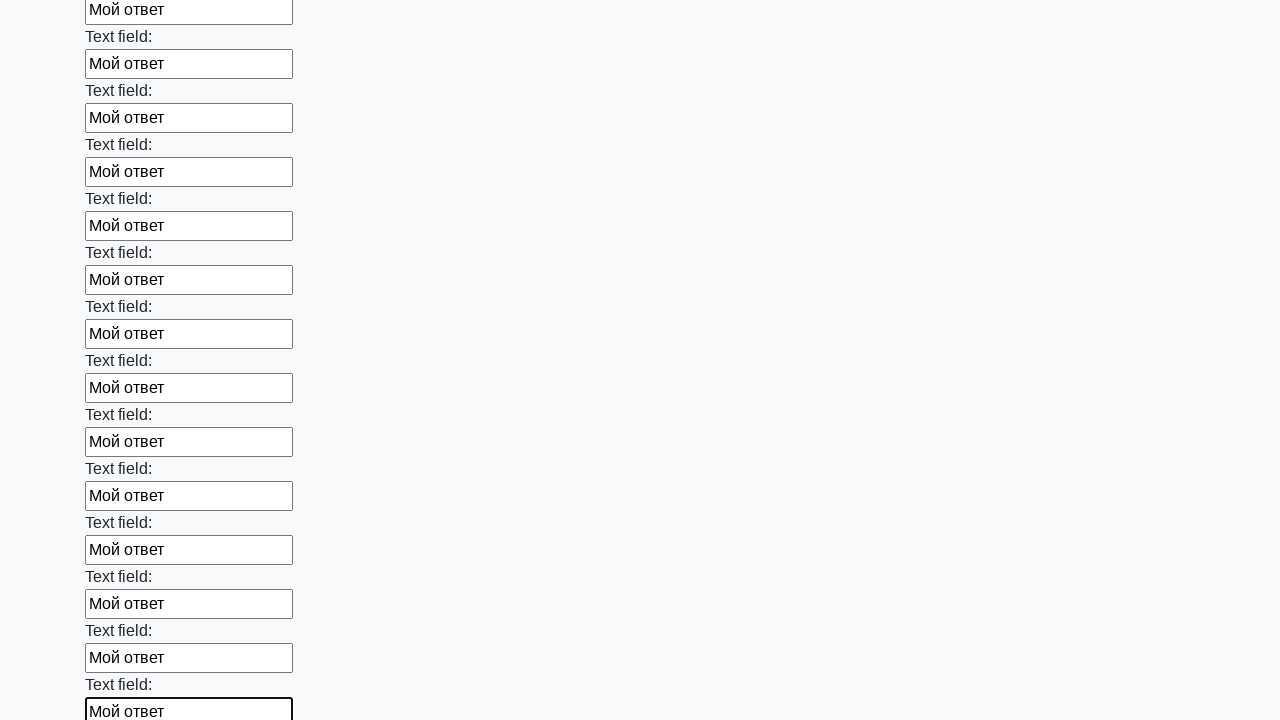

Filled input field with 'Мой ответ' on input >> nth=53
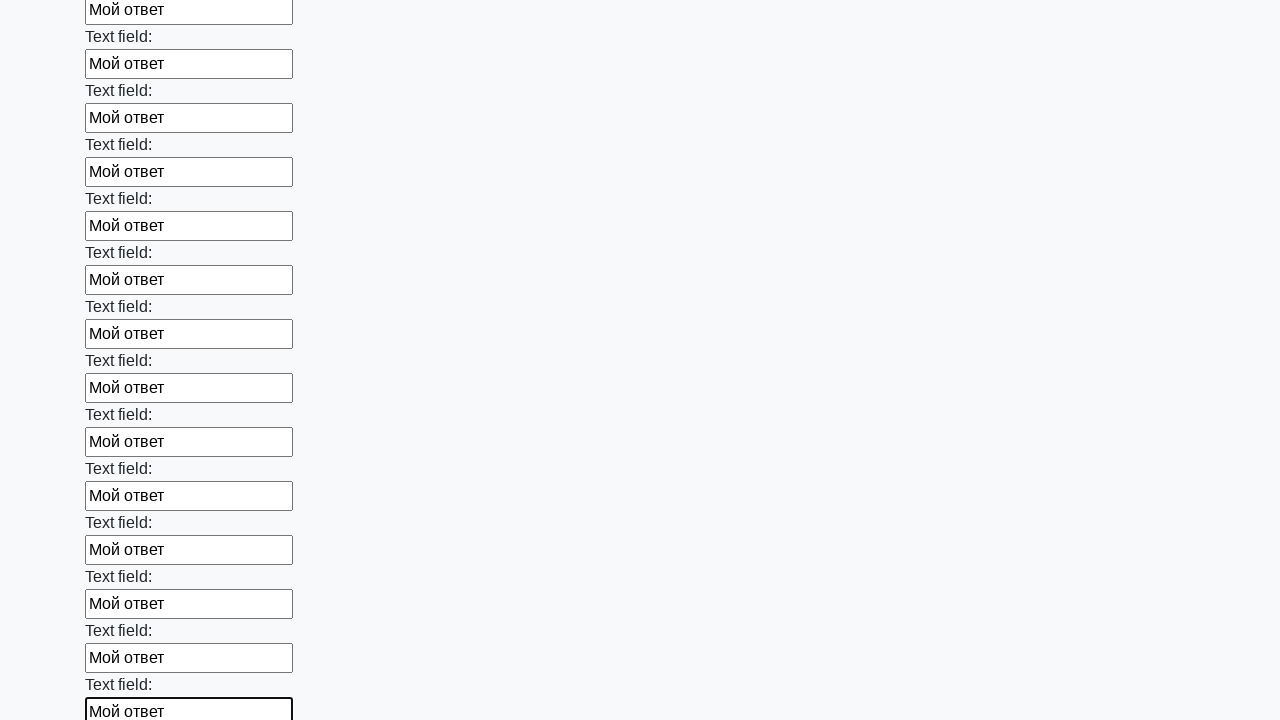

Filled input field with 'Мой ответ' on input >> nth=54
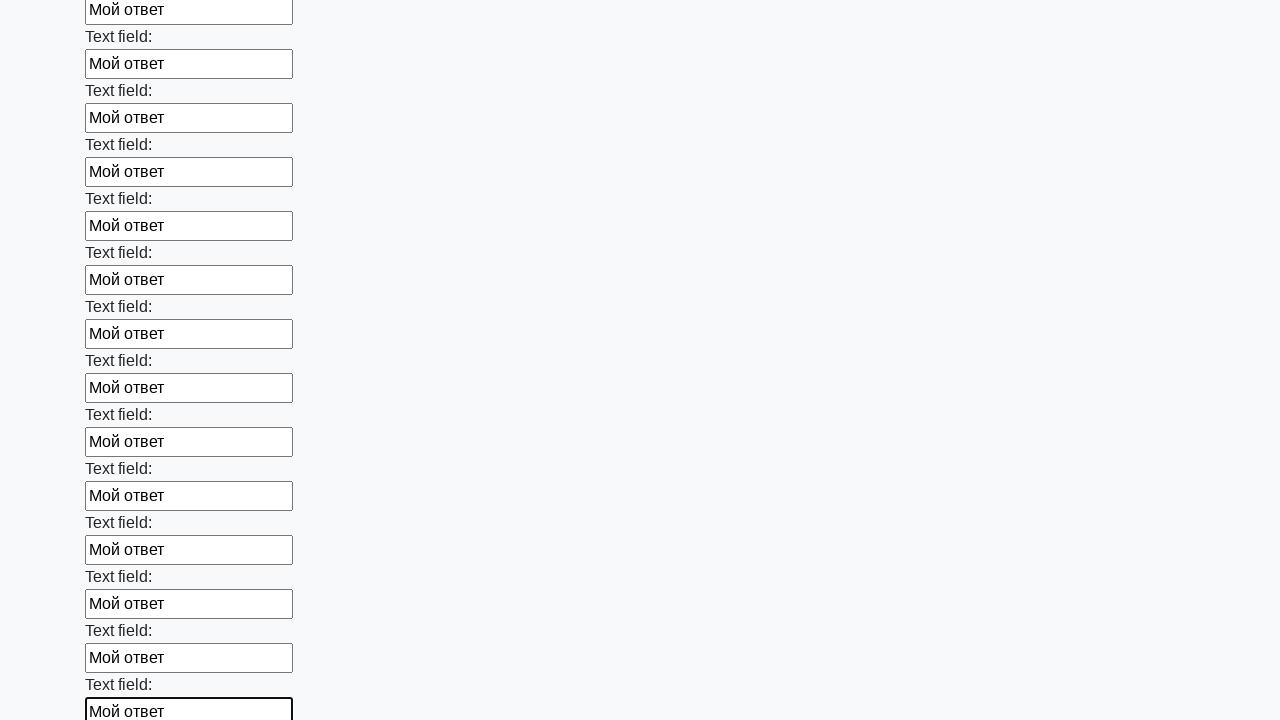

Filled input field with 'Мой ответ' on input >> nth=55
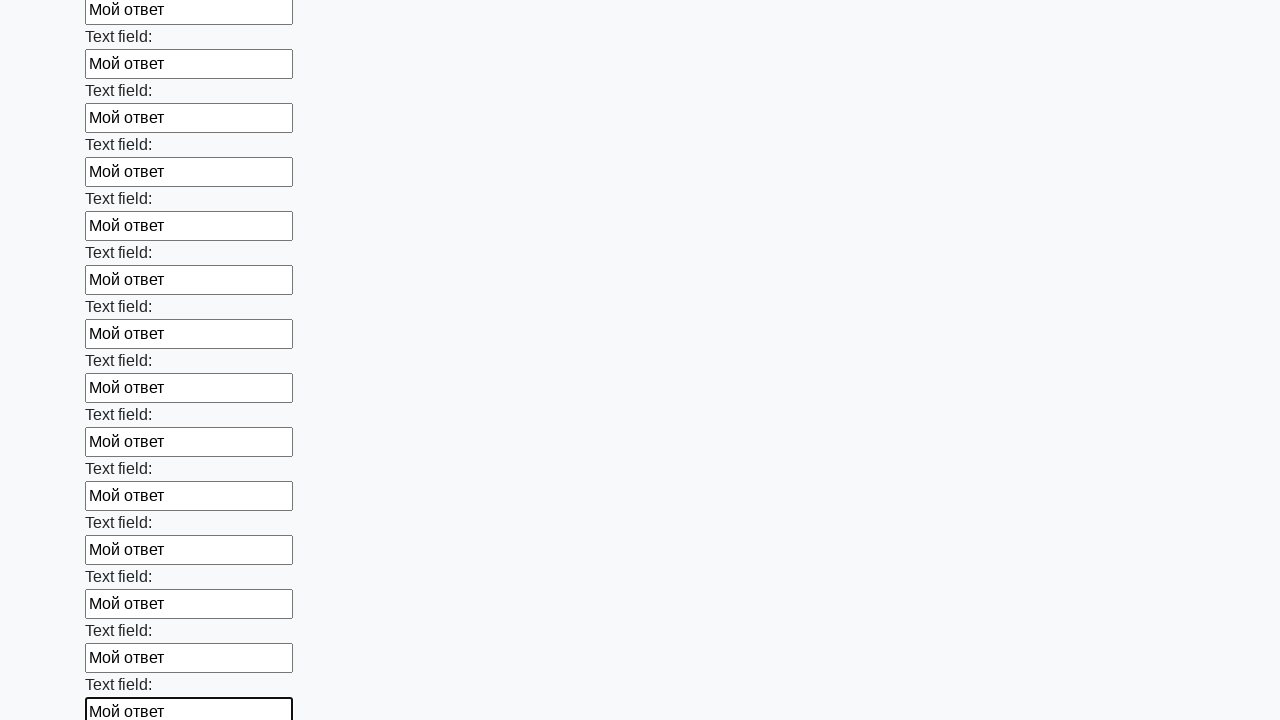

Filled input field with 'Мой ответ' on input >> nth=56
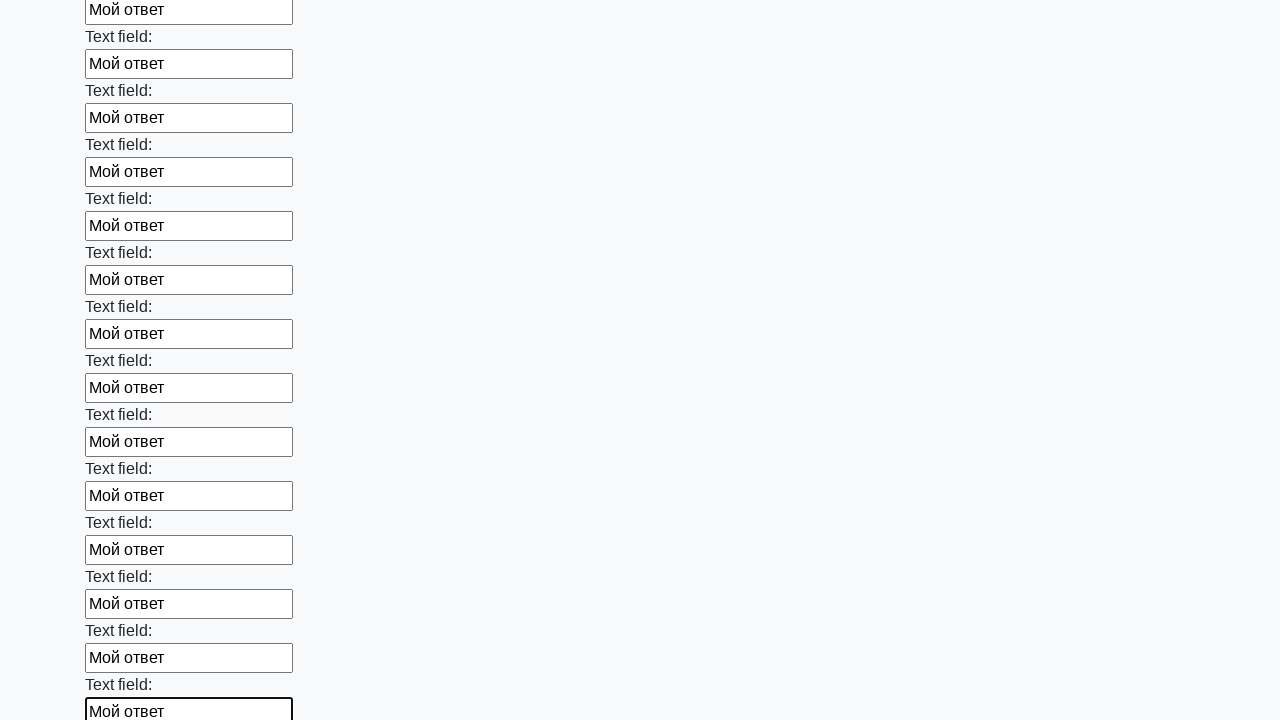

Filled input field with 'Мой ответ' on input >> nth=57
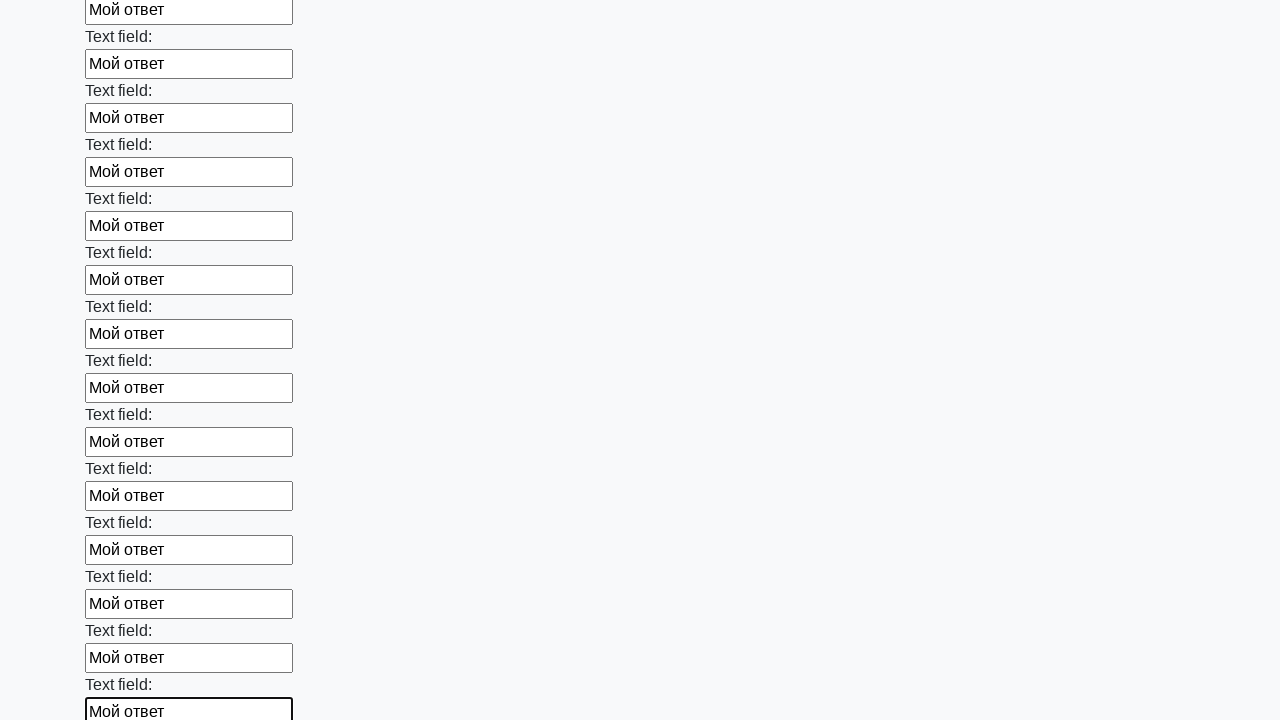

Filled input field with 'Мой ответ' on input >> nth=58
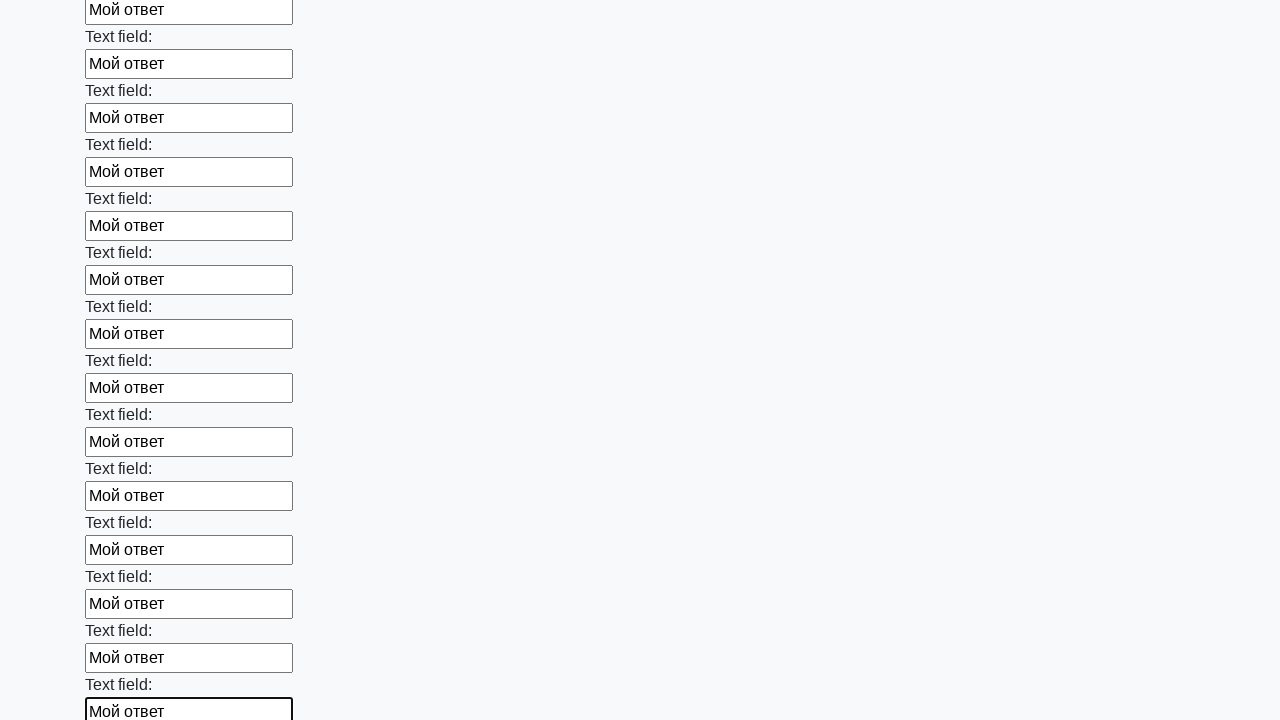

Filled input field with 'Мой ответ' on input >> nth=59
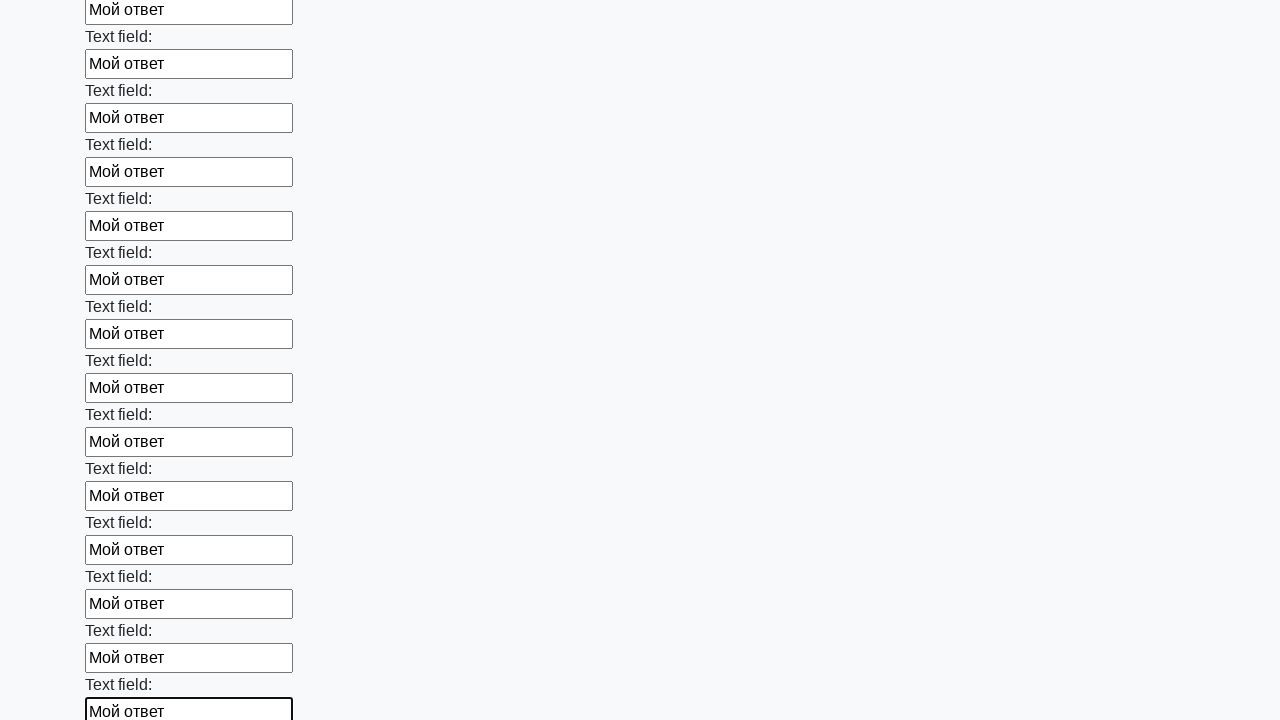

Filled input field with 'Мой ответ' on input >> nth=60
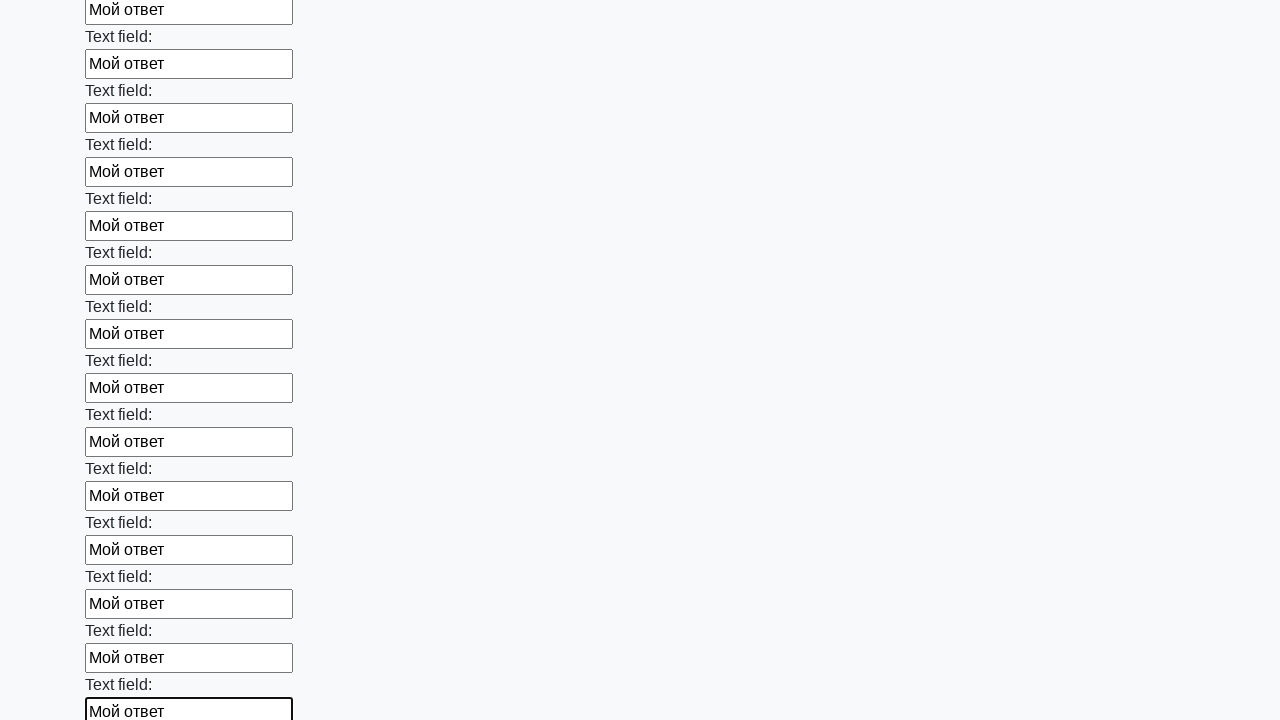

Filled input field with 'Мой ответ' on input >> nth=61
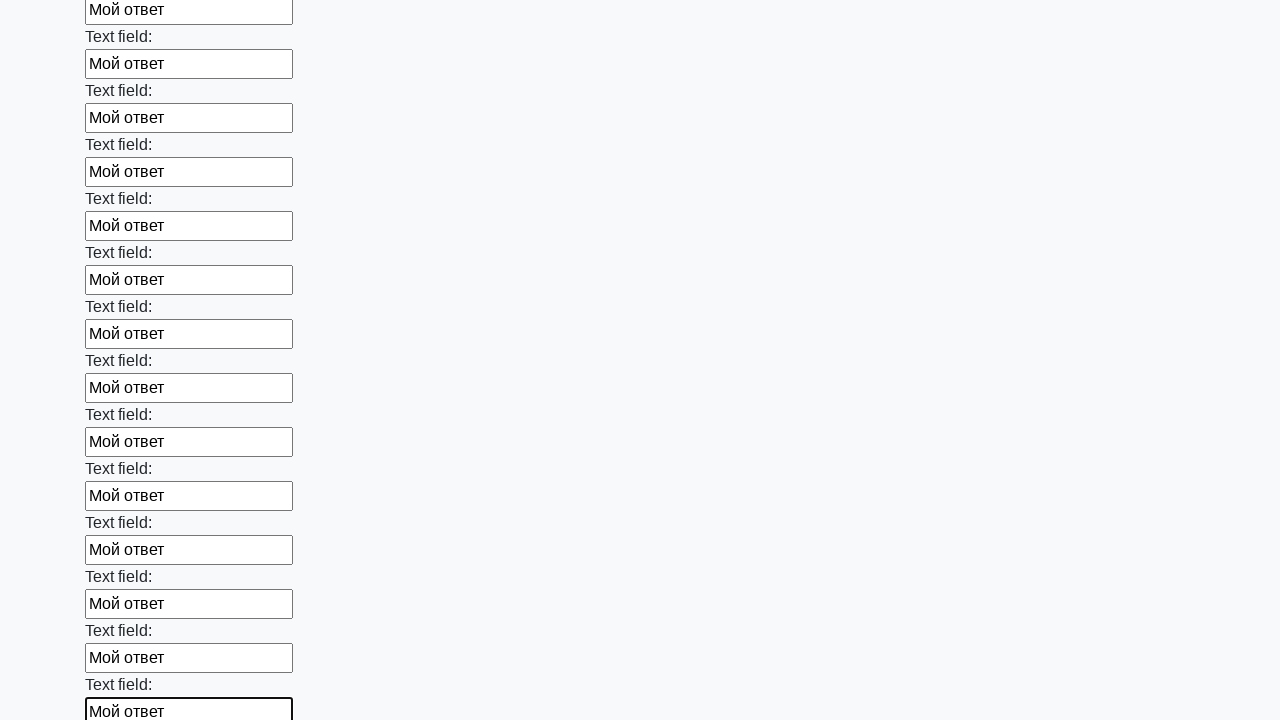

Filled input field with 'Мой ответ' on input >> nth=62
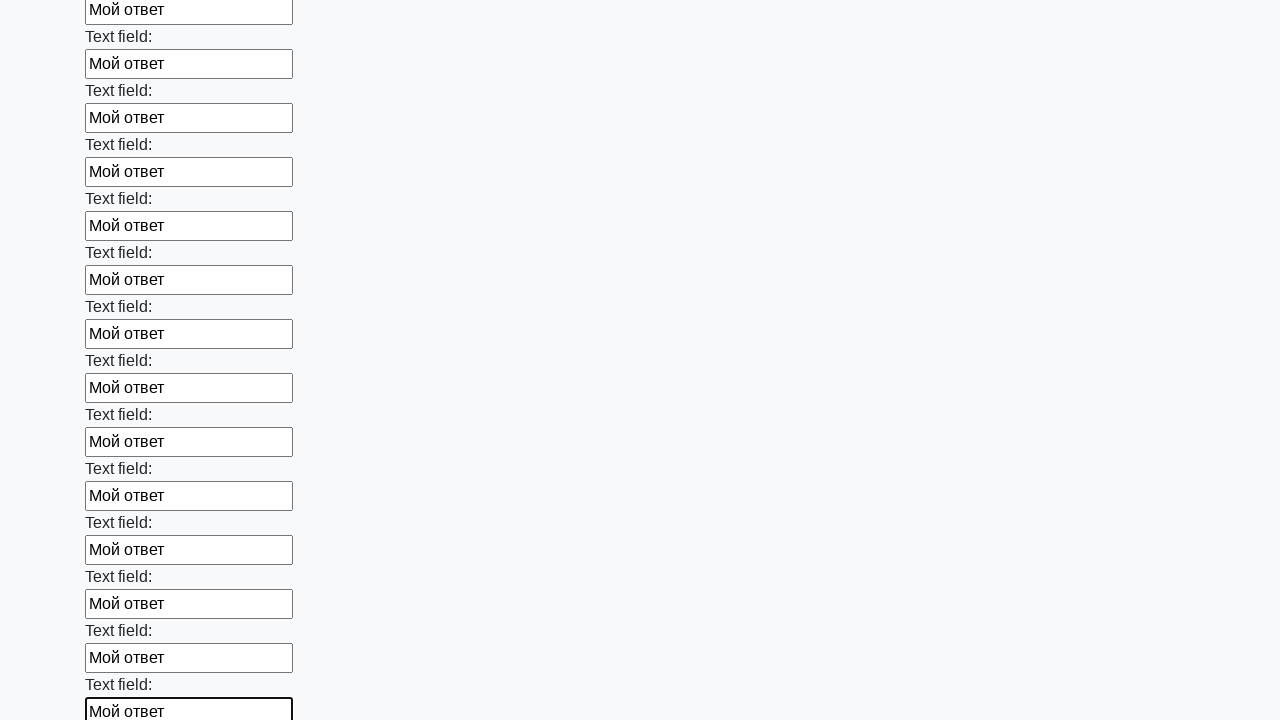

Filled input field with 'Мой ответ' on input >> nth=63
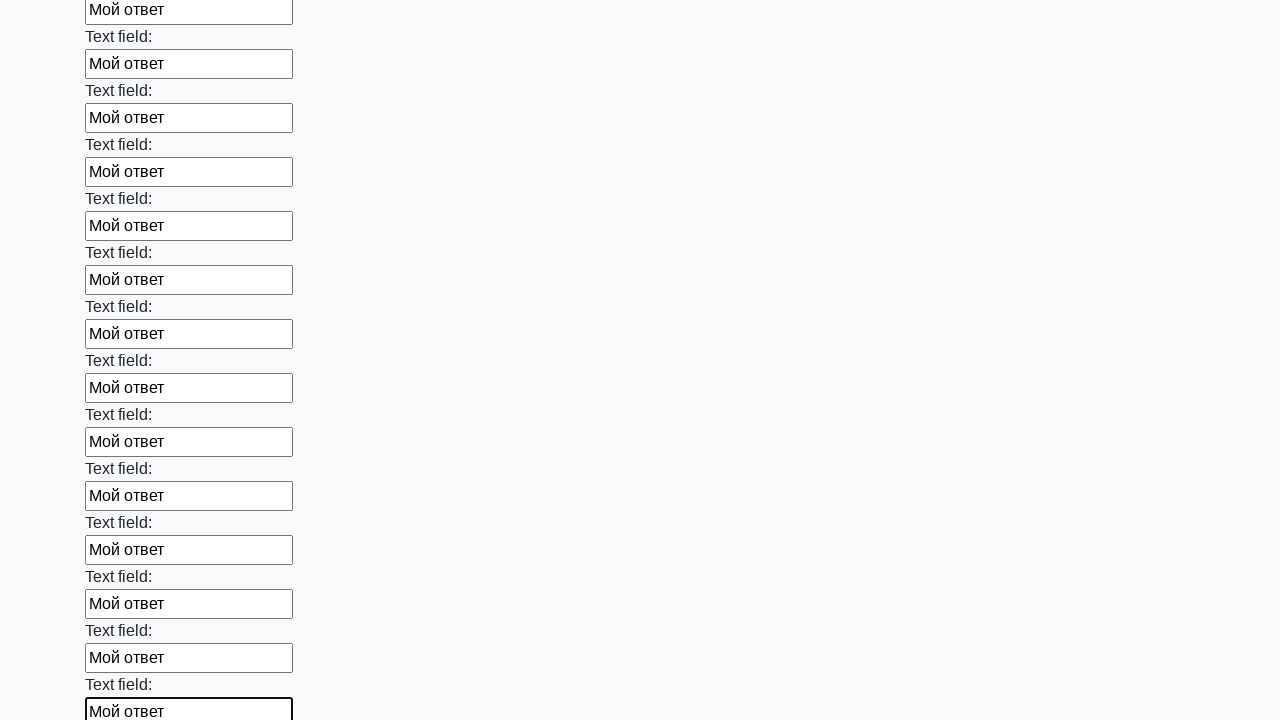

Filled input field with 'Мой ответ' on input >> nth=64
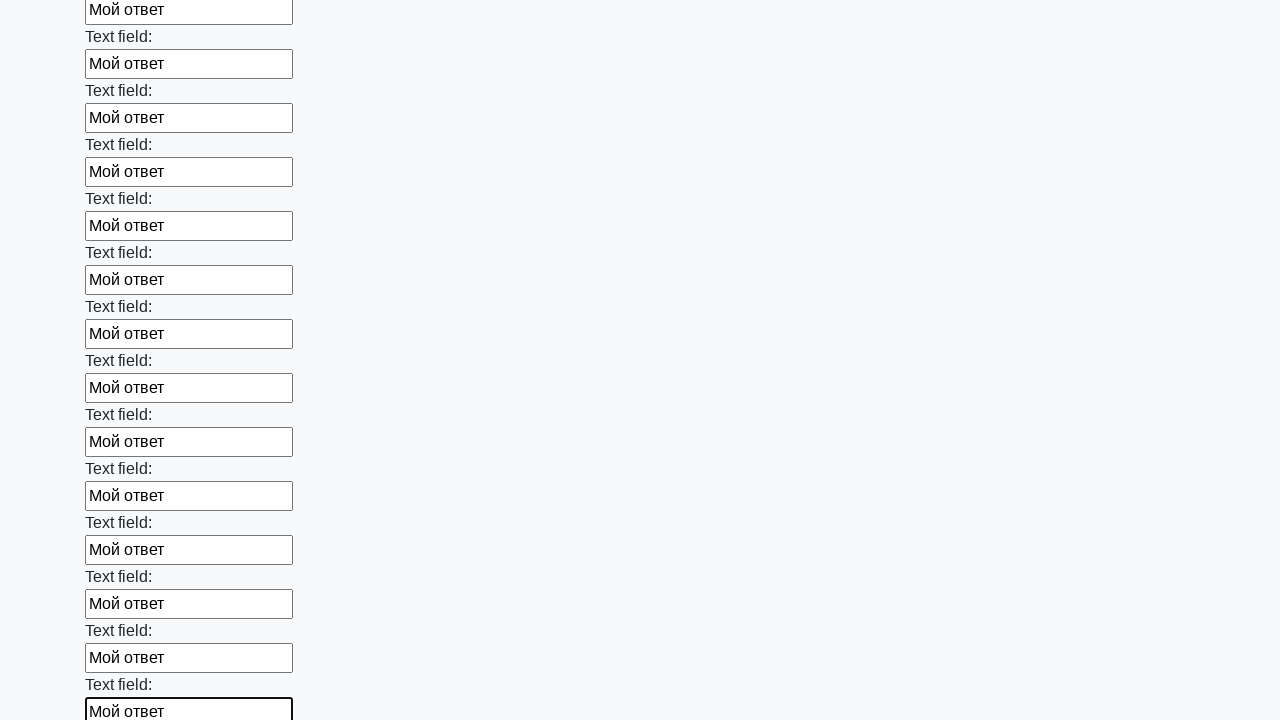

Filled input field with 'Мой ответ' on input >> nth=65
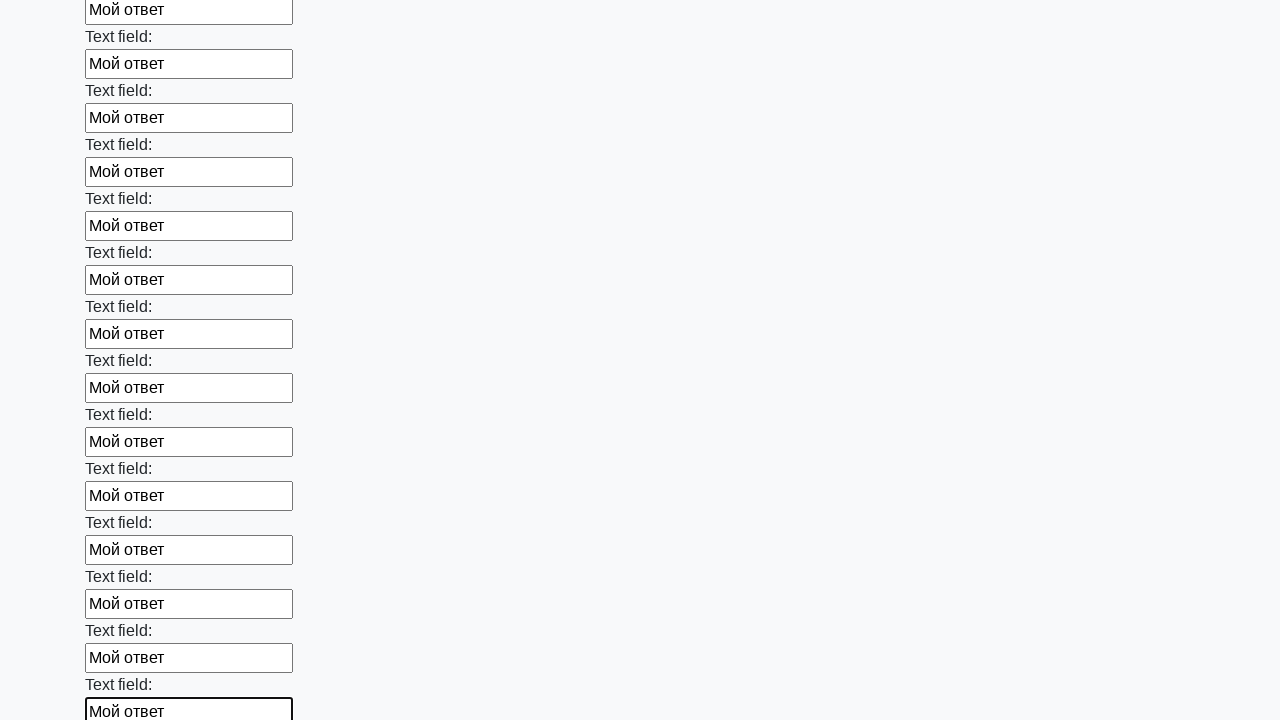

Filled input field with 'Мой ответ' on input >> nth=66
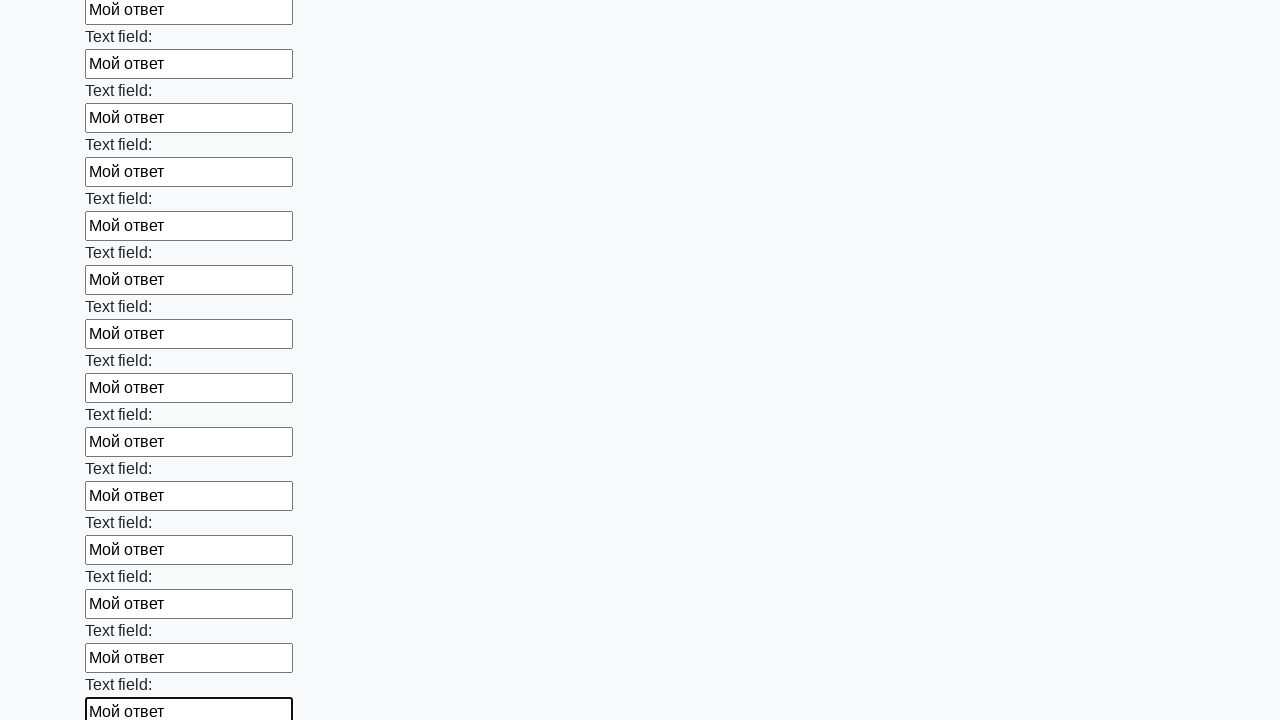

Filled input field with 'Мой ответ' on input >> nth=67
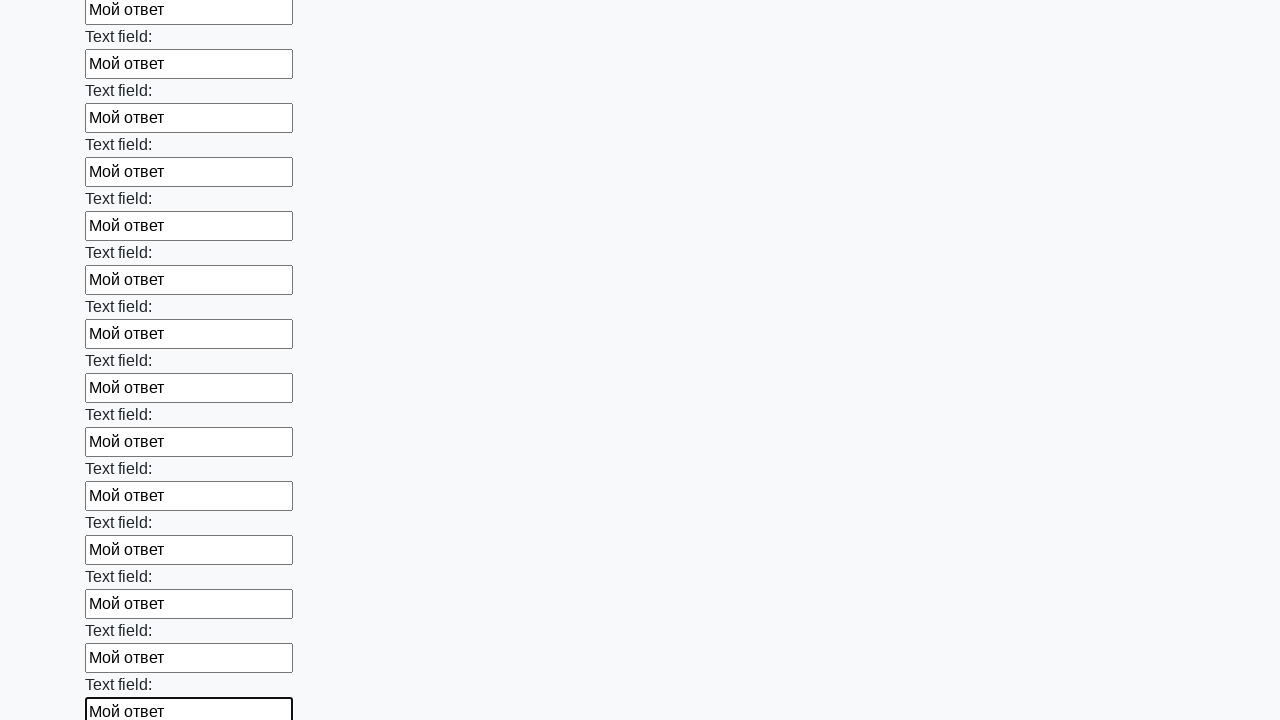

Filled input field with 'Мой ответ' on input >> nth=68
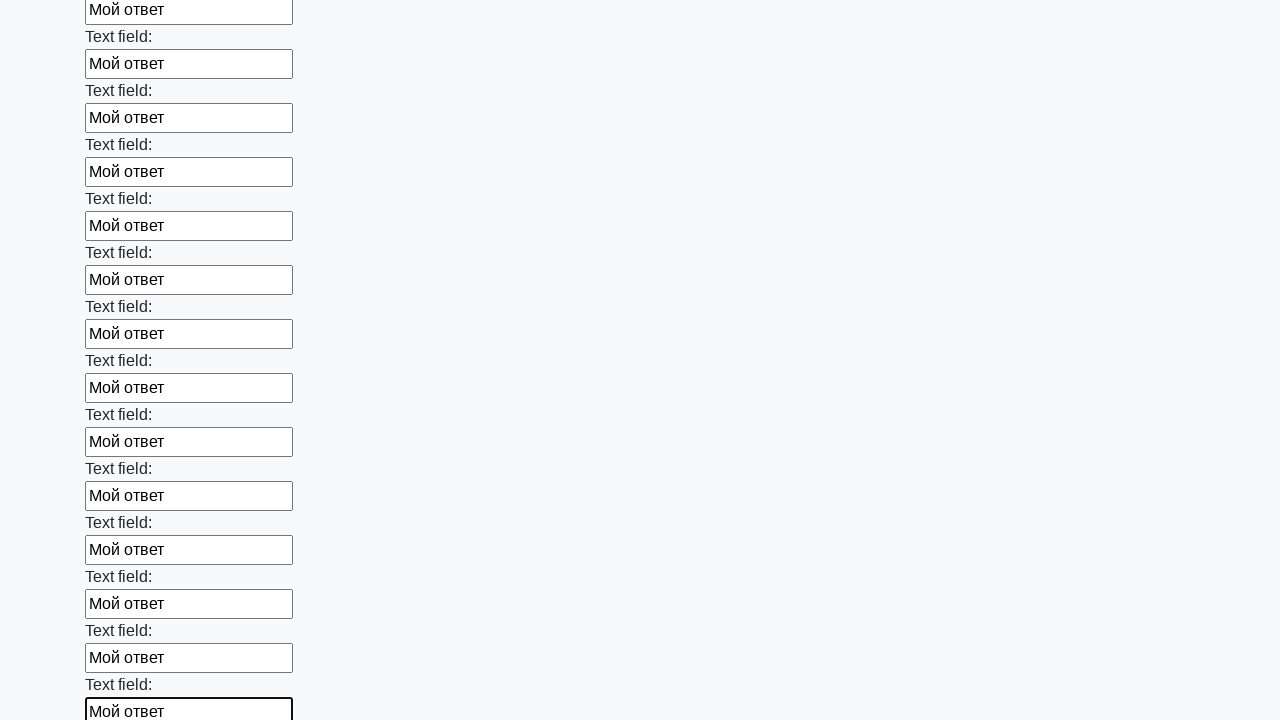

Filled input field with 'Мой ответ' on input >> nth=69
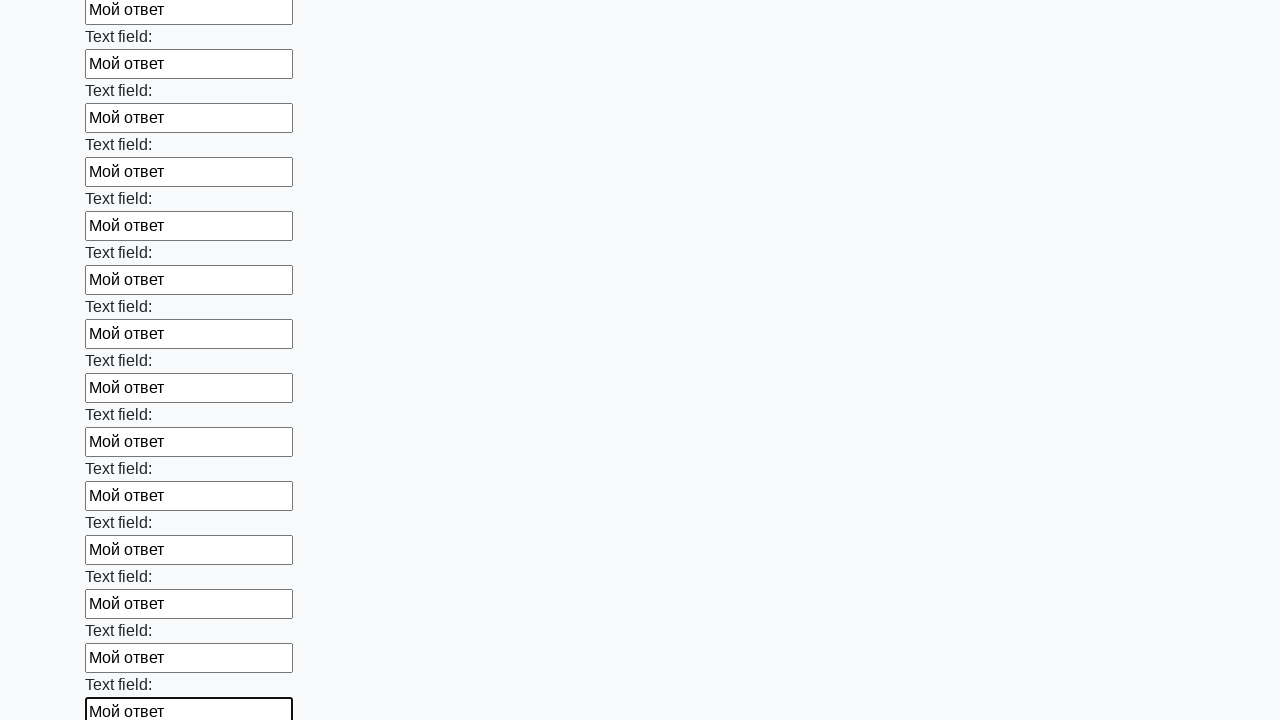

Filled input field with 'Мой ответ' on input >> nth=70
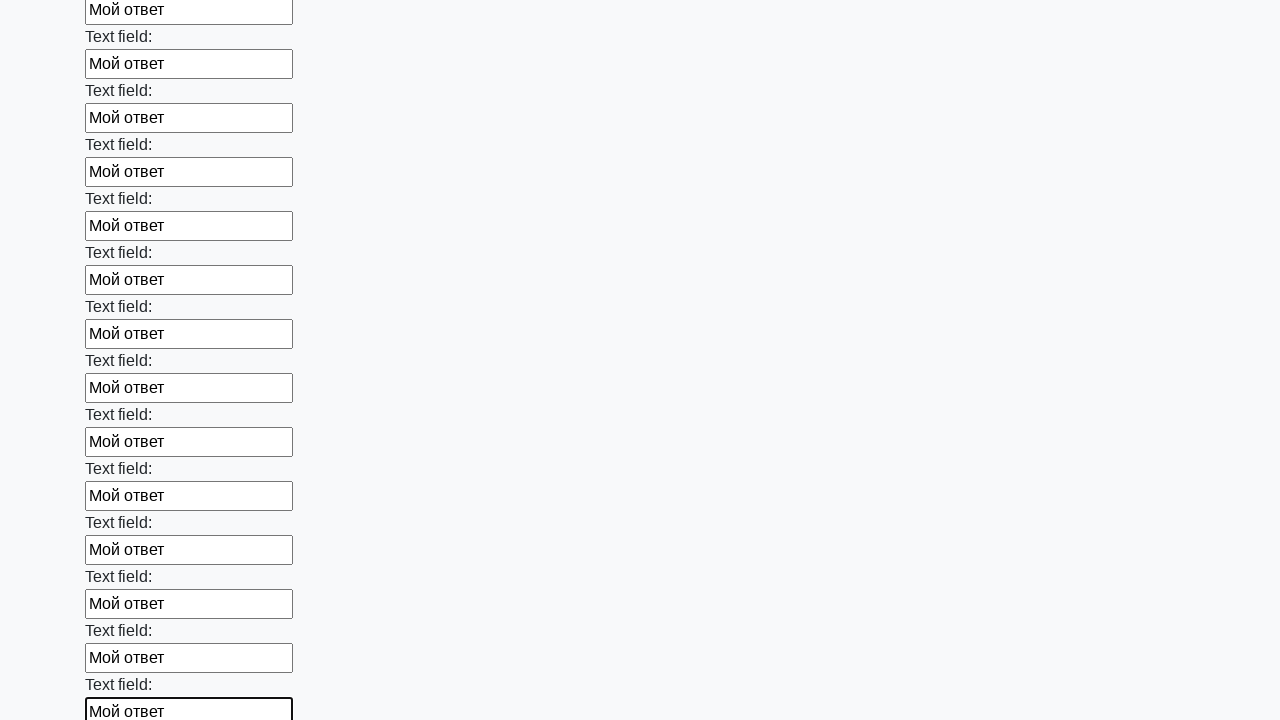

Filled input field with 'Мой ответ' on input >> nth=71
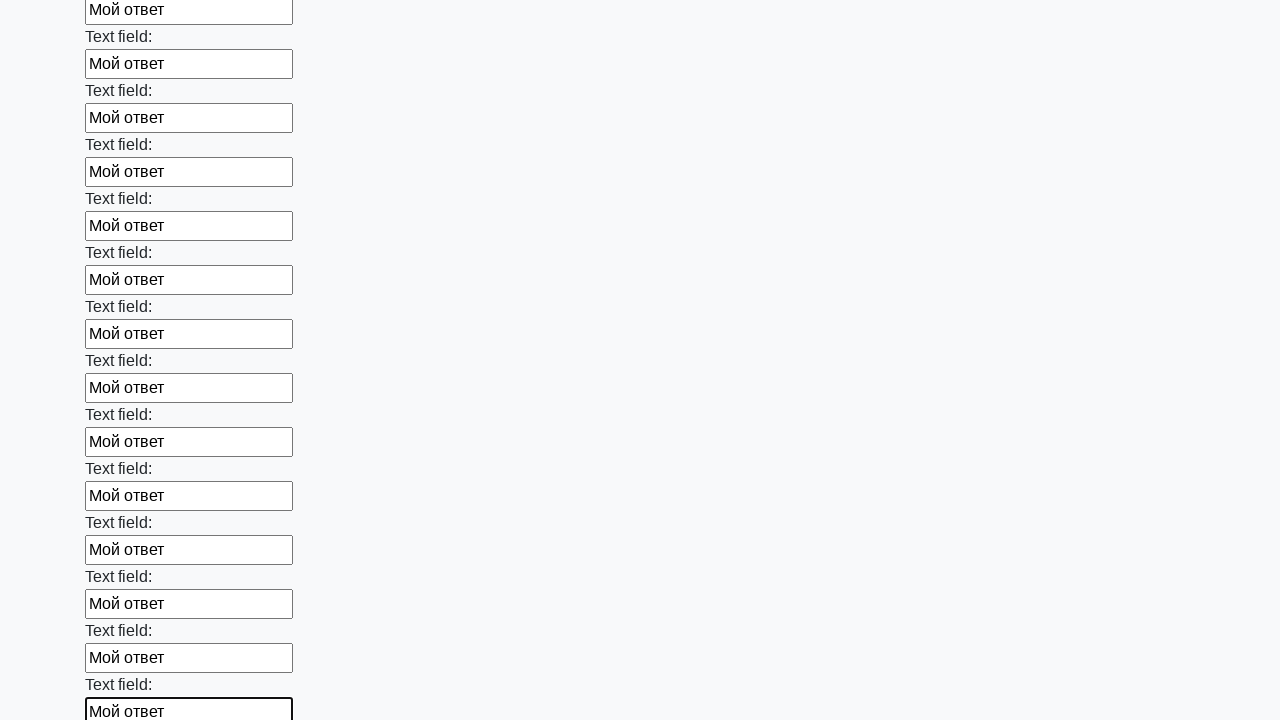

Filled input field with 'Мой ответ' on input >> nth=72
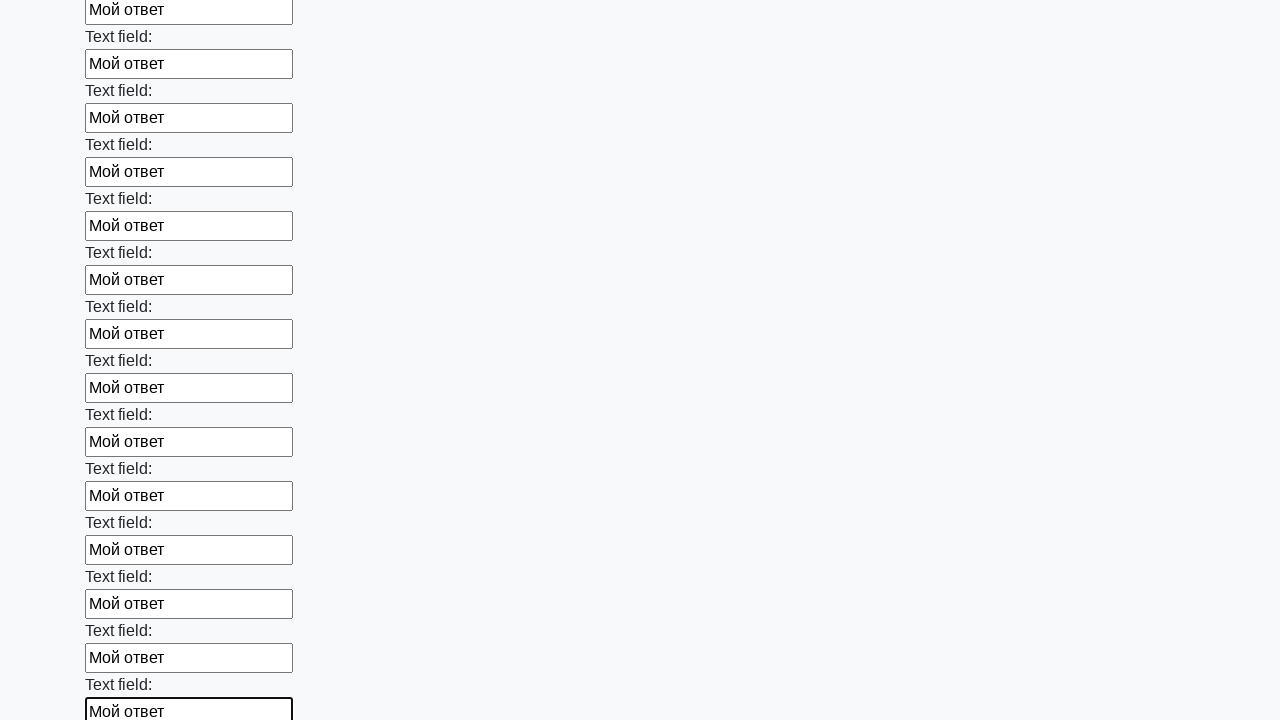

Filled input field with 'Мой ответ' on input >> nth=73
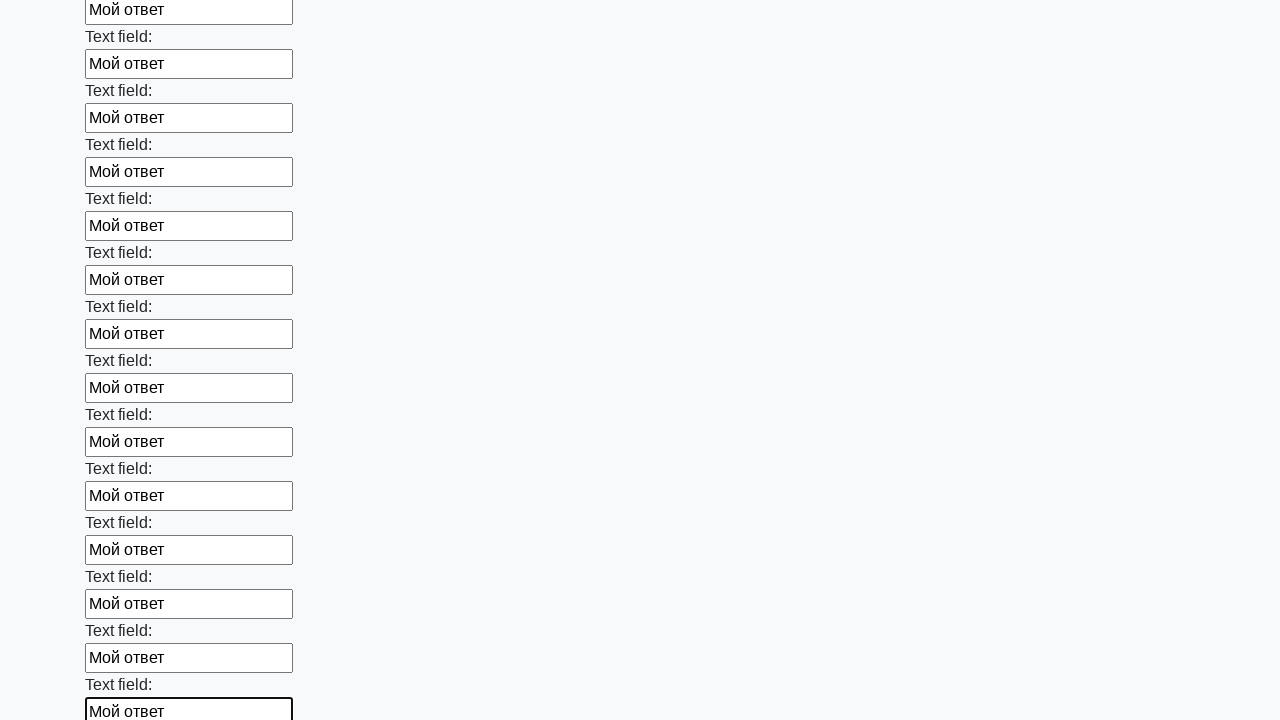

Filled input field with 'Мой ответ' on input >> nth=74
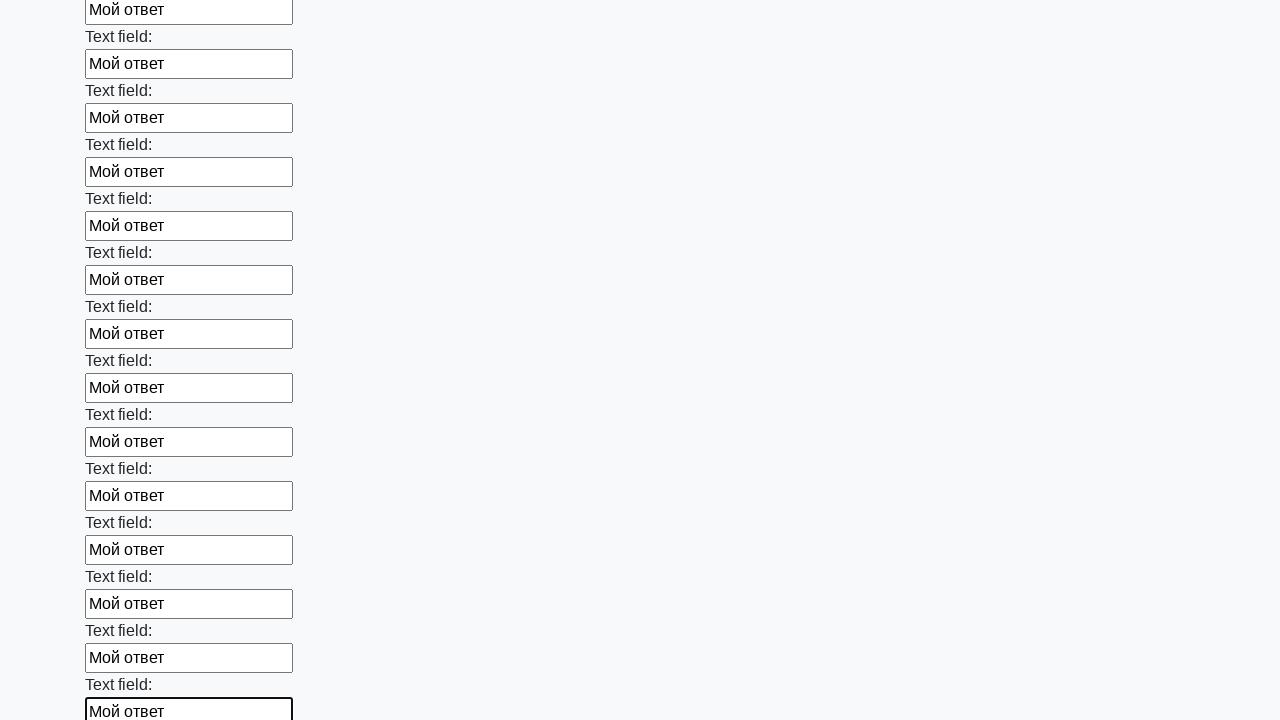

Filled input field with 'Мой ответ' on input >> nth=75
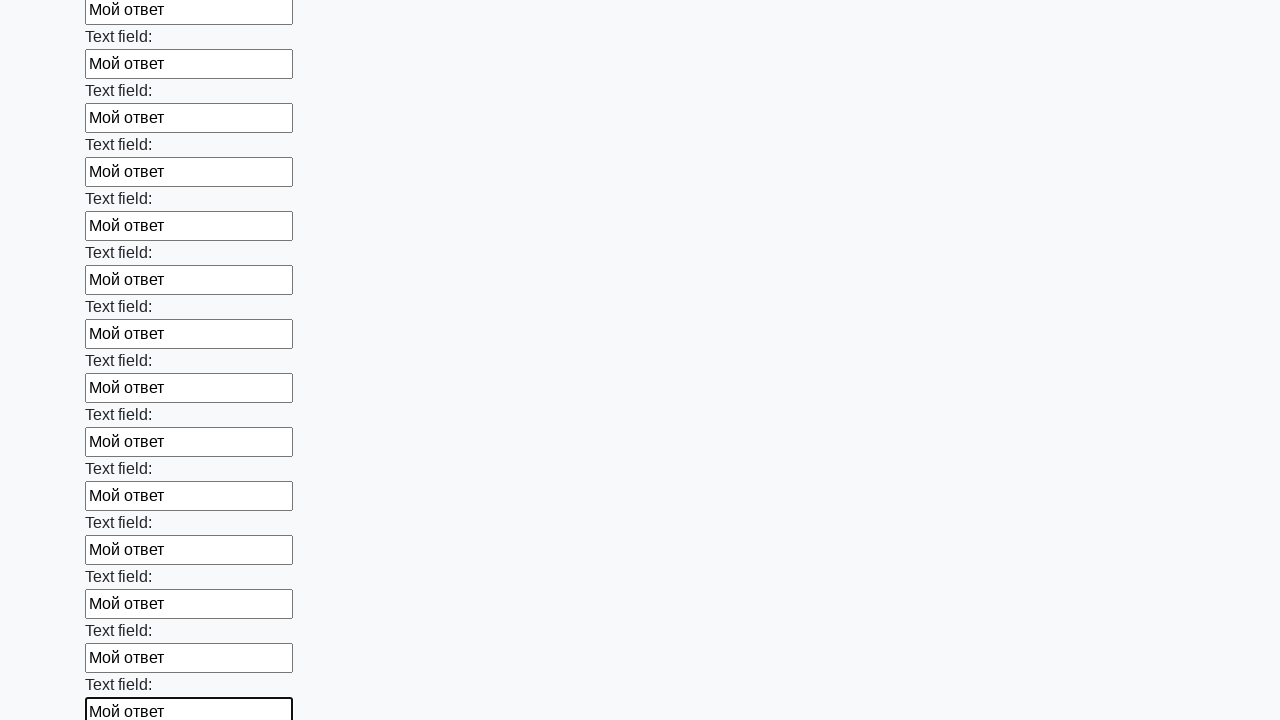

Filled input field with 'Мой ответ' on input >> nth=76
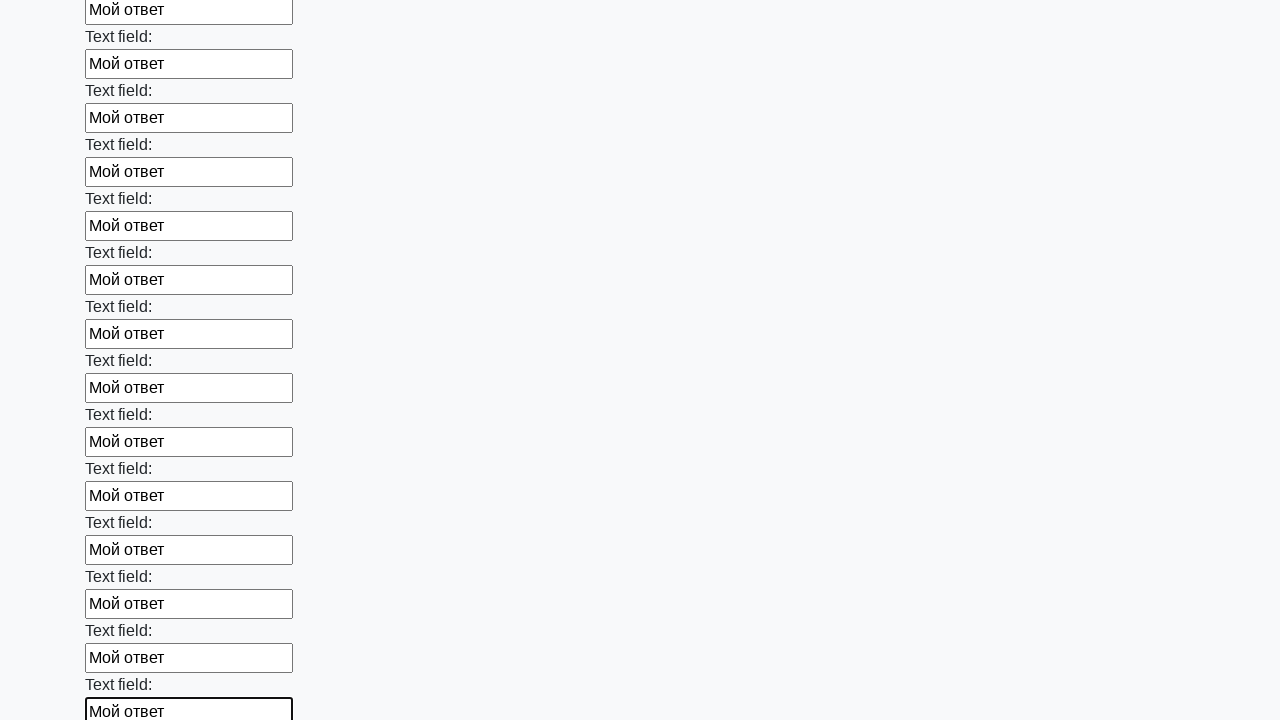

Filled input field with 'Мой ответ' on input >> nth=77
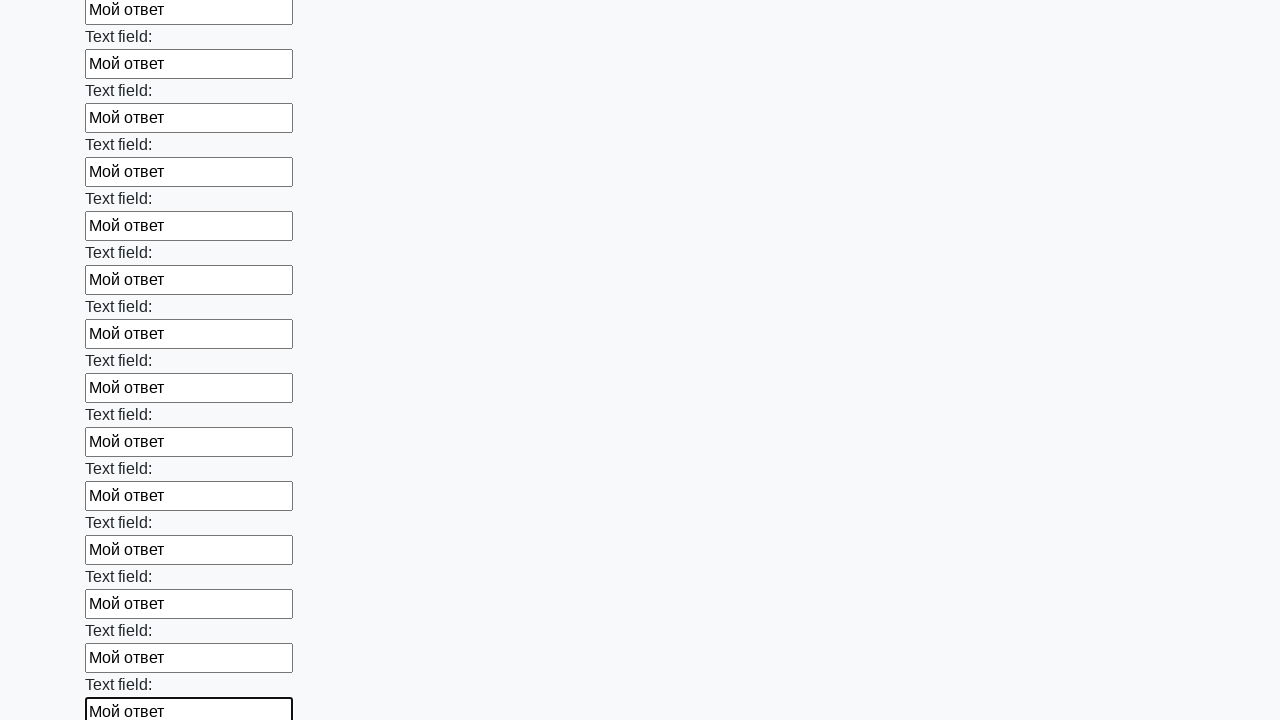

Filled input field with 'Мой ответ' on input >> nth=78
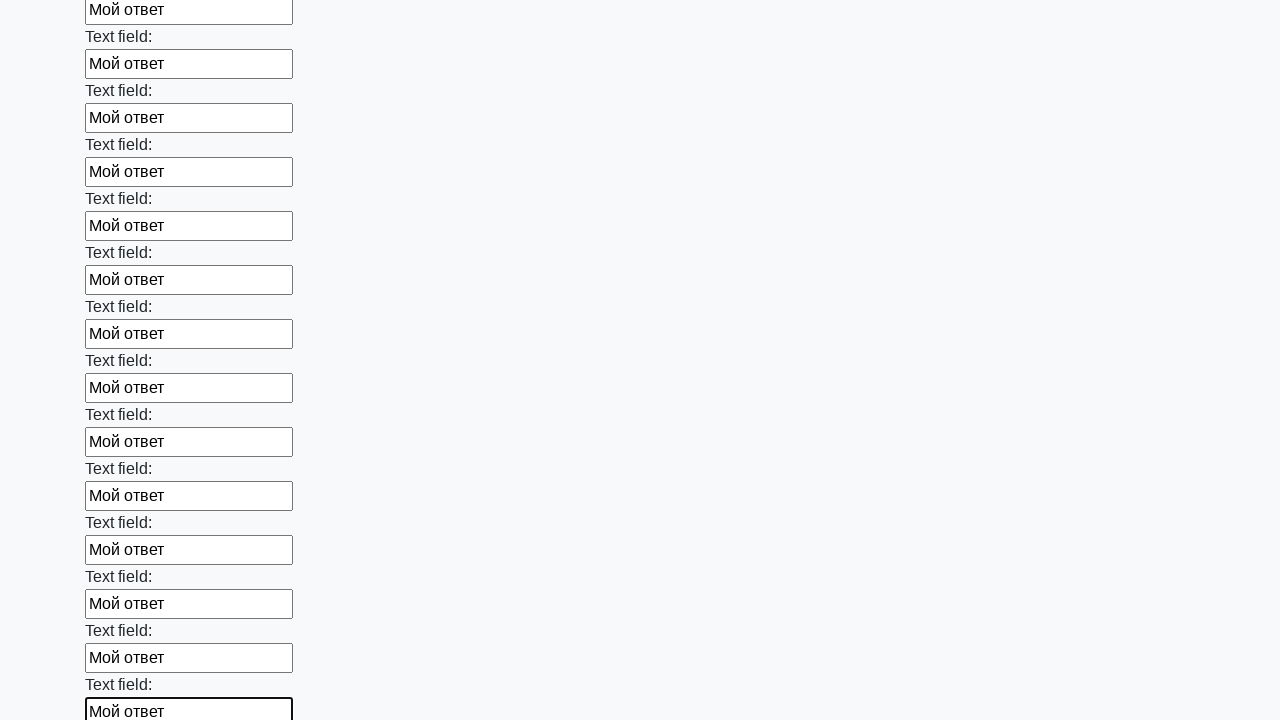

Filled input field with 'Мой ответ' on input >> nth=79
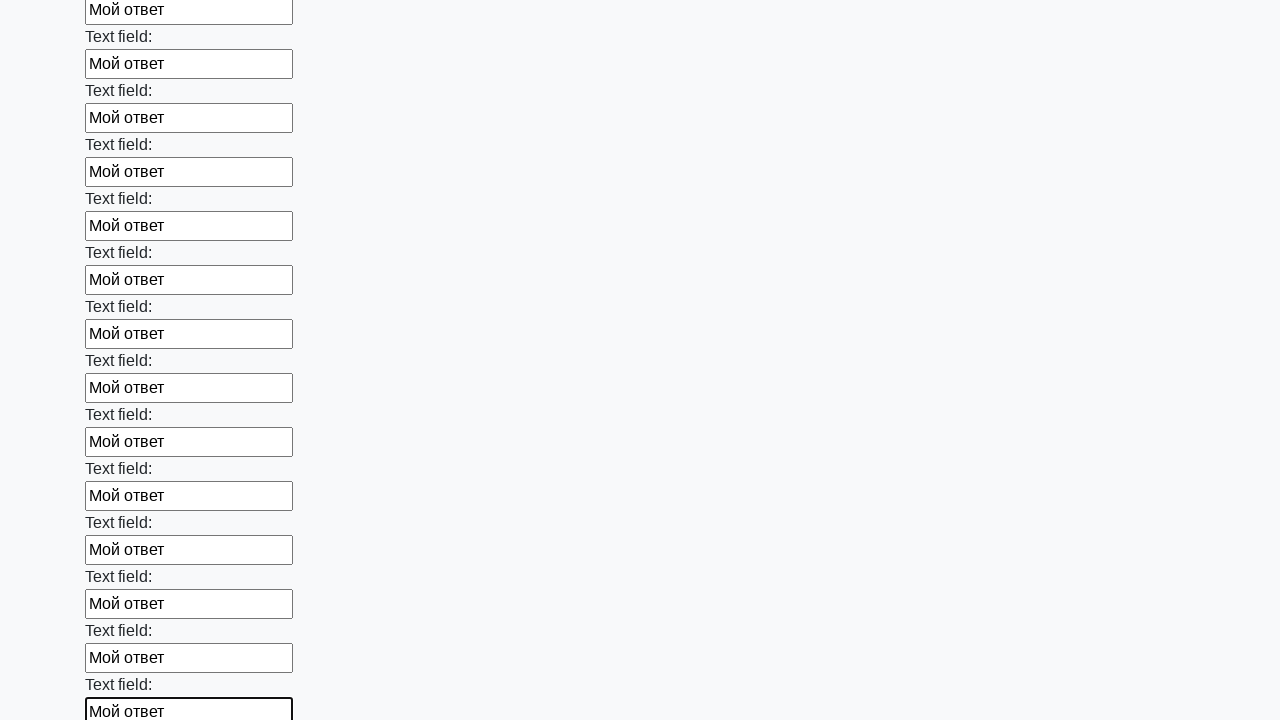

Filled input field with 'Мой ответ' on input >> nth=80
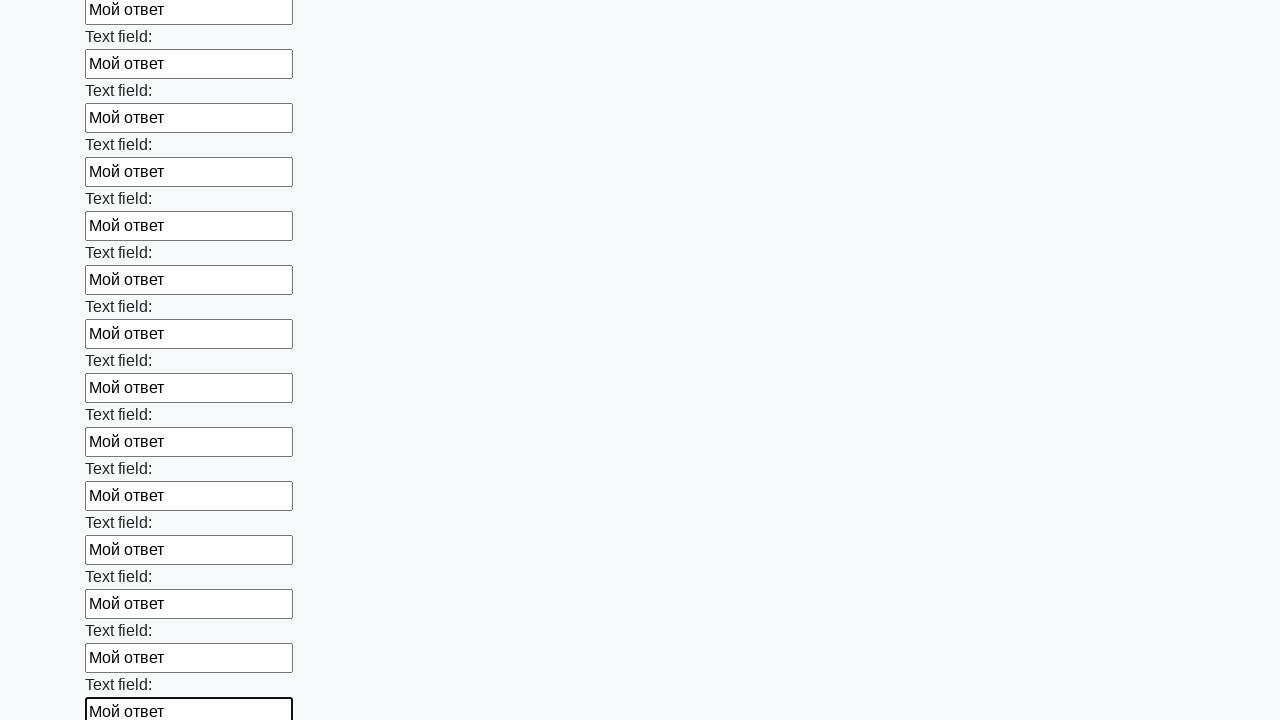

Filled input field with 'Мой ответ' on input >> nth=81
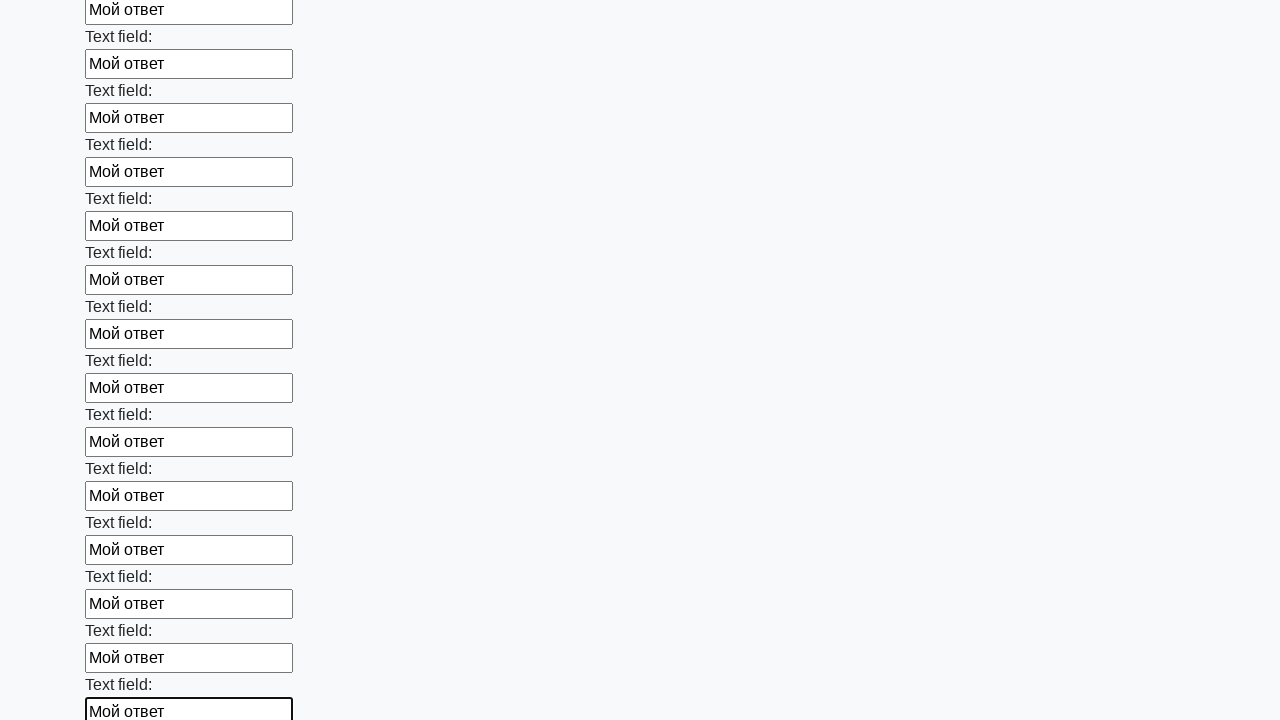

Filled input field with 'Мой ответ' on input >> nth=82
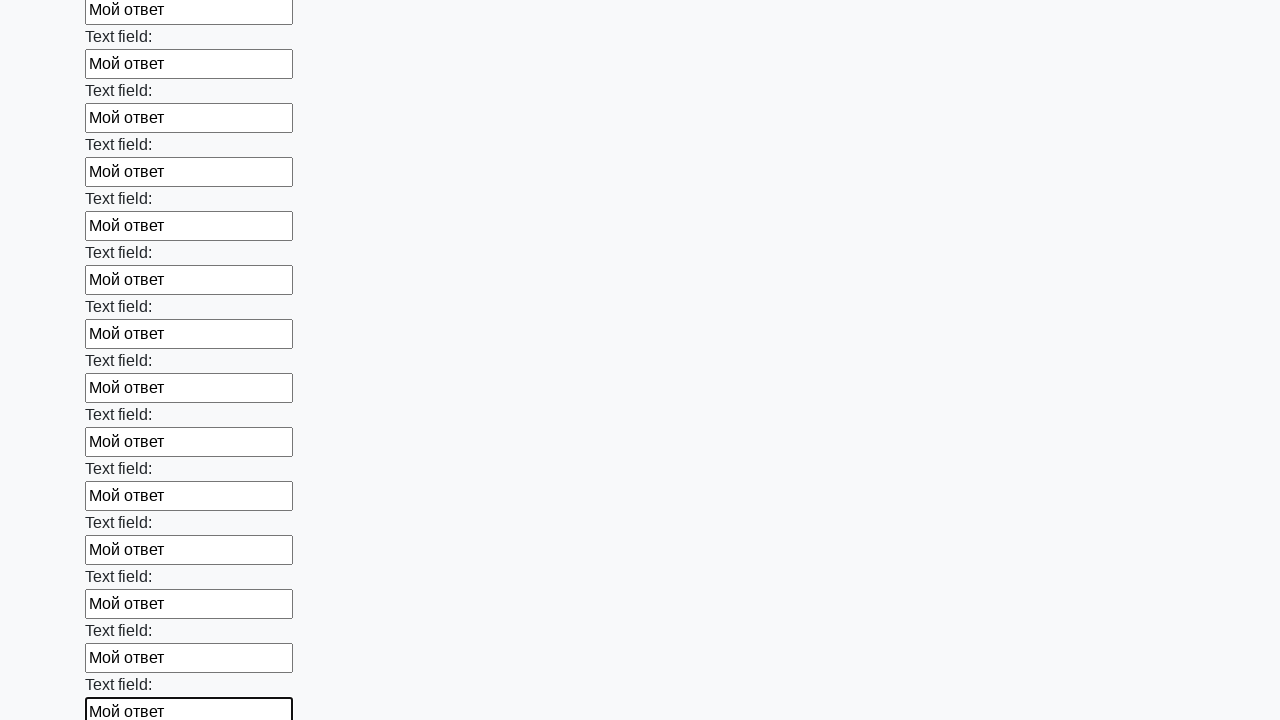

Filled input field with 'Мой ответ' on input >> nth=83
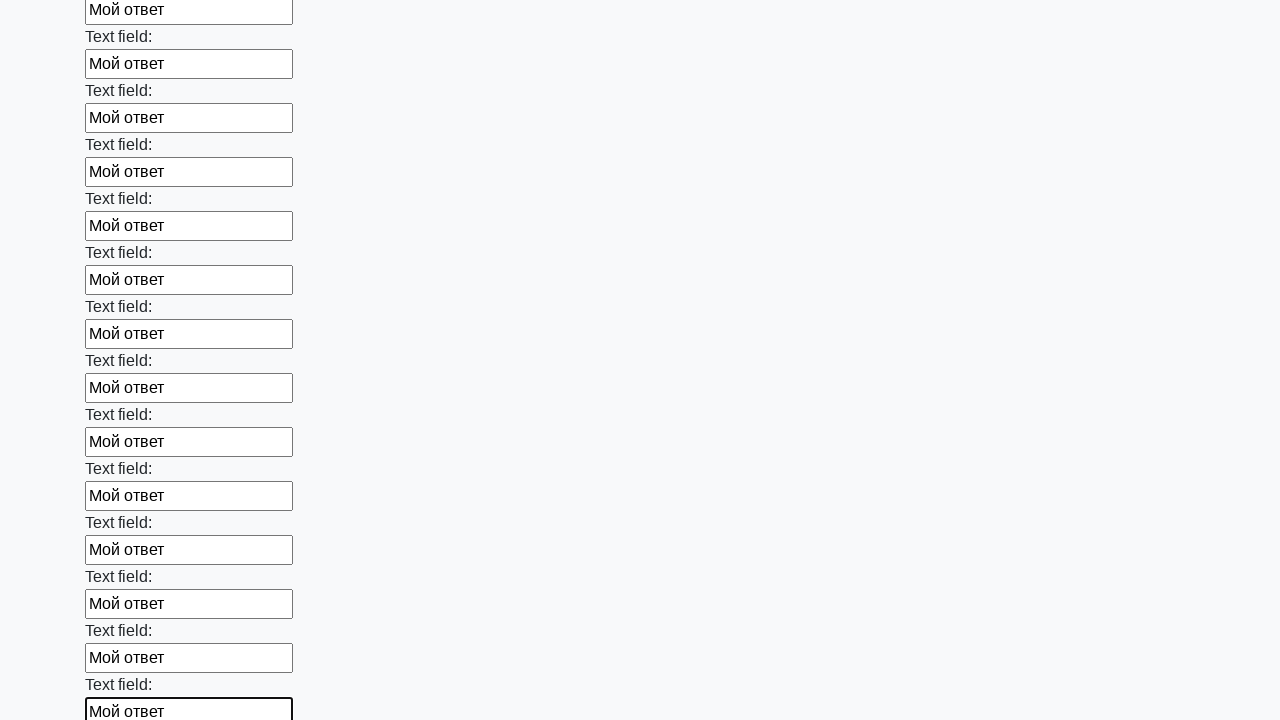

Filled input field with 'Мой ответ' on input >> nth=84
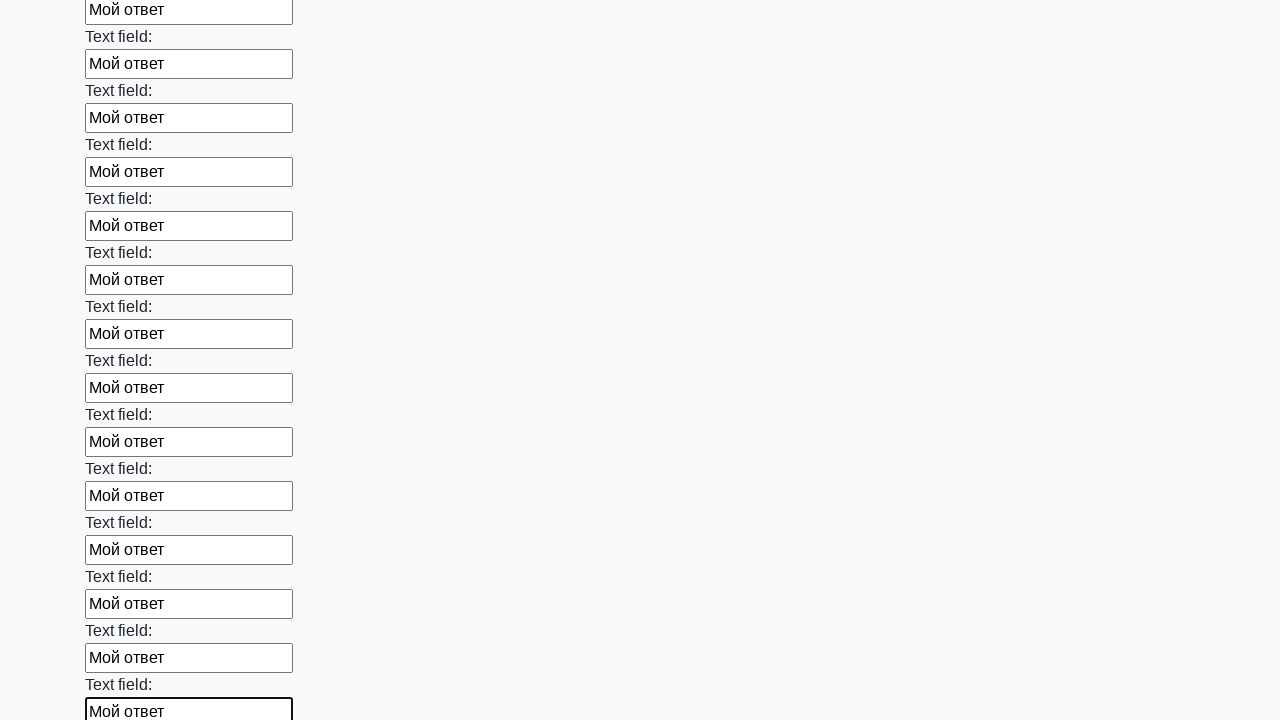

Filled input field with 'Мой ответ' on input >> nth=85
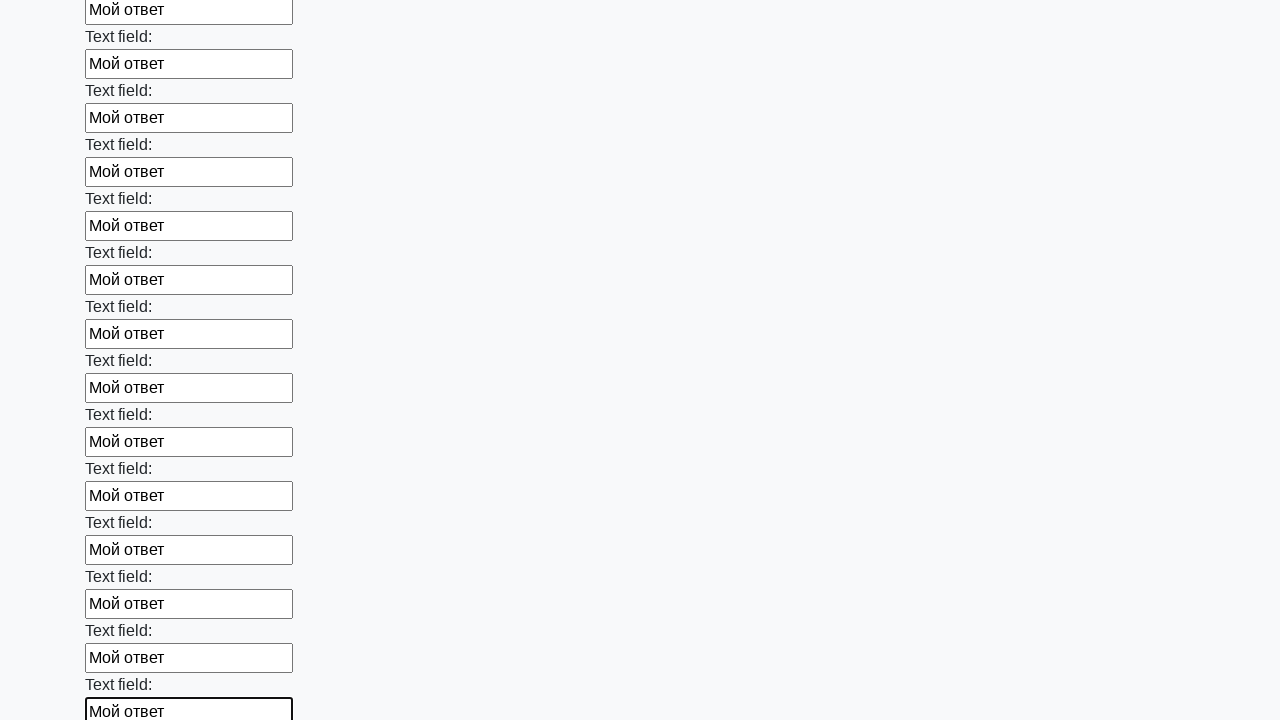

Filled input field with 'Мой ответ' on input >> nth=86
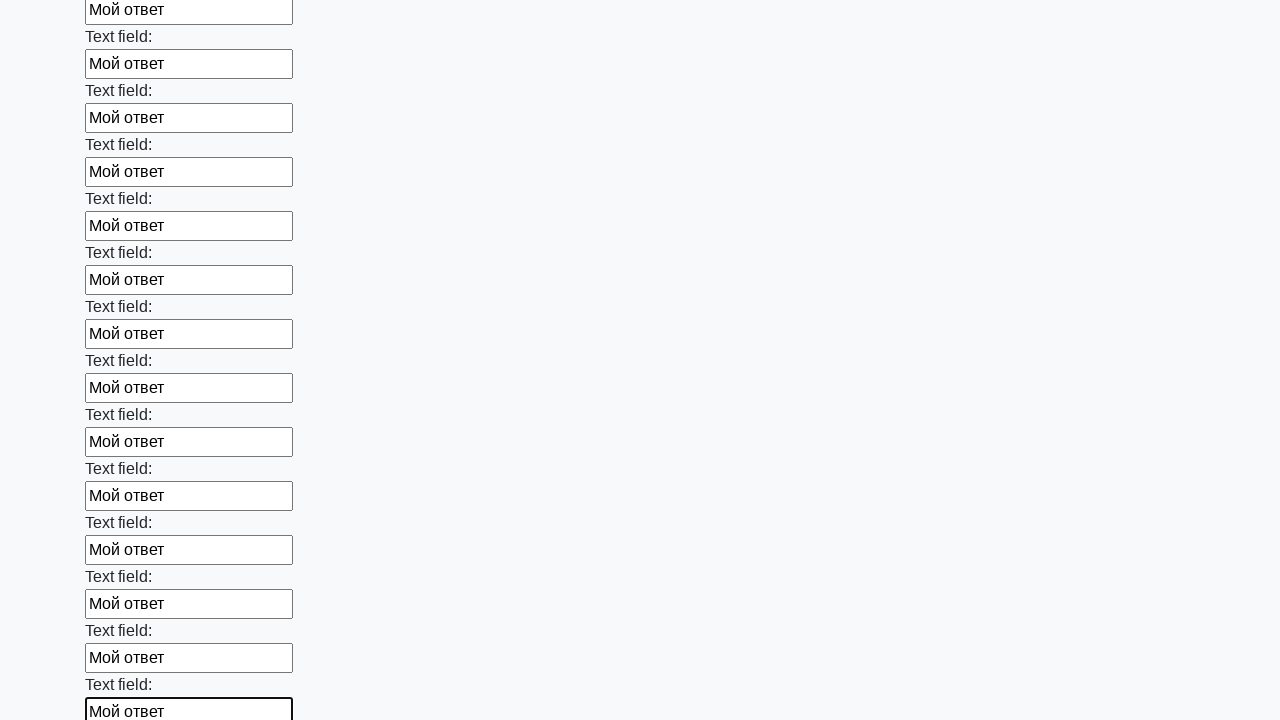

Filled input field with 'Мой ответ' on input >> nth=87
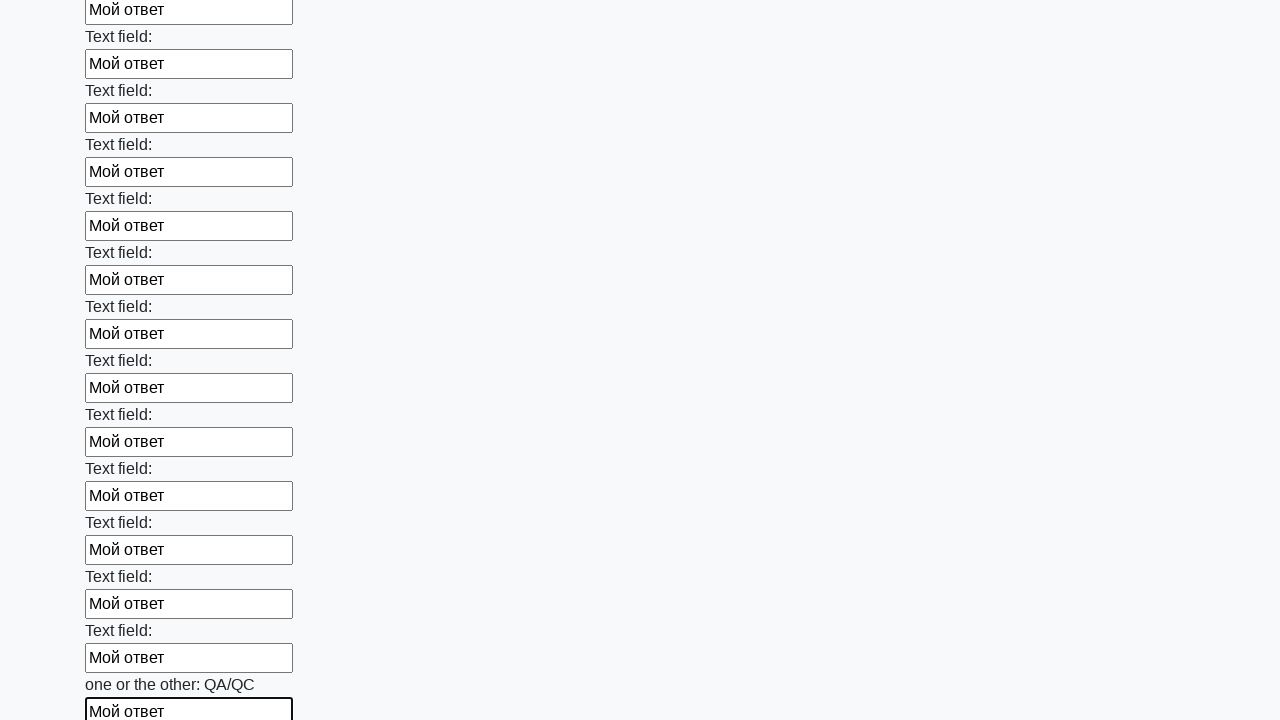

Filled input field with 'Мой ответ' on input >> nth=88
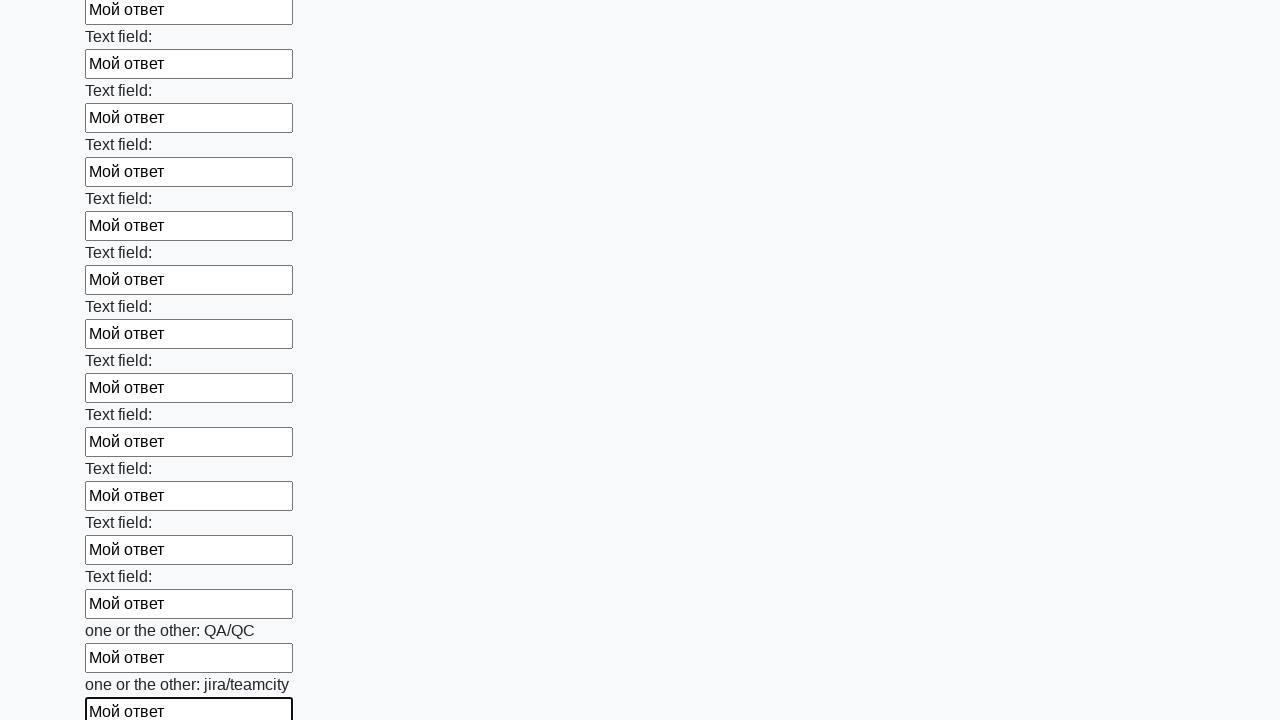

Filled input field with 'Мой ответ' on input >> nth=89
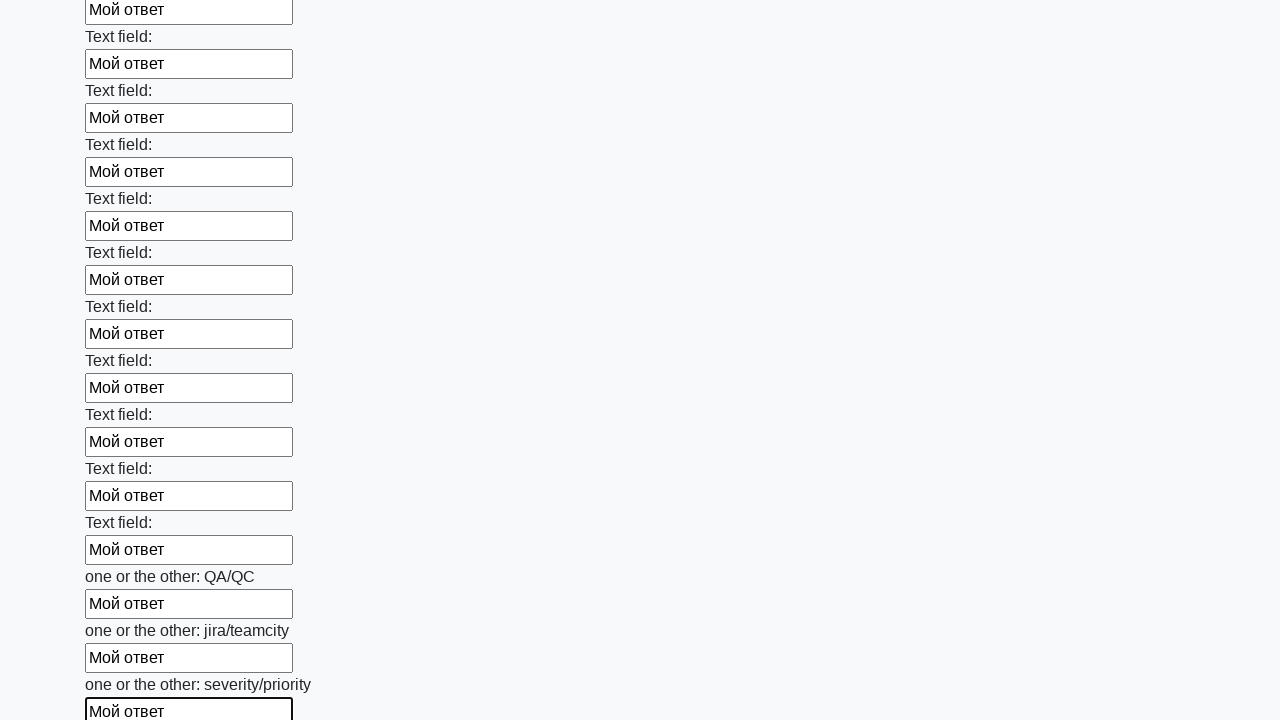

Filled input field with 'Мой ответ' on input >> nth=90
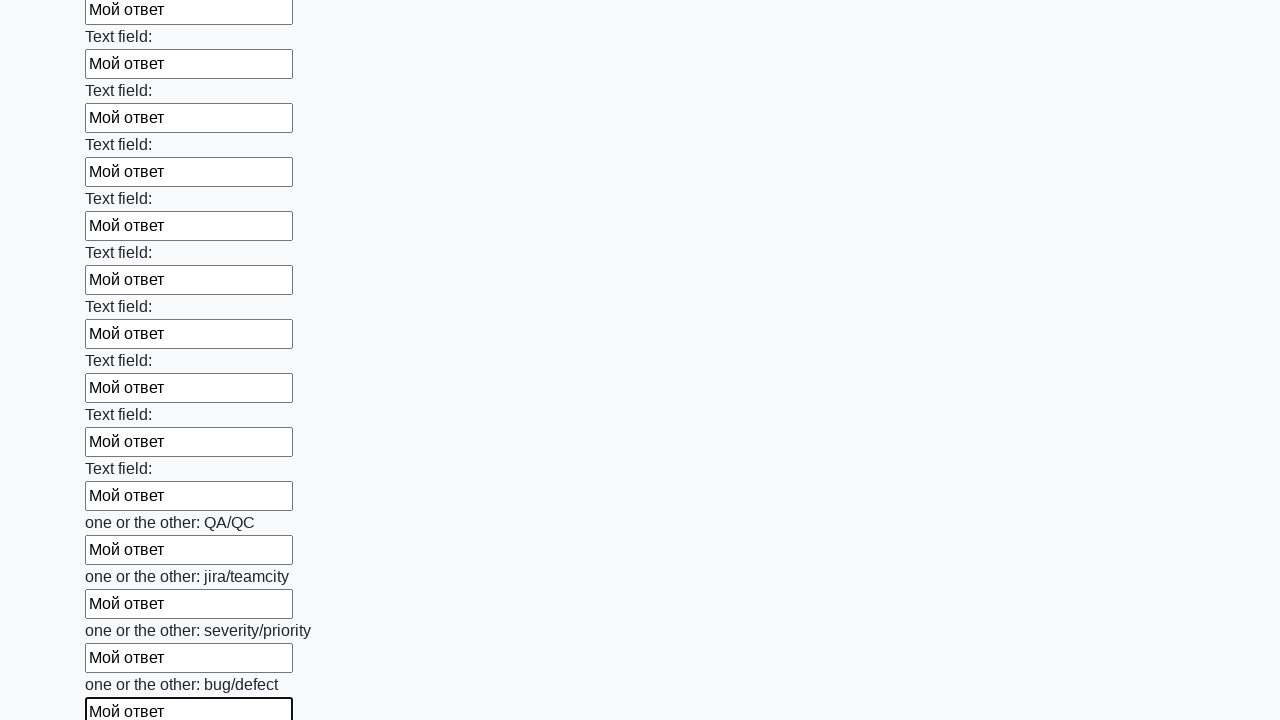

Filled input field with 'Мой ответ' on input >> nth=91
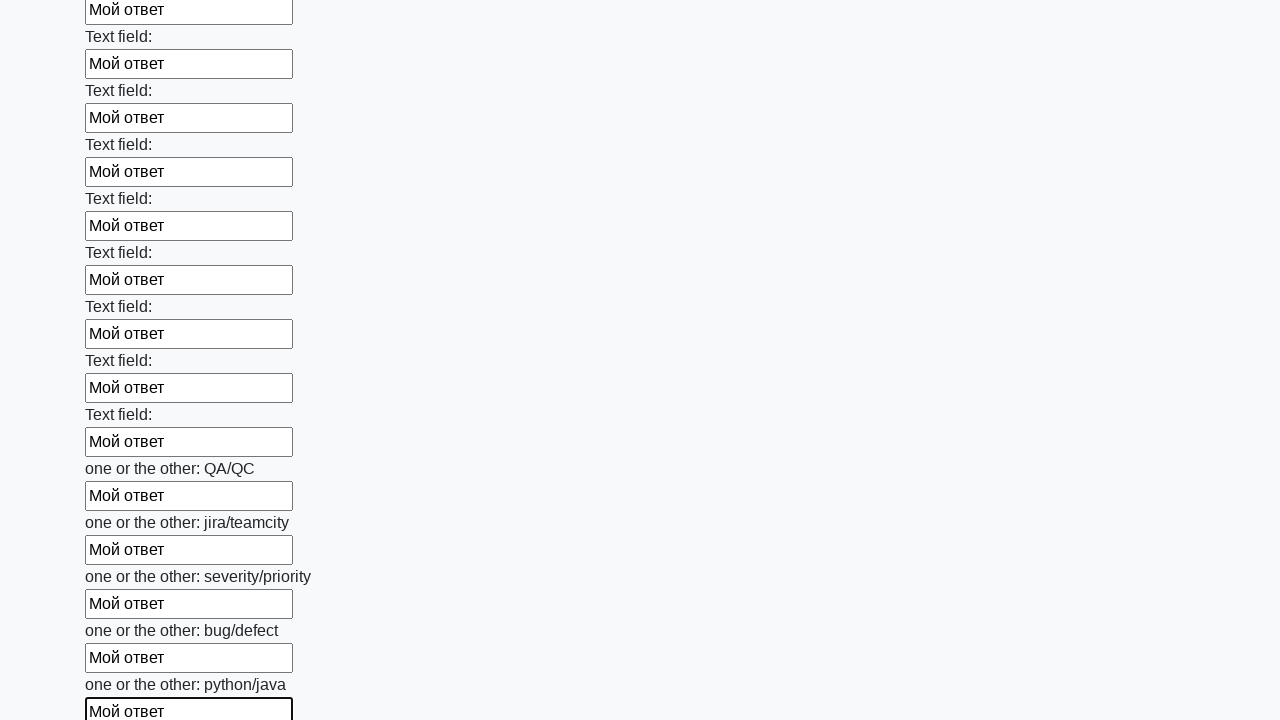

Filled input field with 'Мой ответ' on input >> nth=92
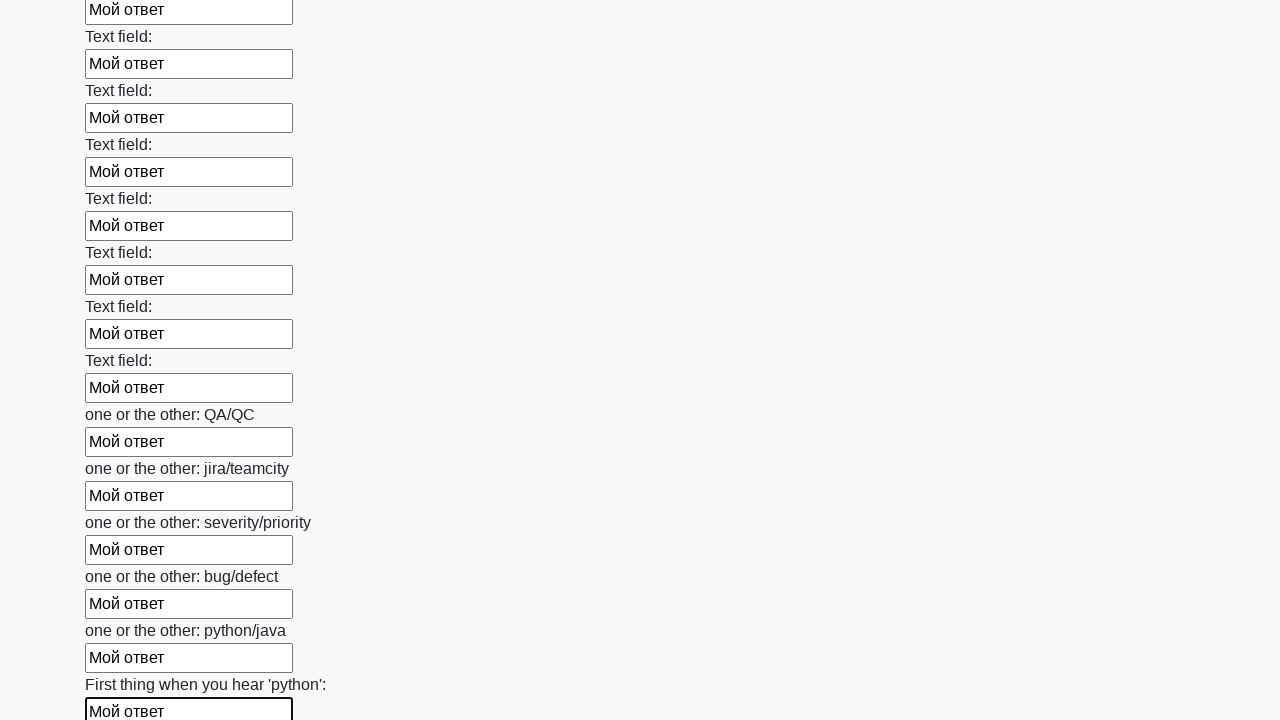

Filled input field with 'Мой ответ' on input >> nth=93
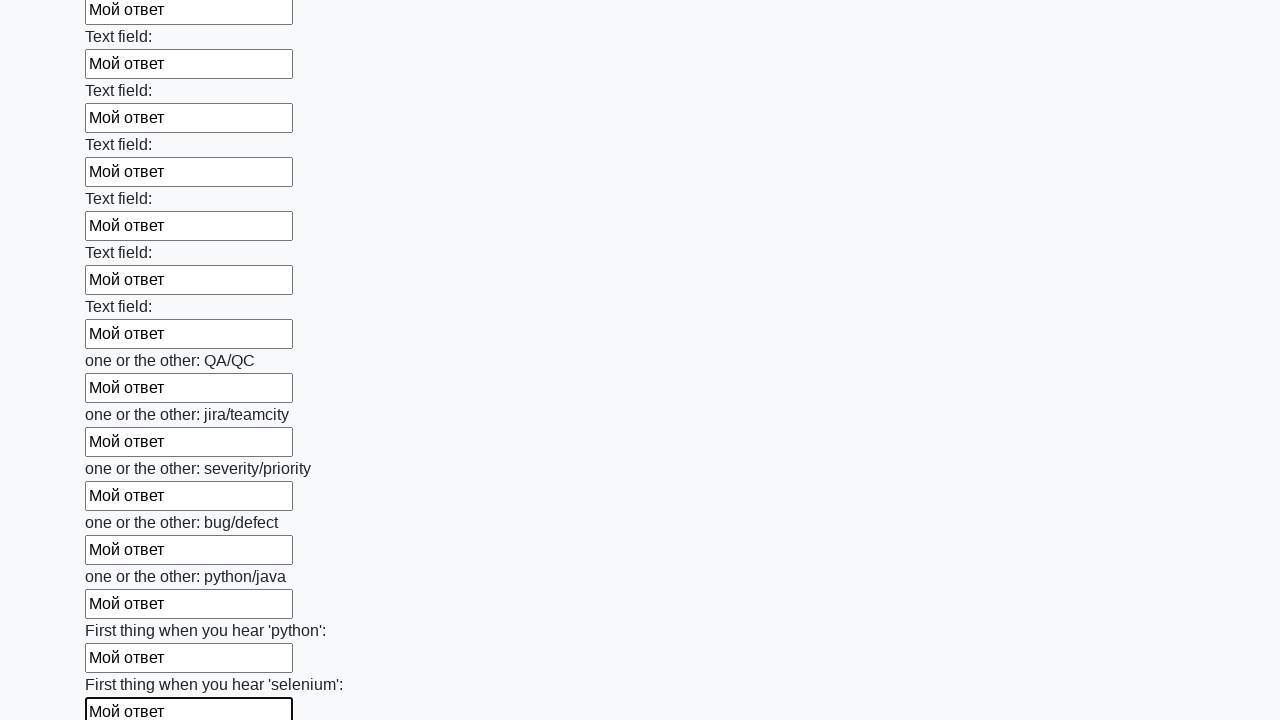

Filled input field with 'Мой ответ' on input >> nth=94
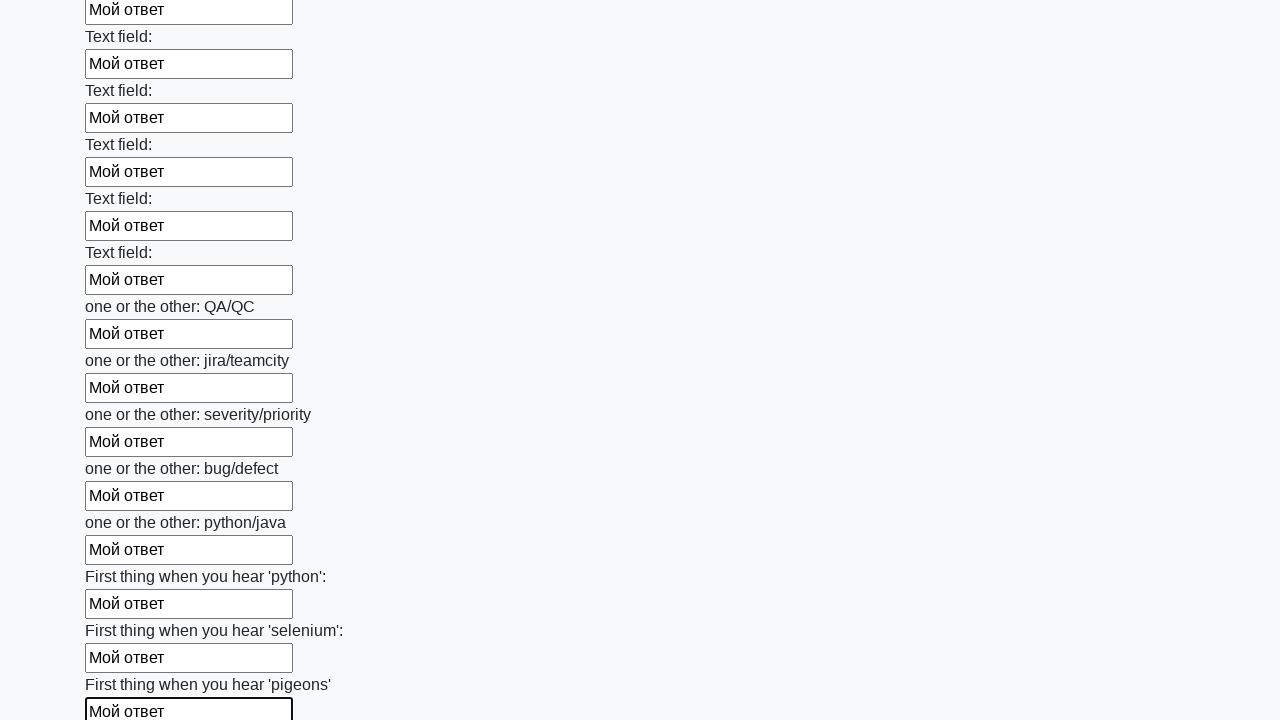

Filled input field with 'Мой ответ' on input >> nth=95
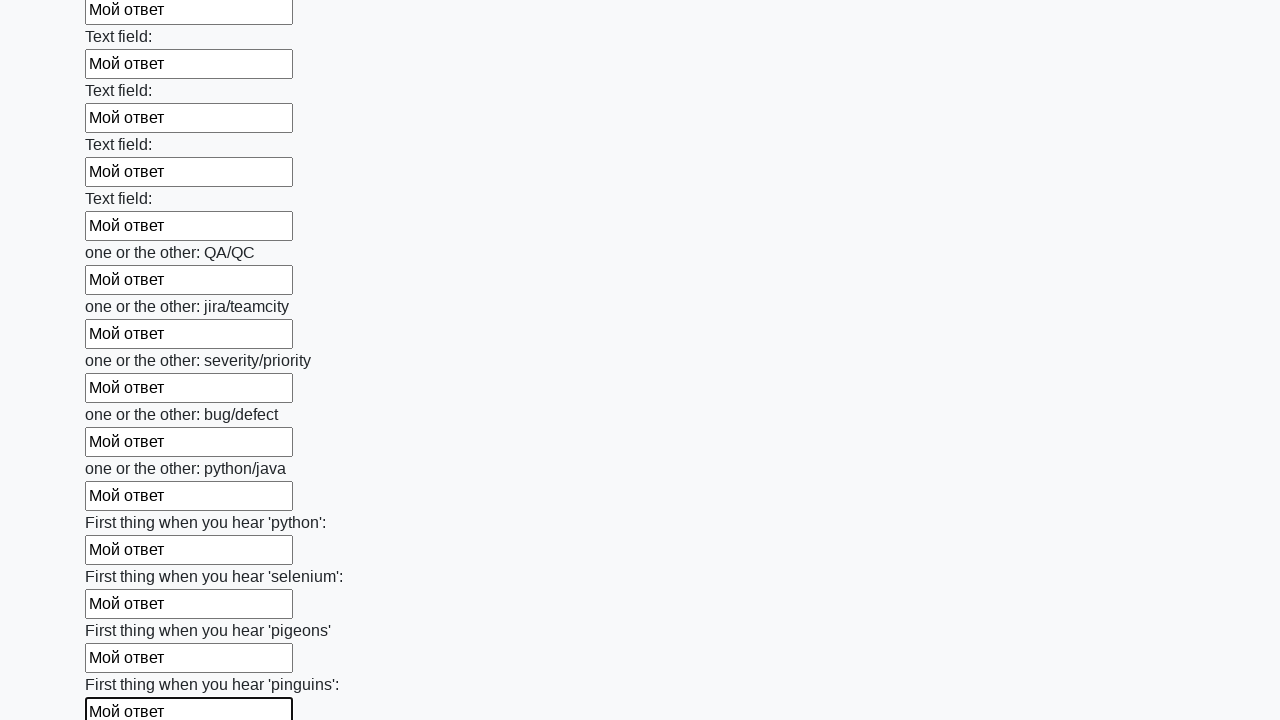

Filled input field with 'Мой ответ' on input >> nth=96
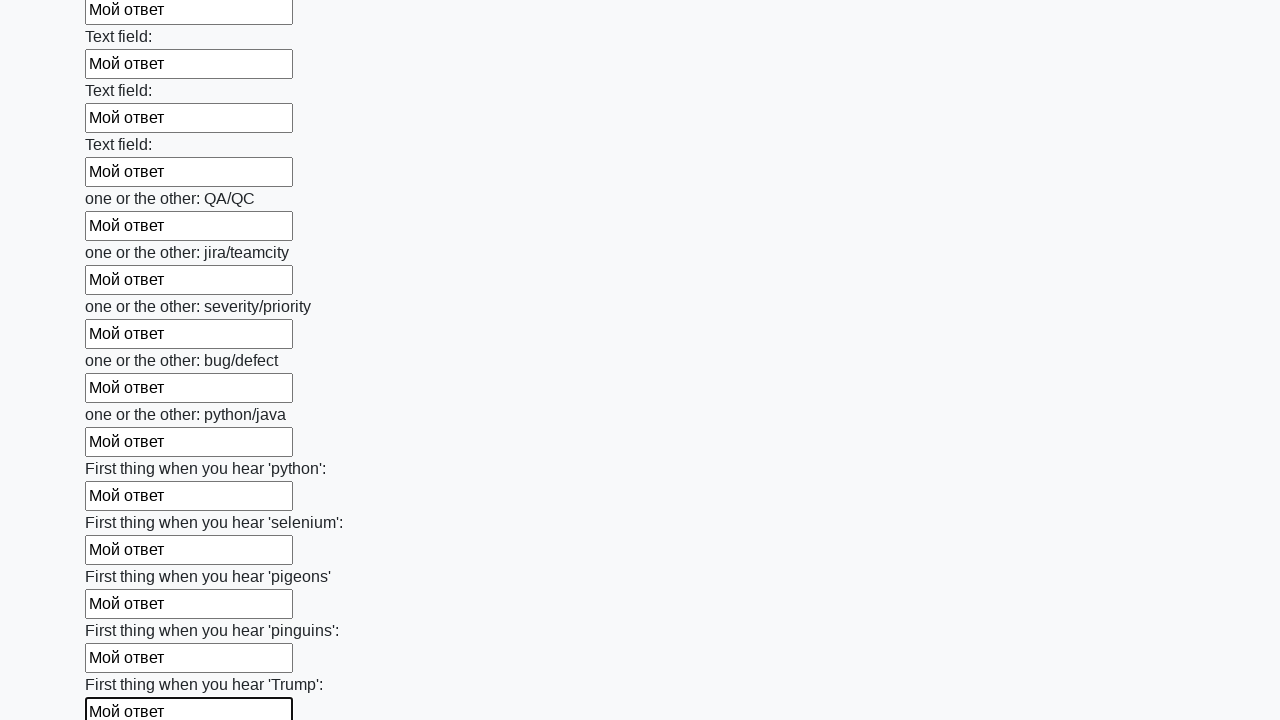

Filled input field with 'Мой ответ' on input >> nth=97
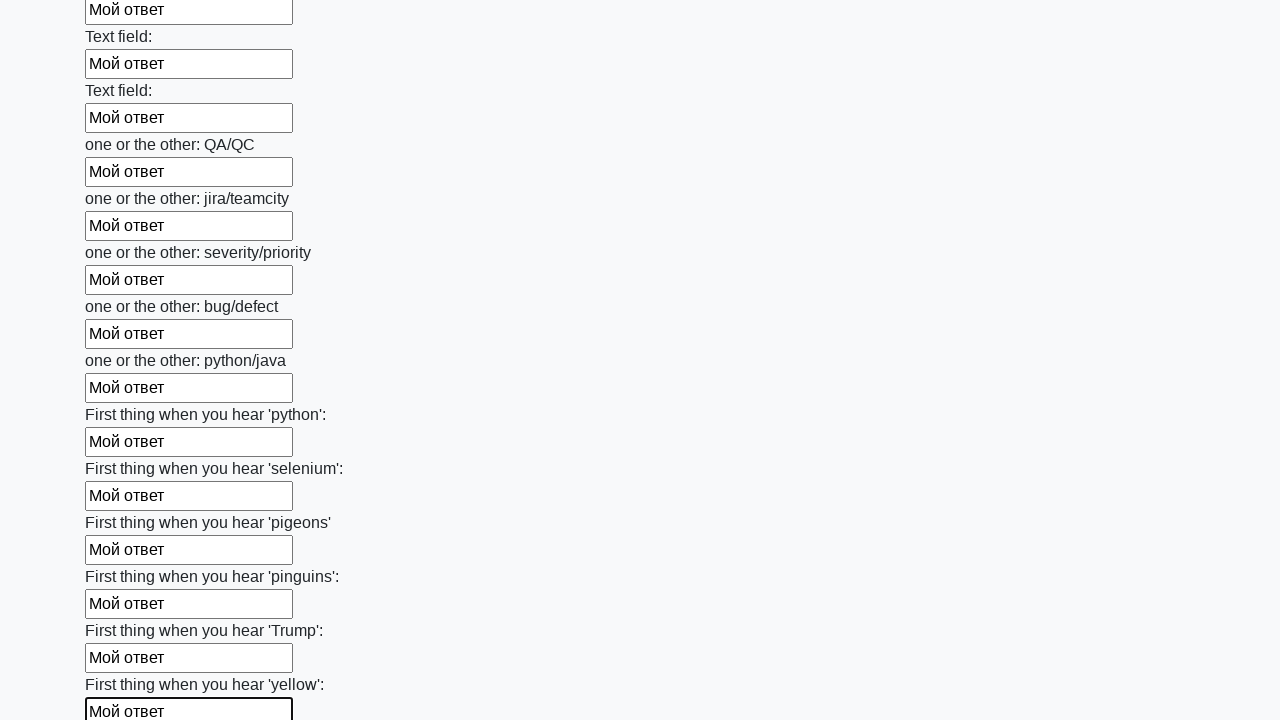

Filled input field with 'Мой ответ' on input >> nth=98
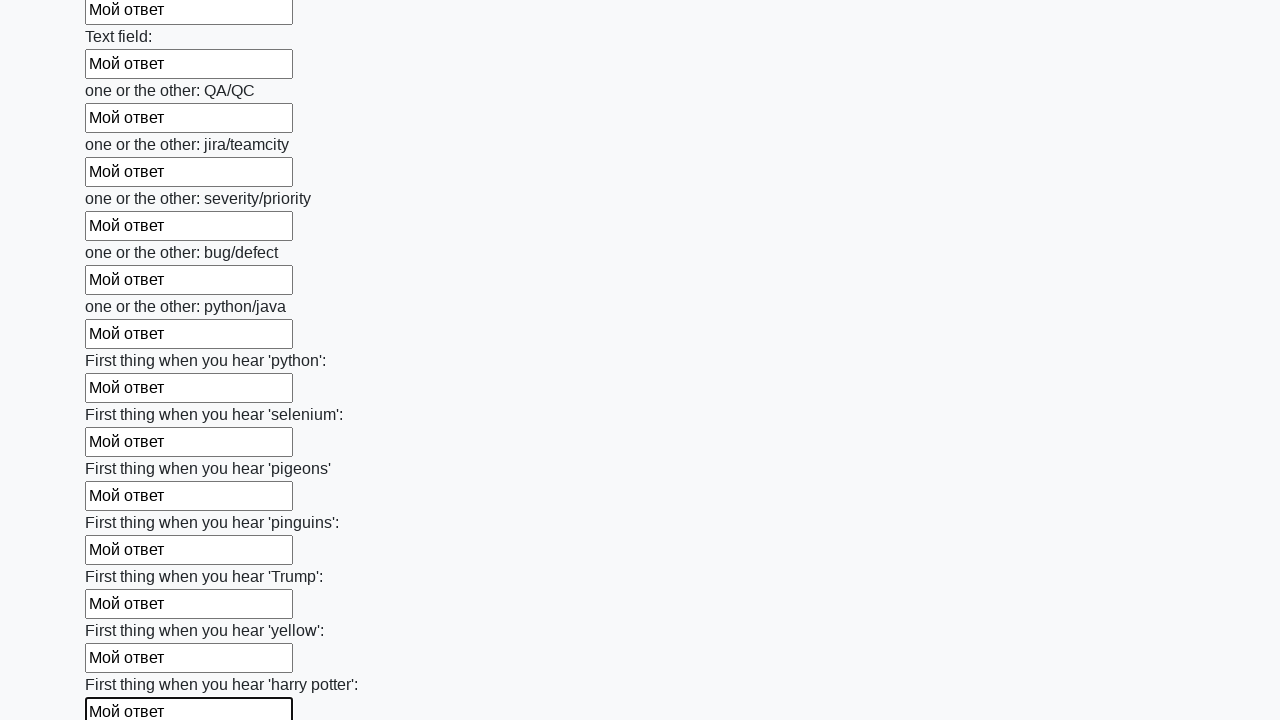

Filled input field with 'Мой ответ' on input >> nth=99
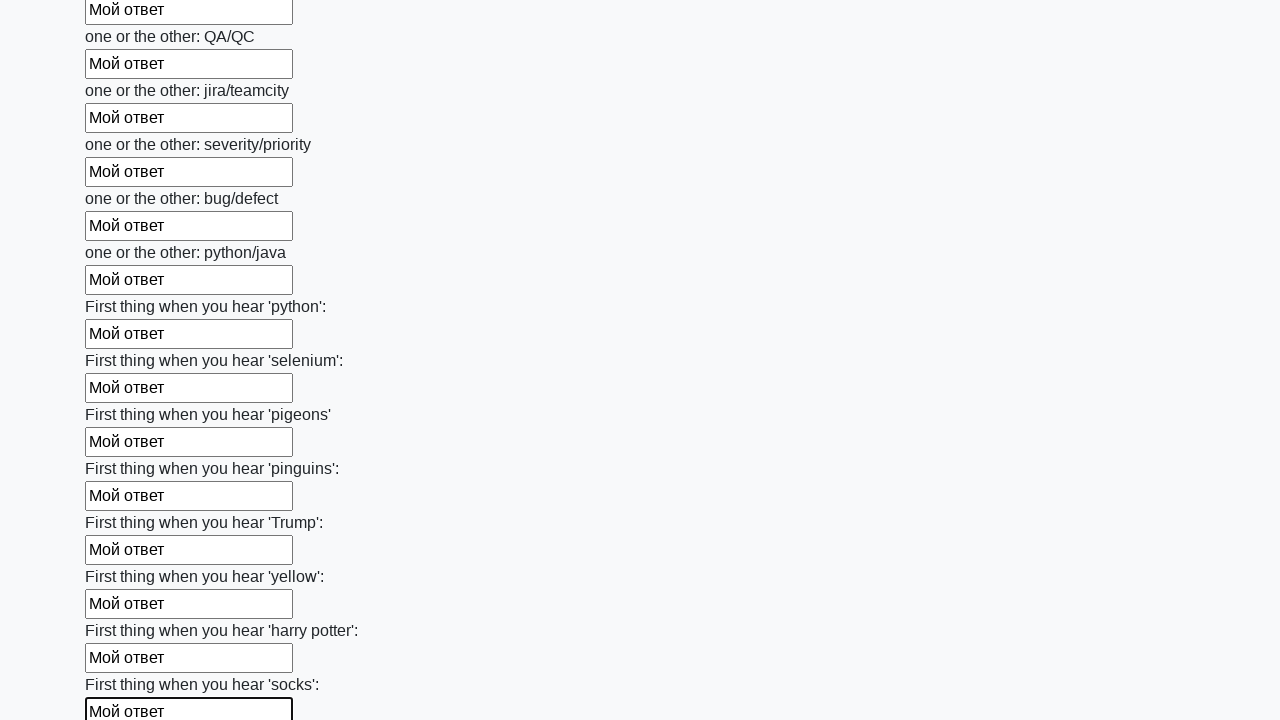

Clicked submit button to submit the form at (123, 611) on button.btn
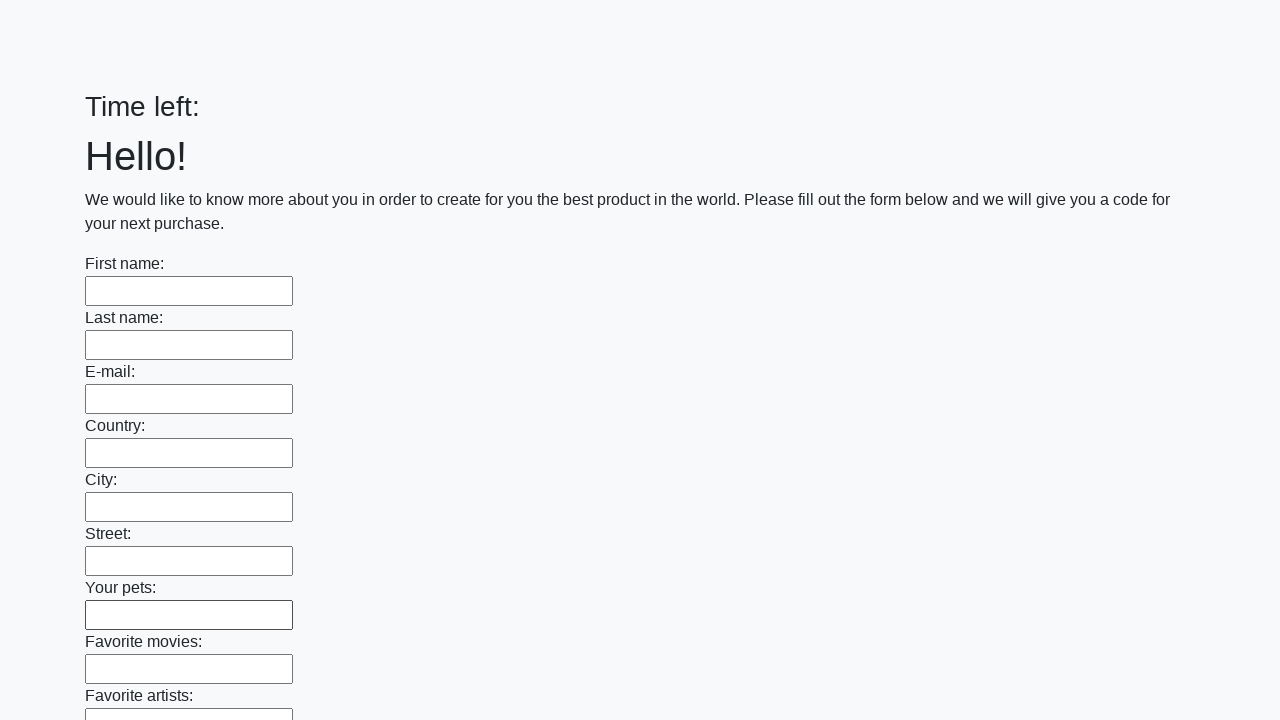

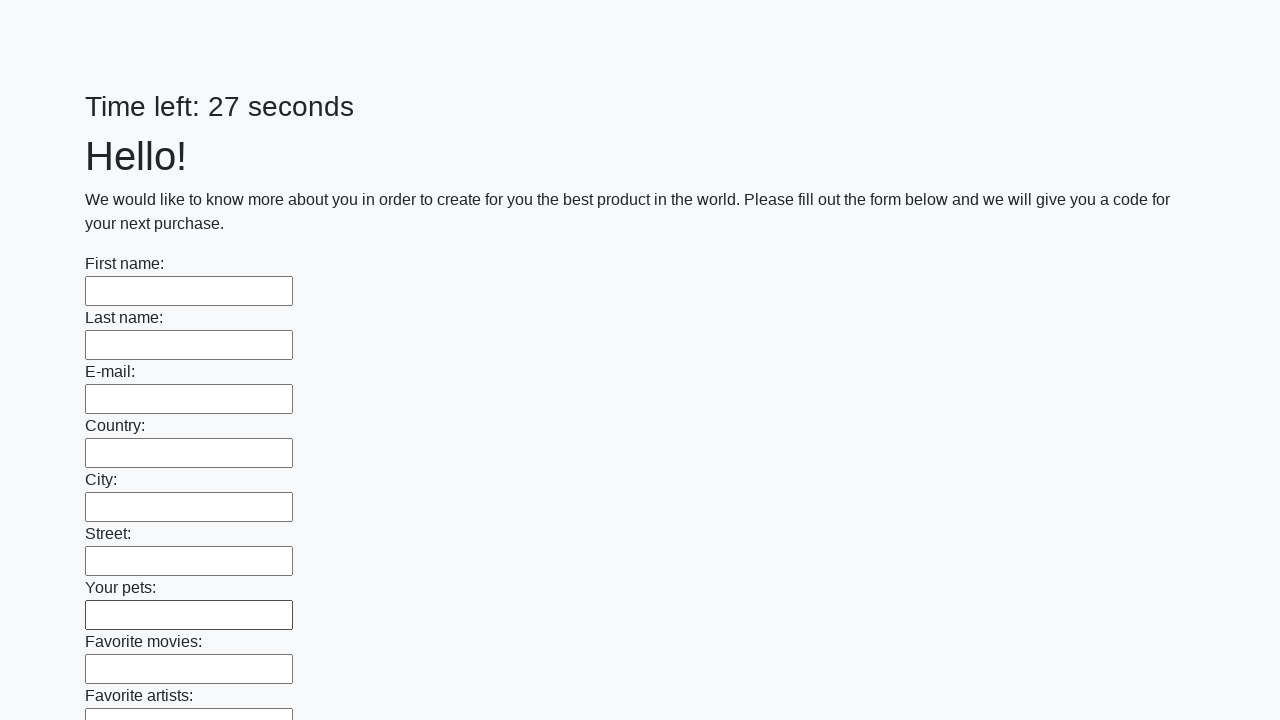